Tests the alarm functionality on vclock.com by setting a new alarm with a specific time (9 PM, 00 minutes), adding a title, saving it, and then stopping/removing the alarm.

Starting URL: https://vclock.com/

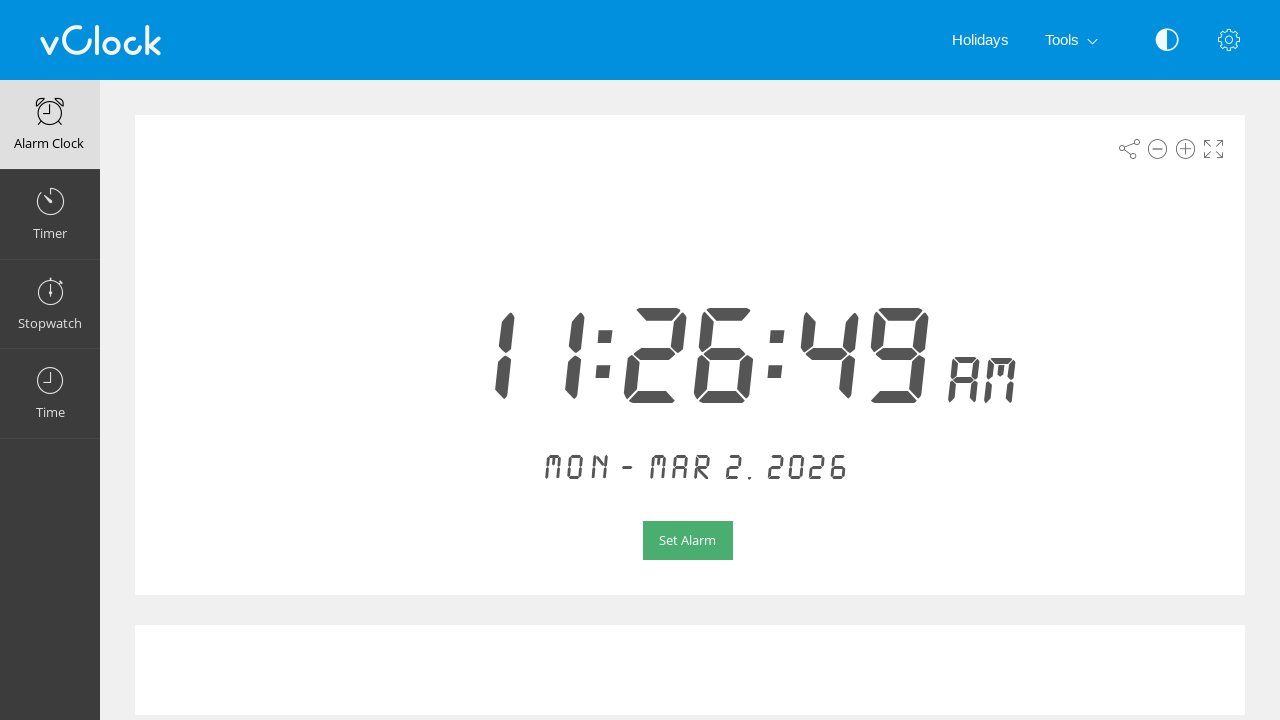

Clicked 'Set Alarm' button to open alarm settings at (688, 540) on xpath=//div[@id='pnl-set-alarm']/button[text()='Set Alarm']
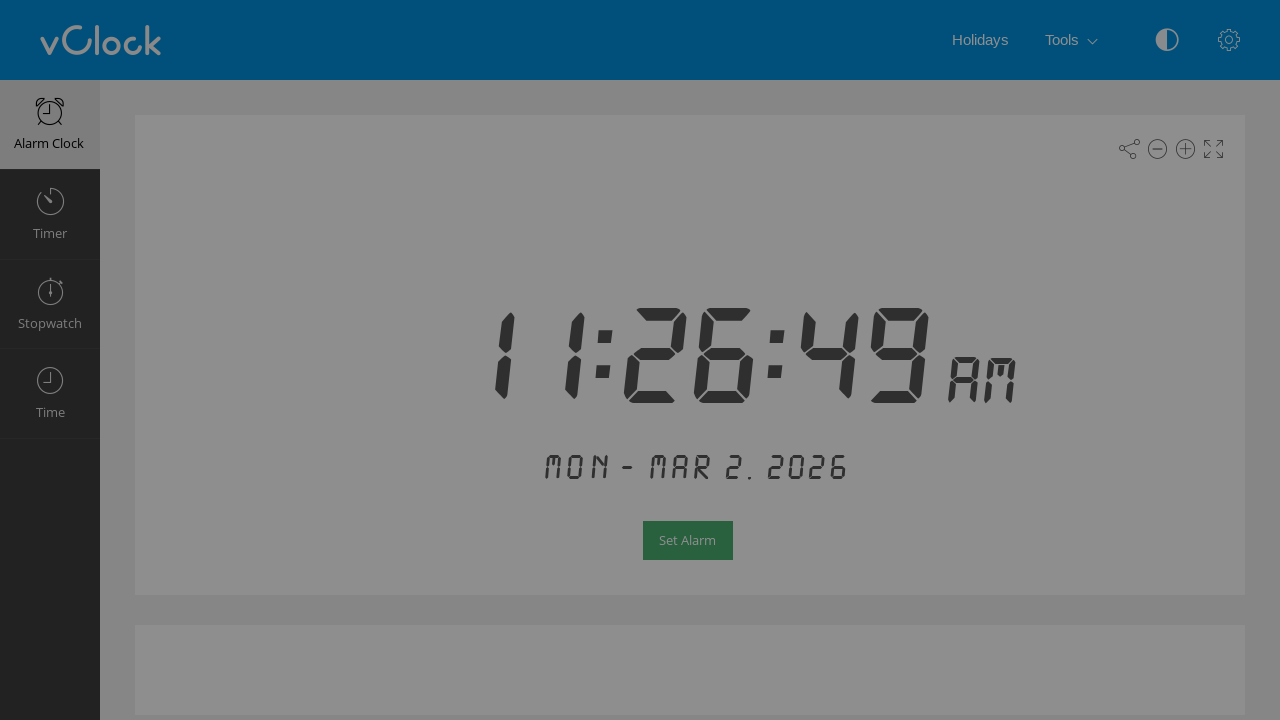

Waited 500ms before hour adjustment (iteration 1)
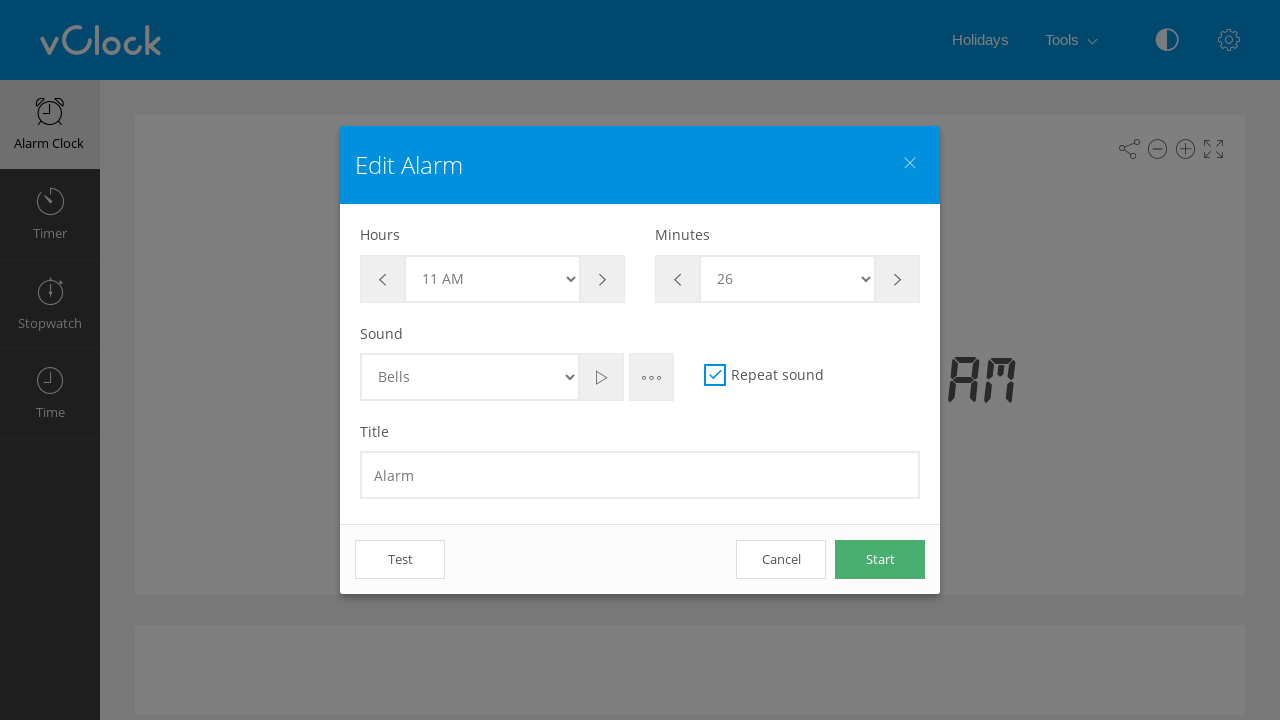

Clicked hour plus button (iteration 1) at (602, 279) on #btn-hour-plus
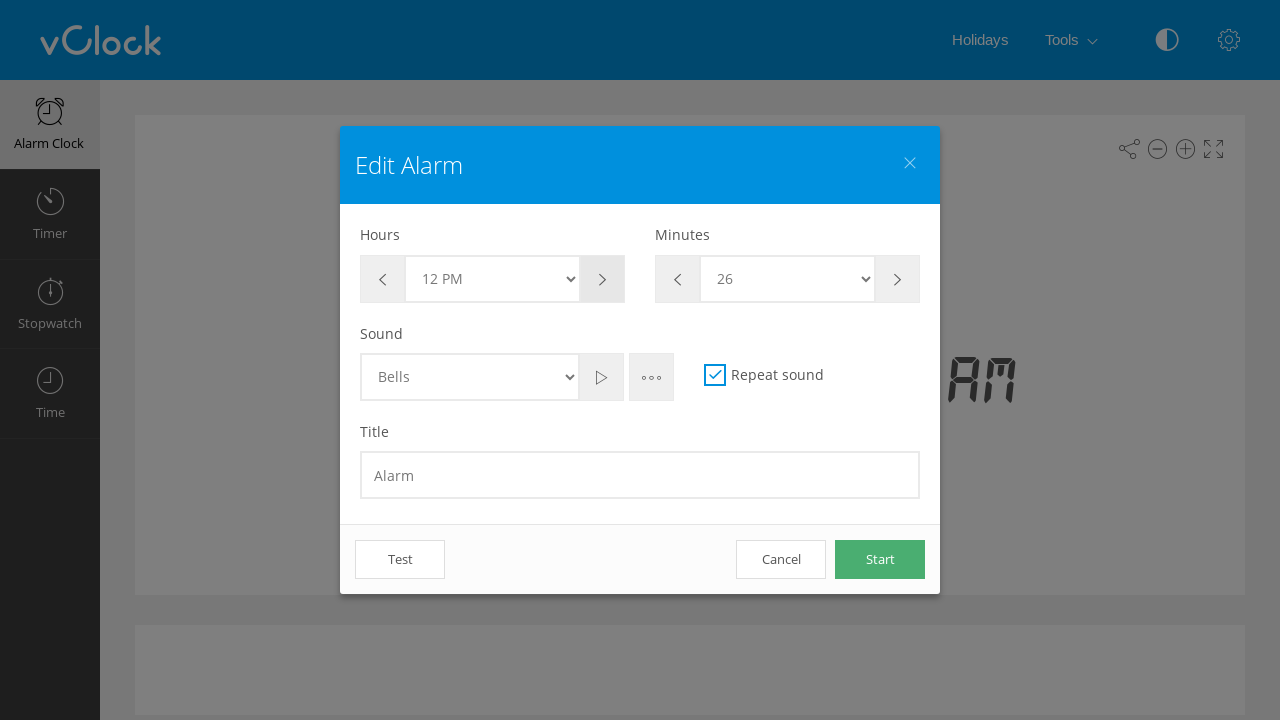

Retrieved current hour value: 12 PM
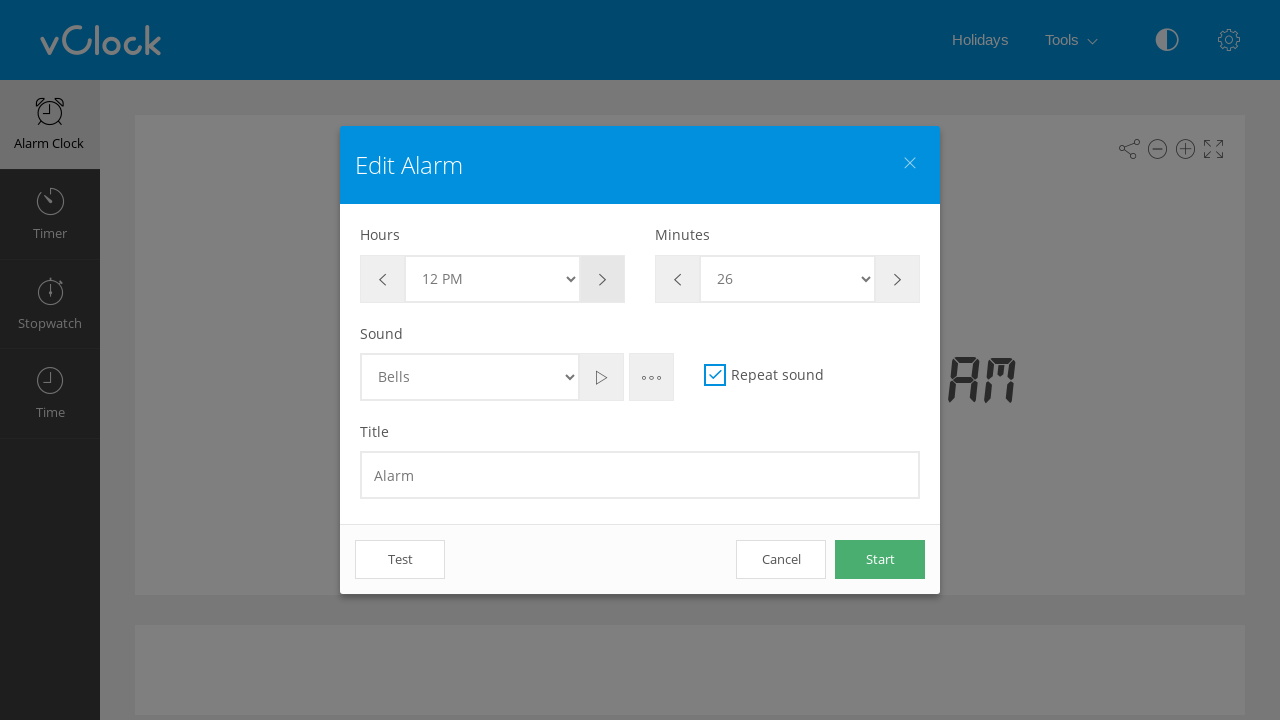

Waited 500ms before hour adjustment (iteration 2)
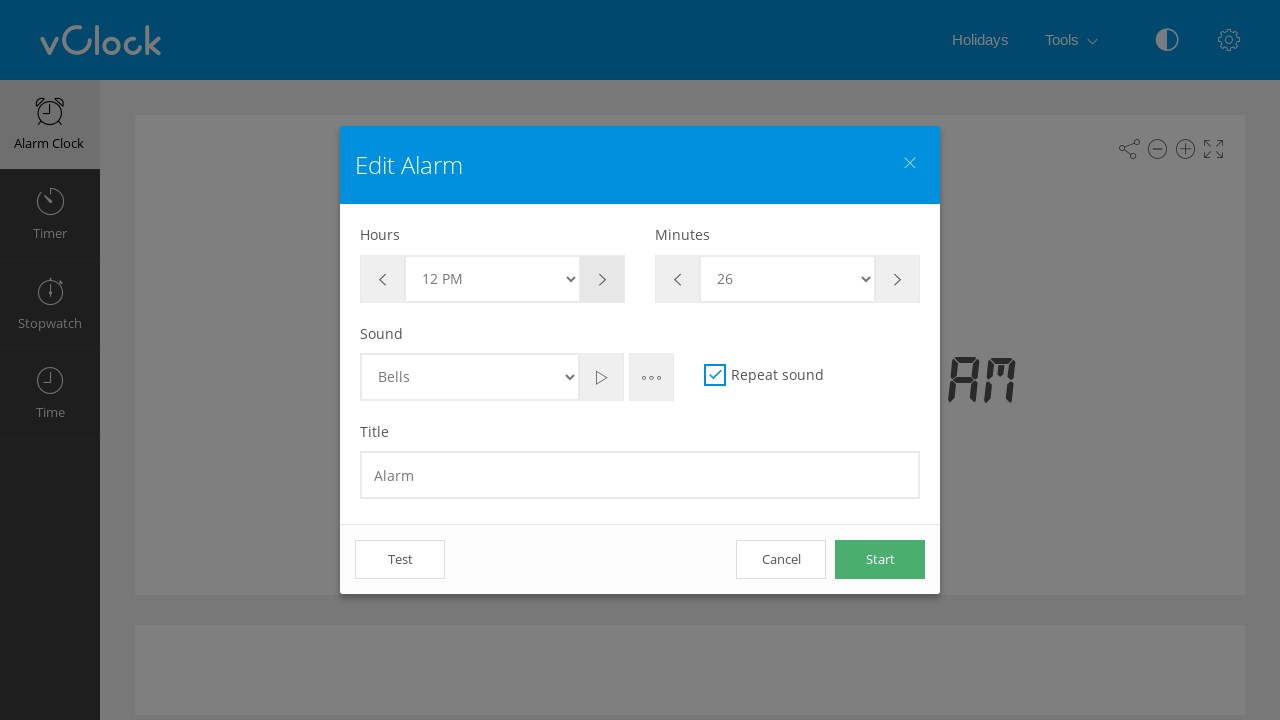

Clicked hour plus button (iteration 2) at (602, 279) on #btn-hour-plus
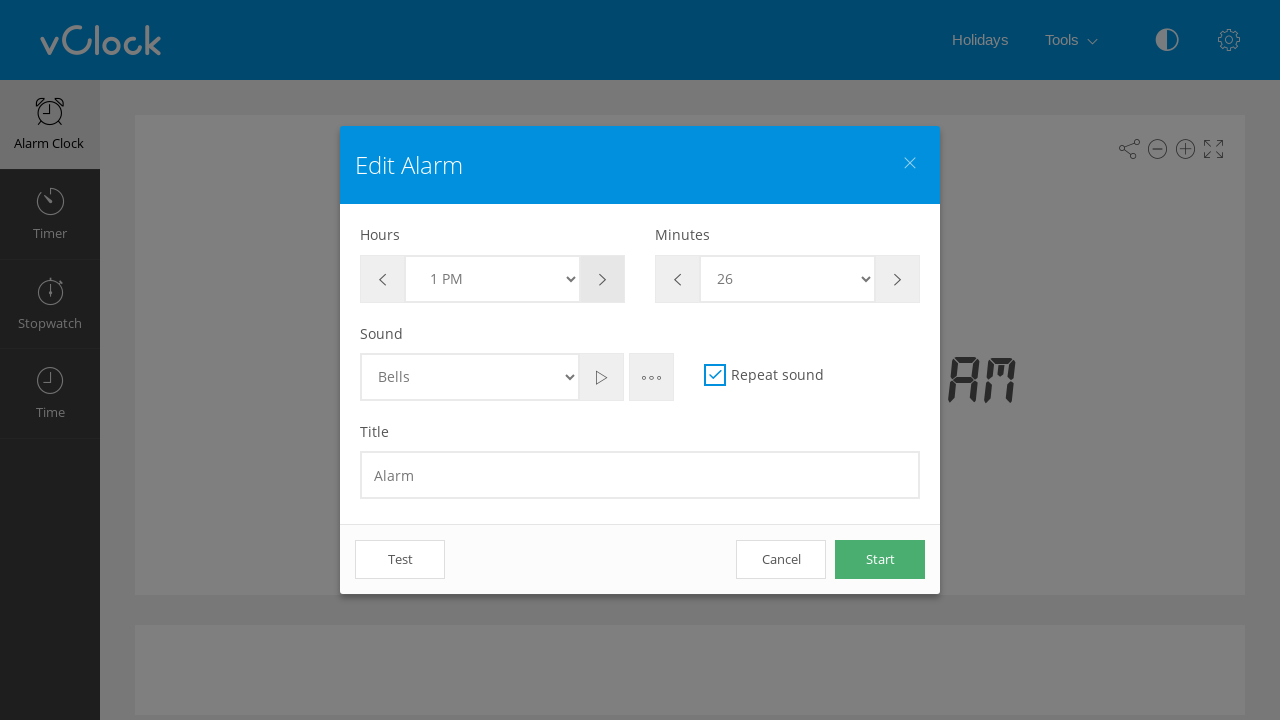

Retrieved current hour value:   1 PM
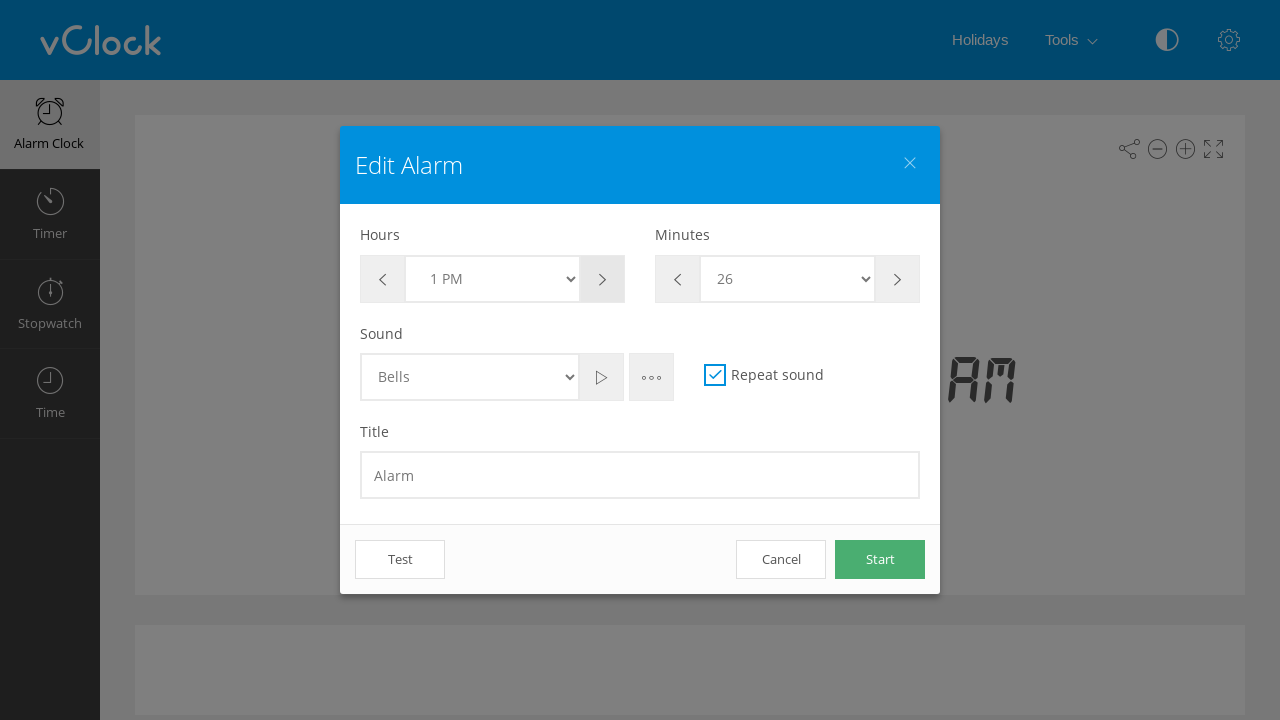

Waited 500ms before hour adjustment (iteration 3)
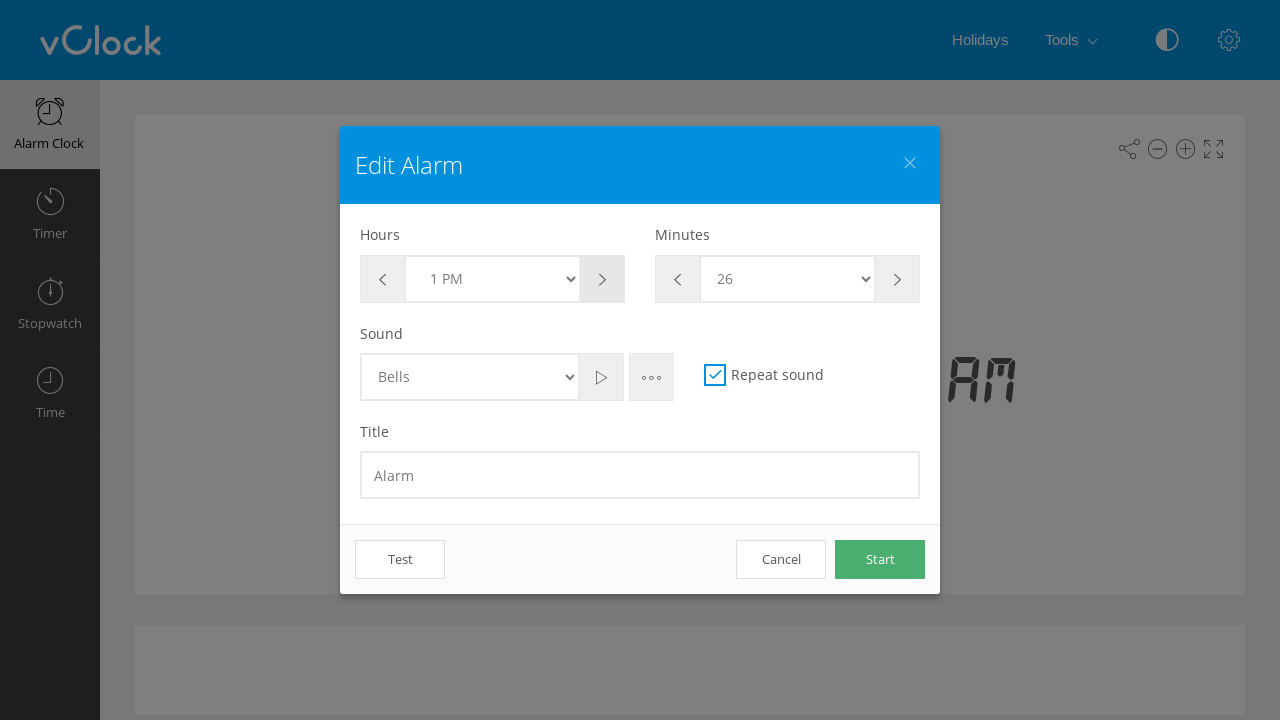

Clicked hour plus button (iteration 3) at (602, 279) on #btn-hour-plus
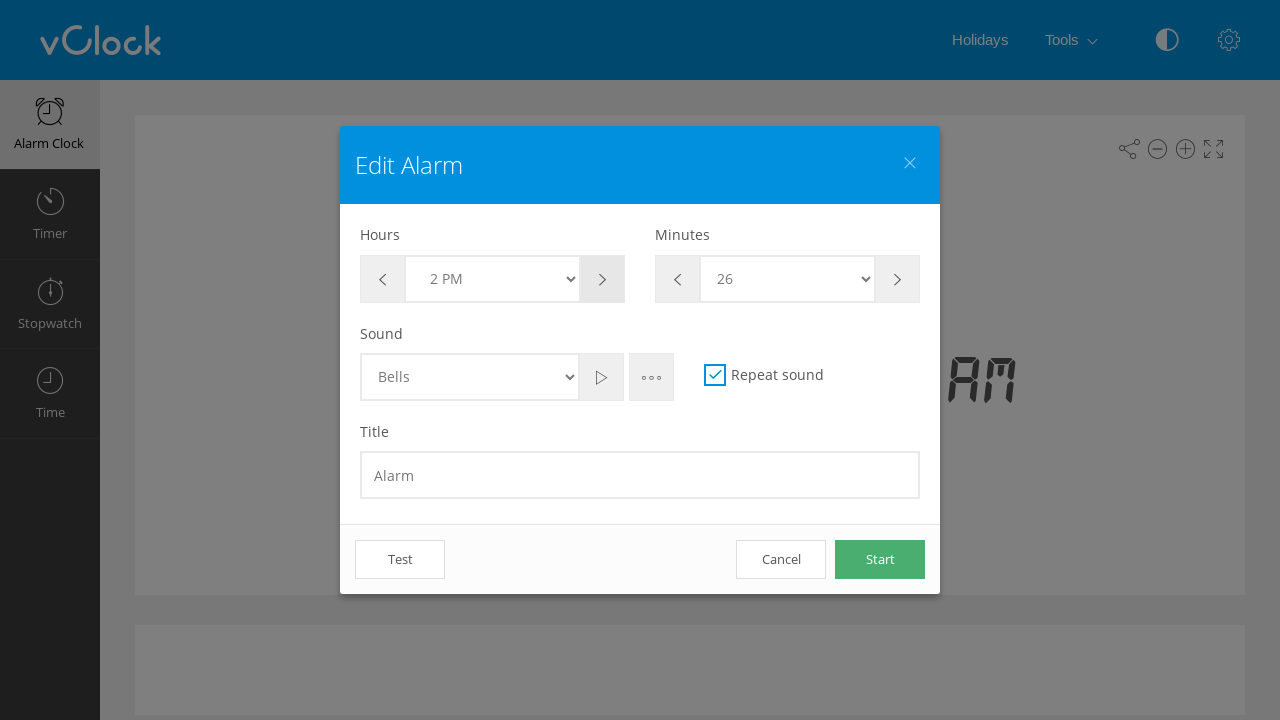

Retrieved current hour value:   2 PM
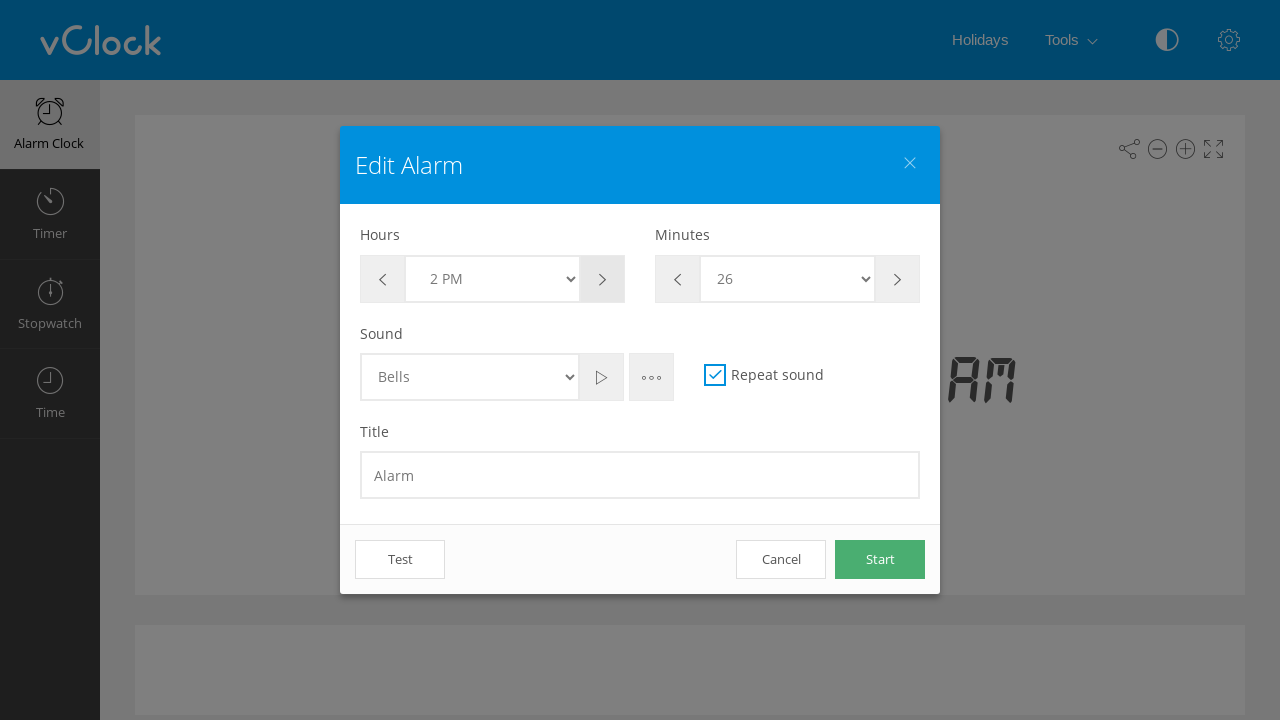

Waited 500ms before hour adjustment (iteration 4)
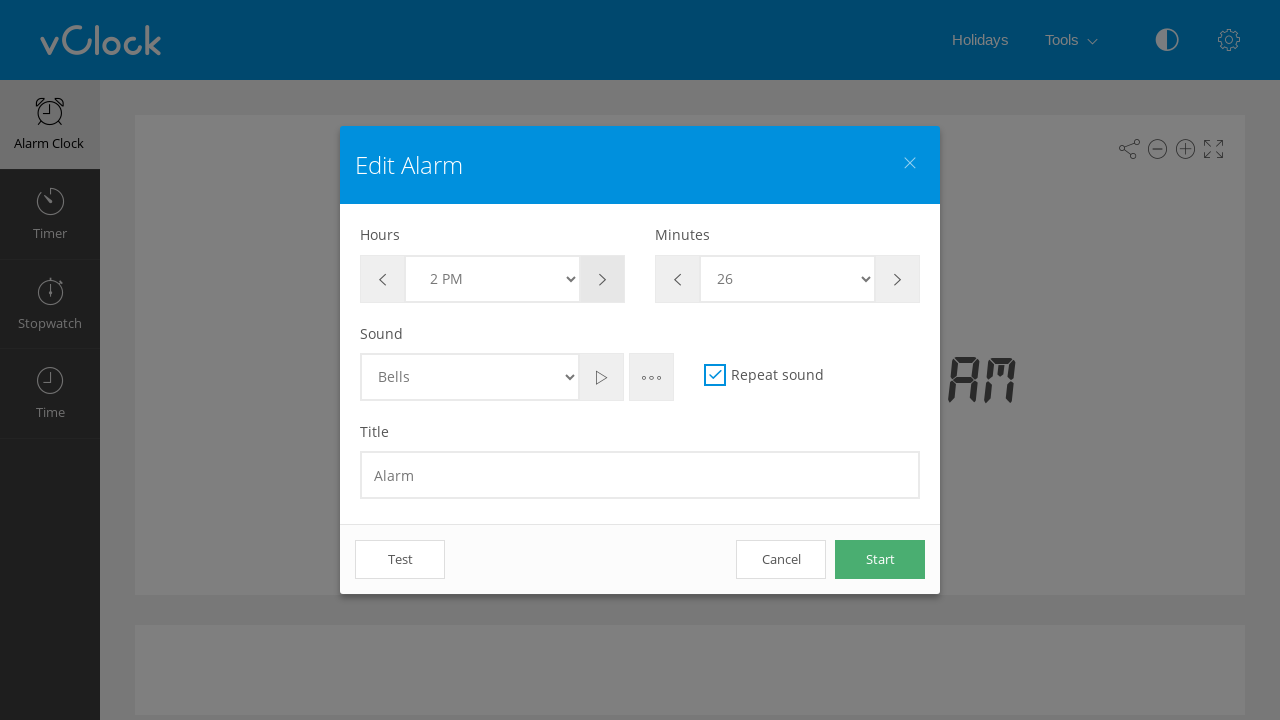

Clicked hour plus button (iteration 4) at (602, 279) on #btn-hour-plus
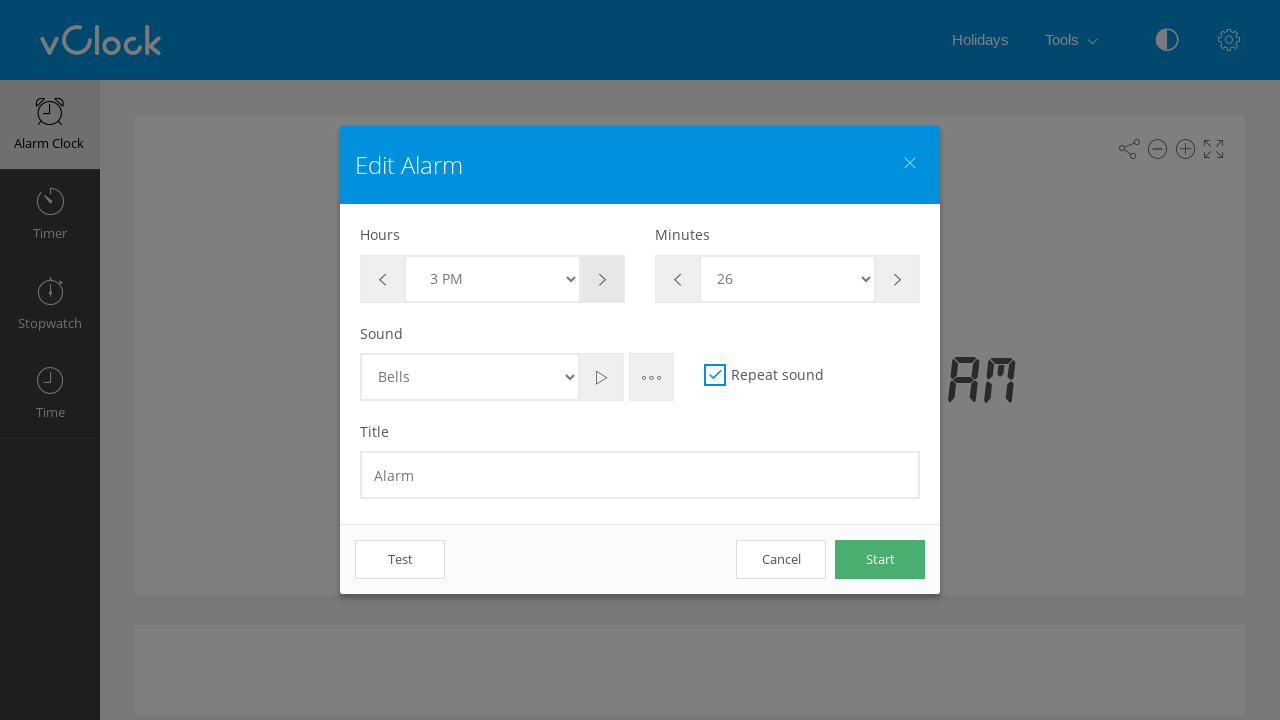

Retrieved current hour value:   3 PM
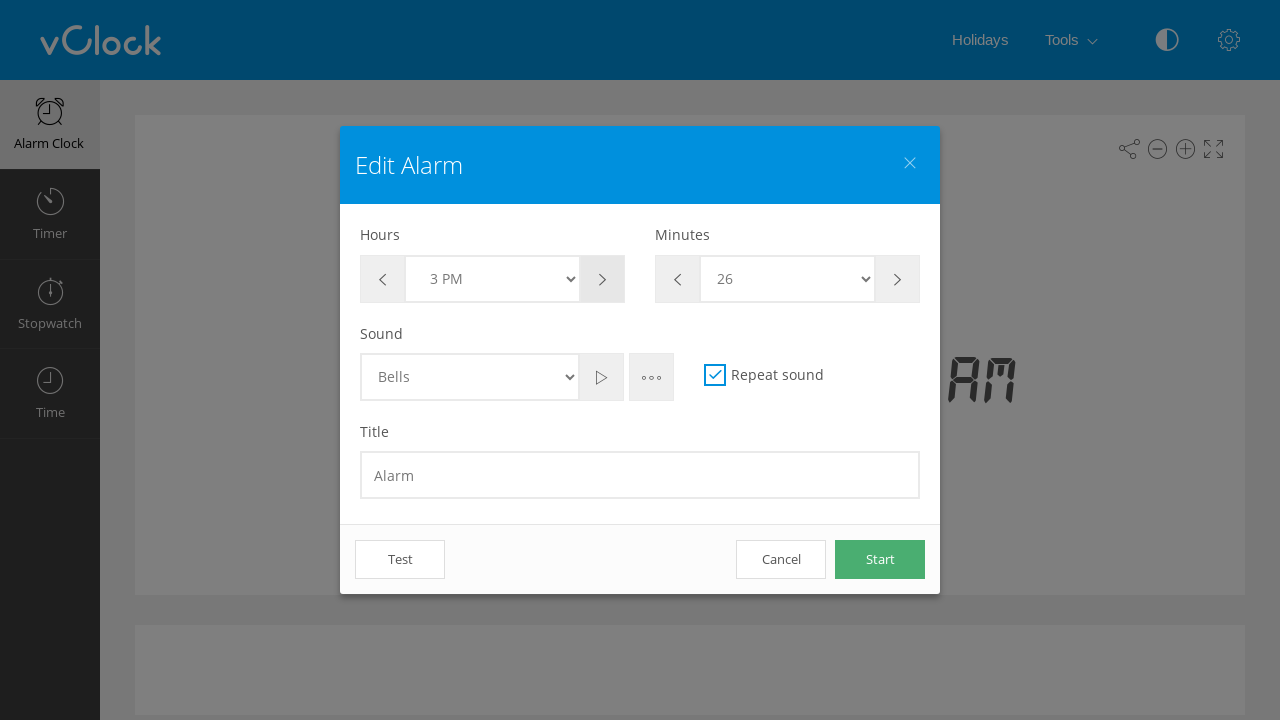

Waited 500ms before hour adjustment (iteration 5)
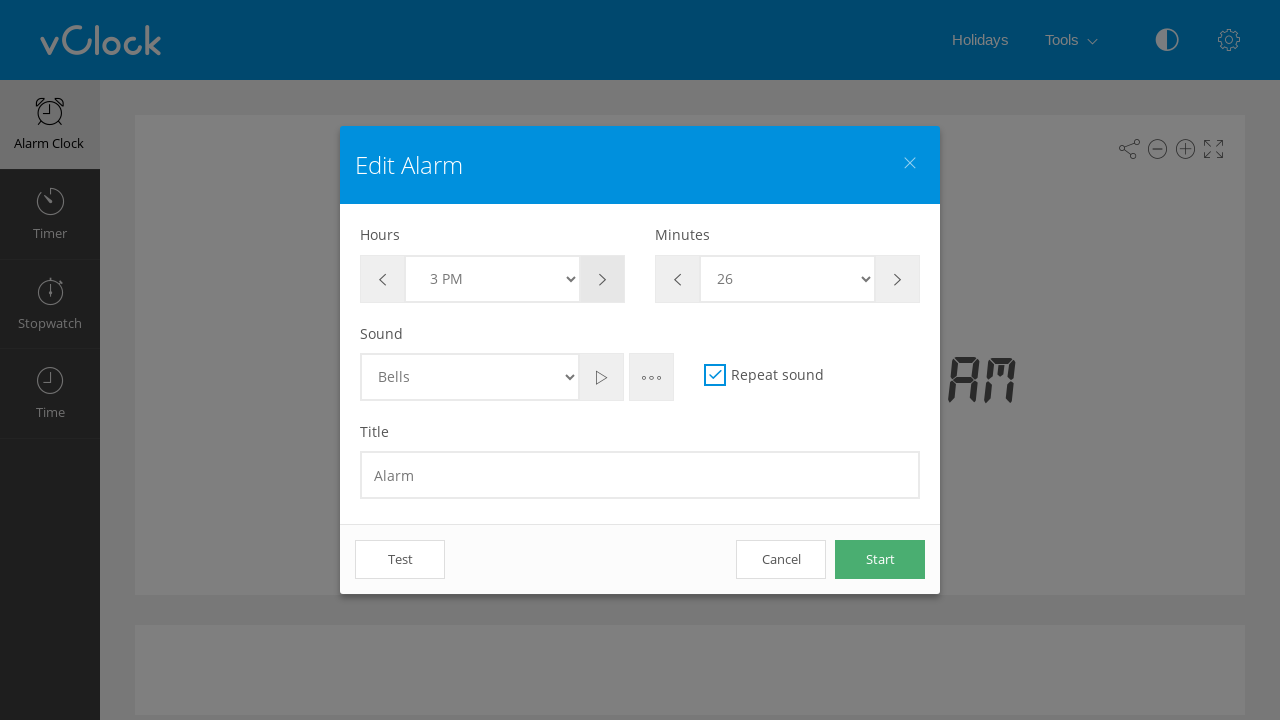

Clicked hour plus button (iteration 5) at (602, 279) on #btn-hour-plus
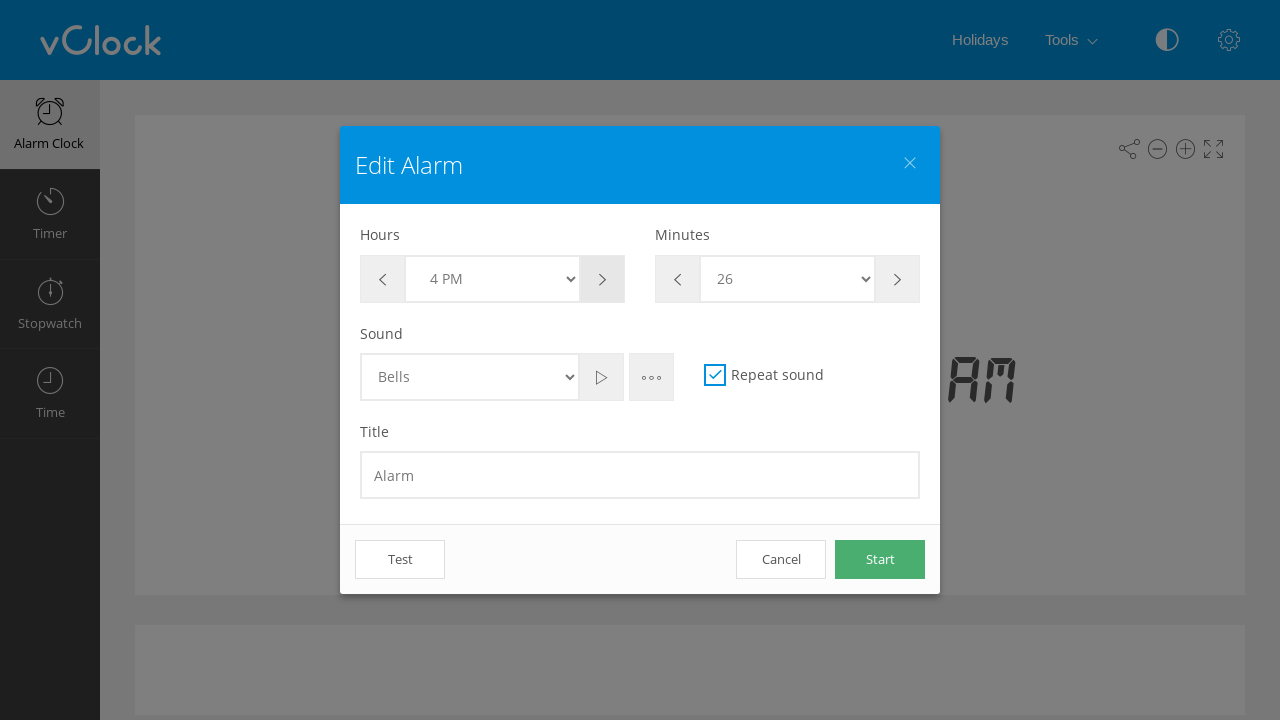

Retrieved current hour value:   4 PM
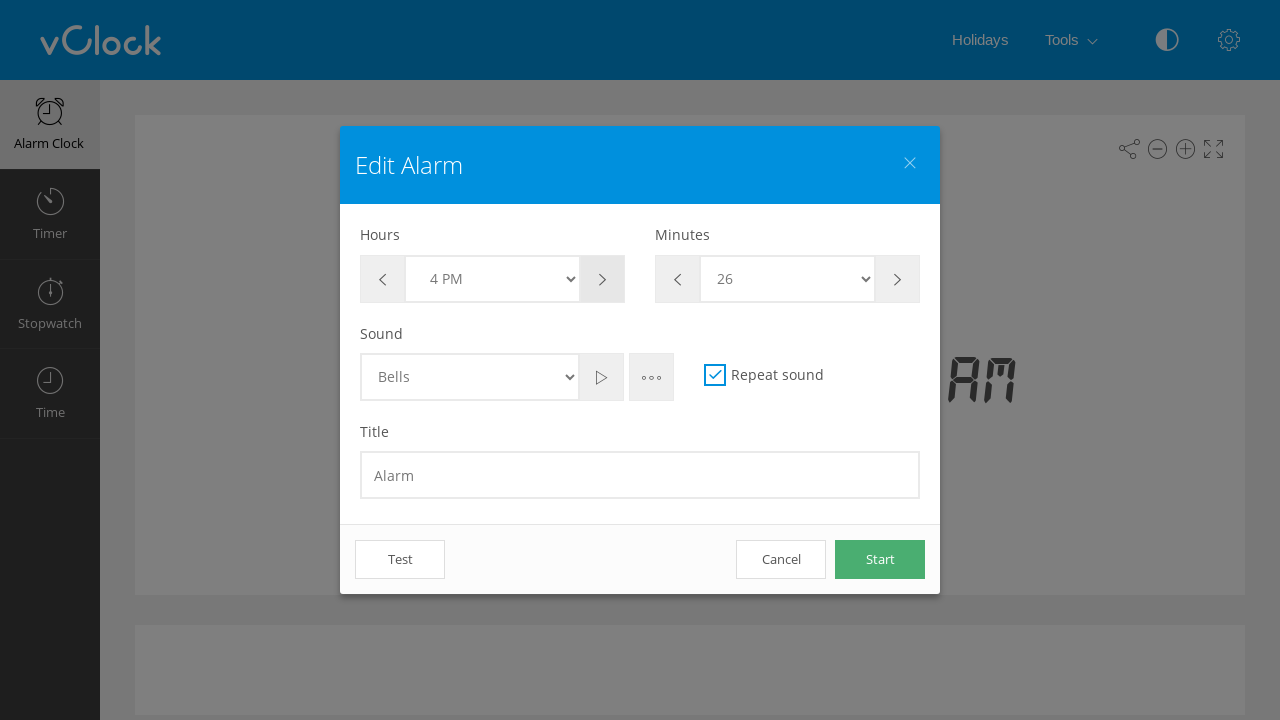

Waited 500ms before hour adjustment (iteration 6)
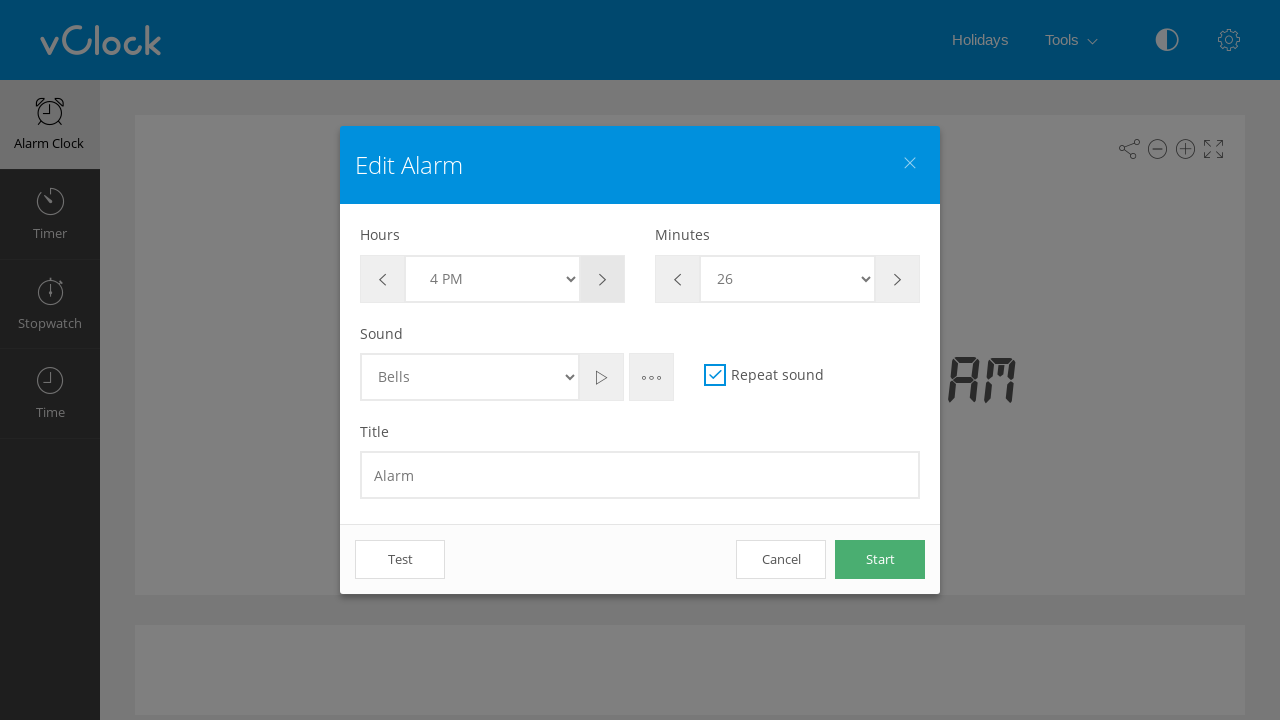

Clicked hour plus button (iteration 6) at (602, 279) on #btn-hour-plus
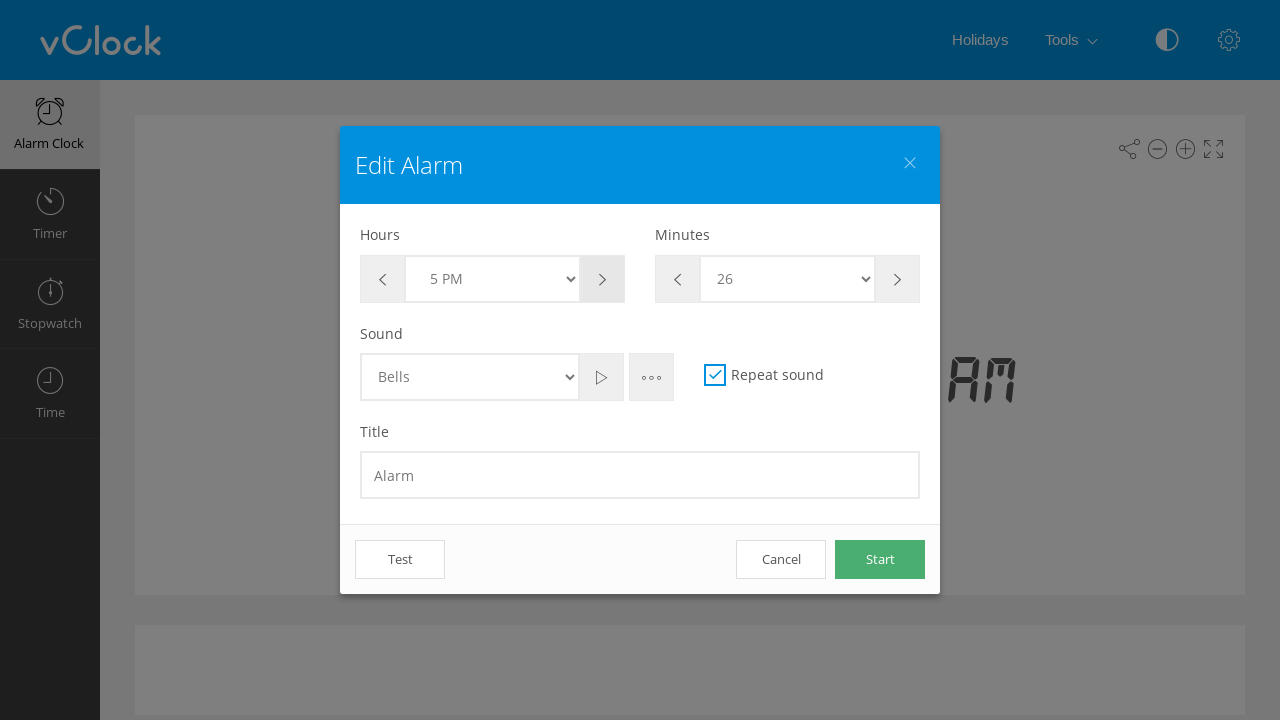

Retrieved current hour value:   5 PM
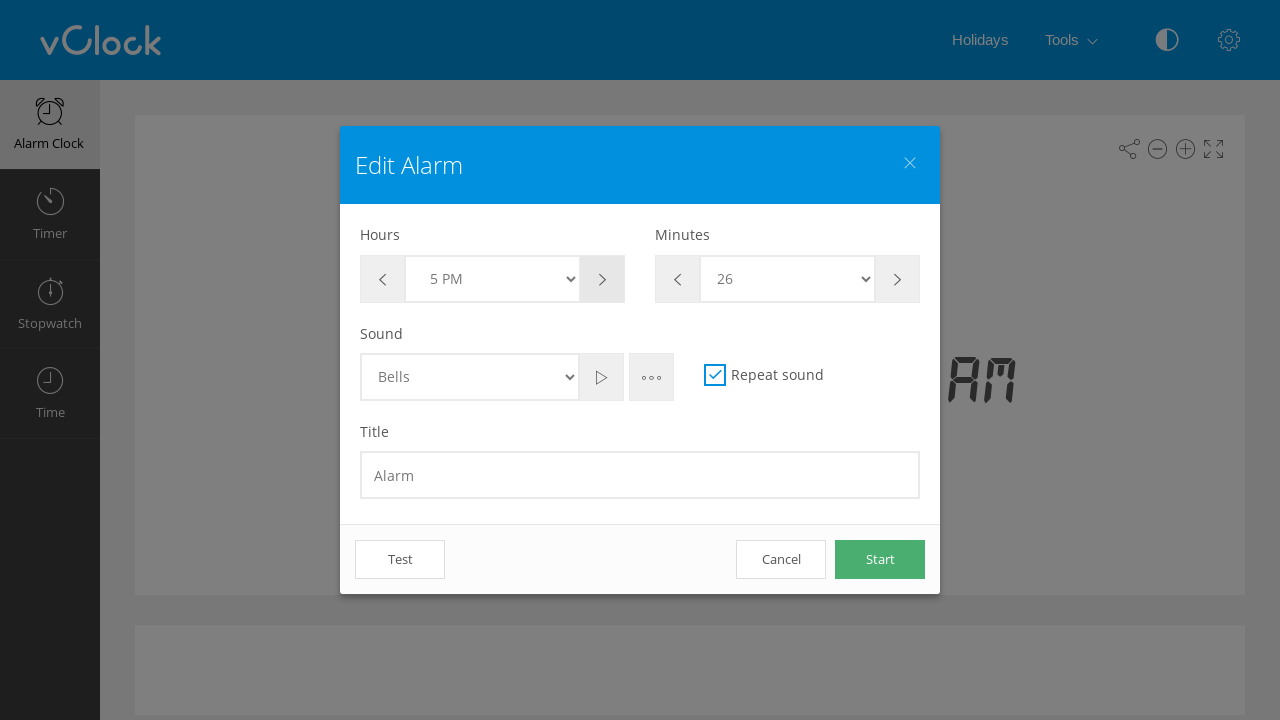

Waited 500ms before hour adjustment (iteration 7)
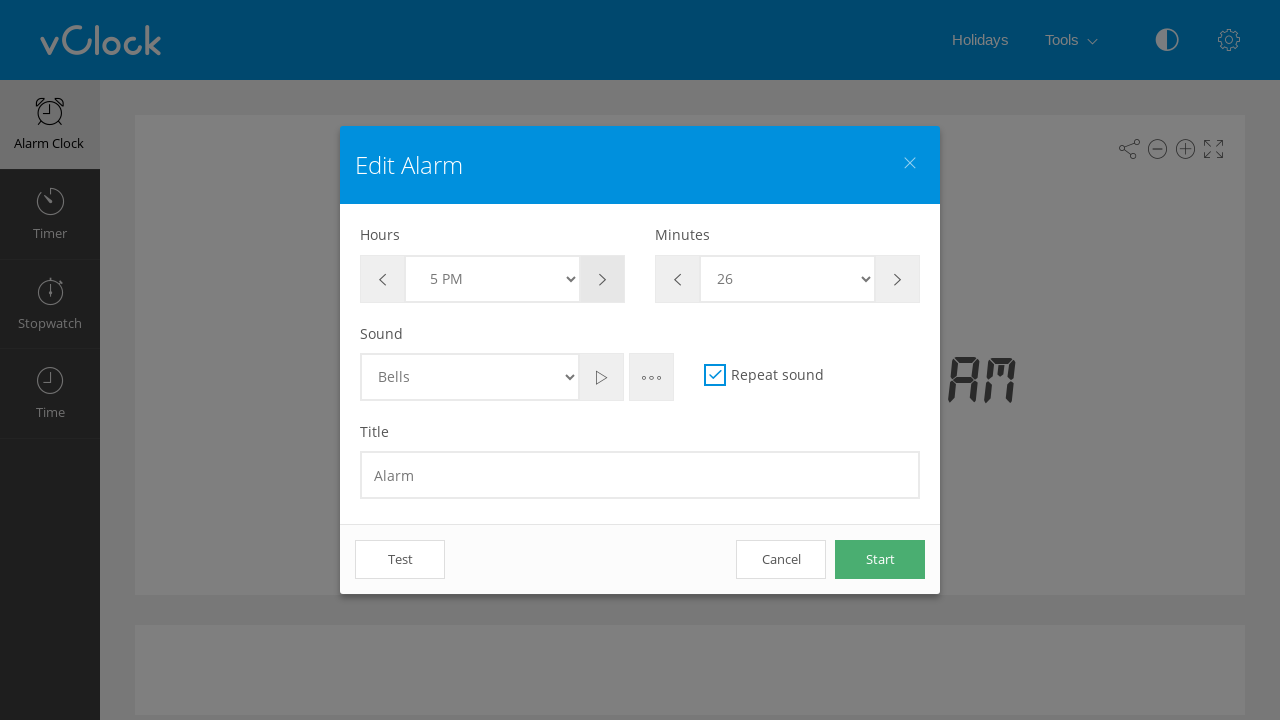

Clicked hour plus button (iteration 7) at (602, 279) on #btn-hour-plus
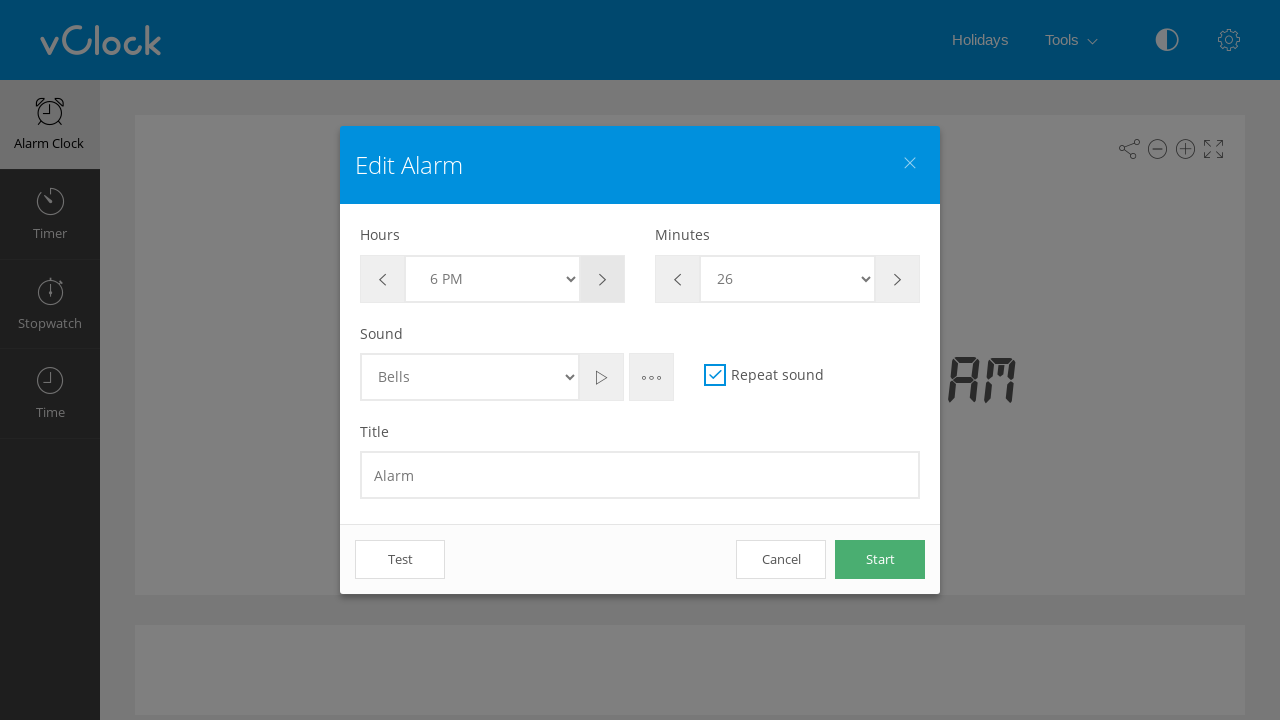

Retrieved current hour value:   6 PM
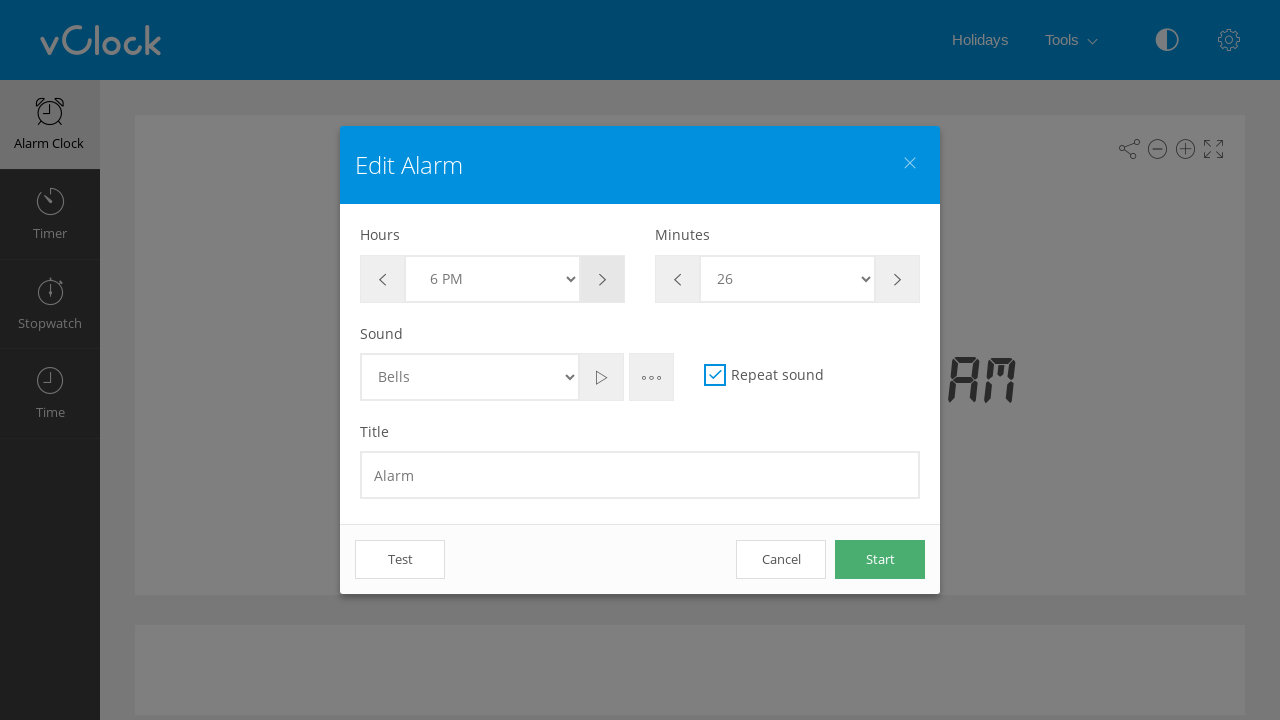

Waited 500ms before hour adjustment (iteration 8)
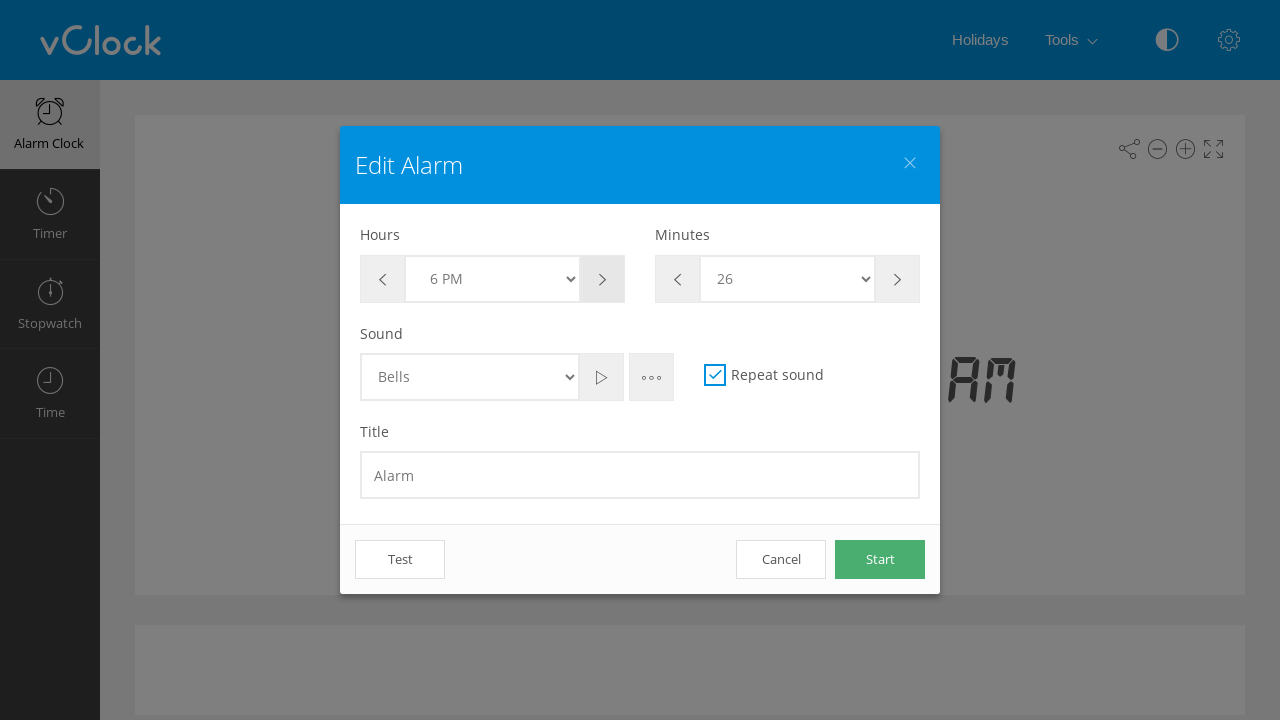

Clicked hour plus button (iteration 8) at (602, 279) on #btn-hour-plus
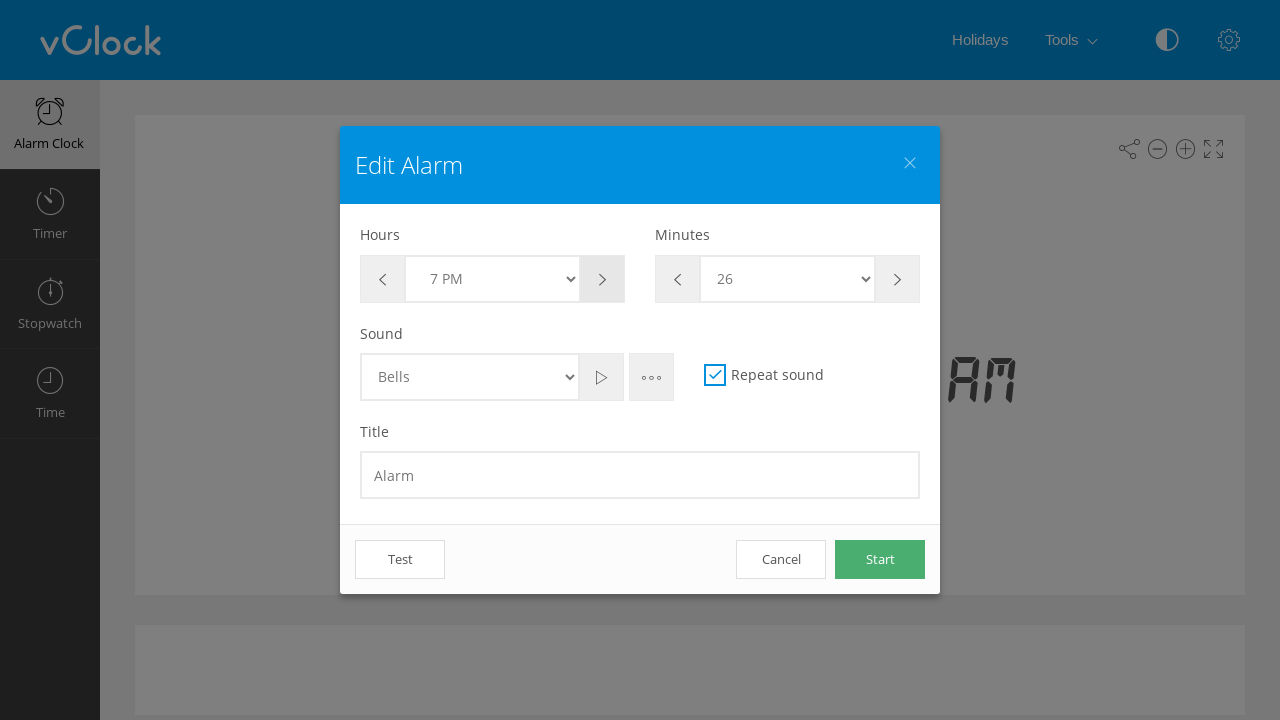

Retrieved current hour value:   7 PM
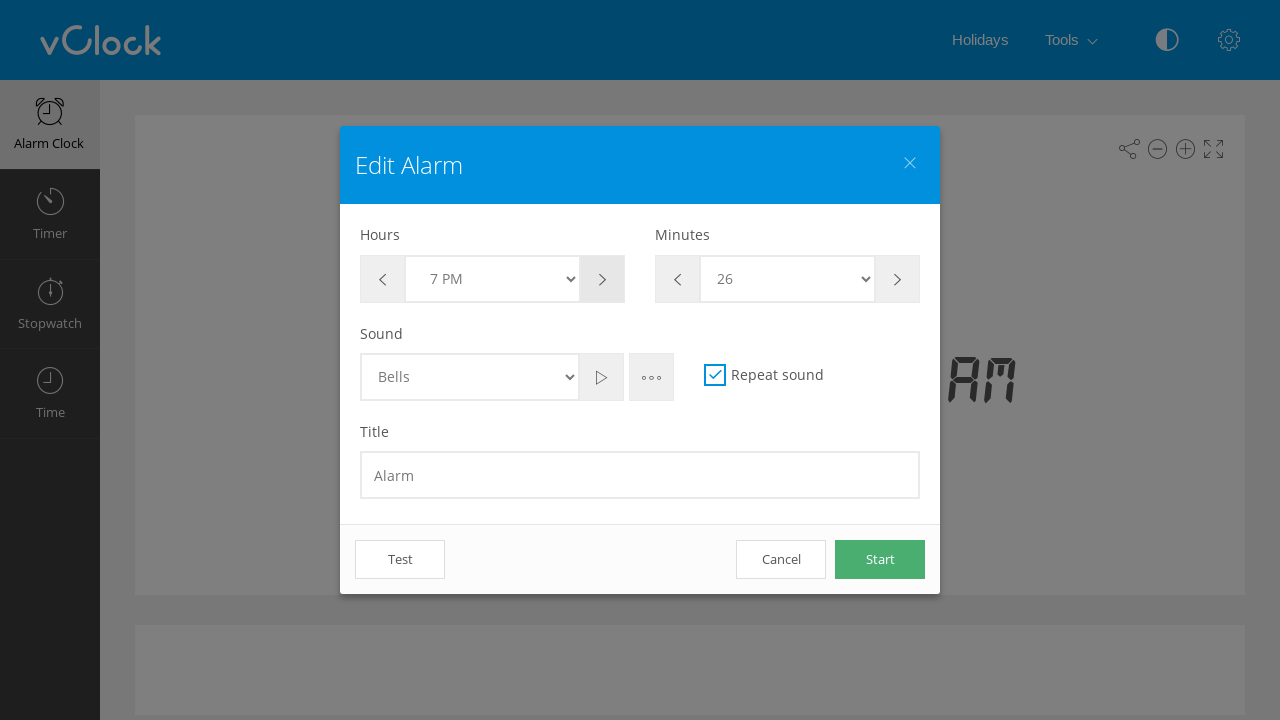

Waited 500ms before hour adjustment (iteration 9)
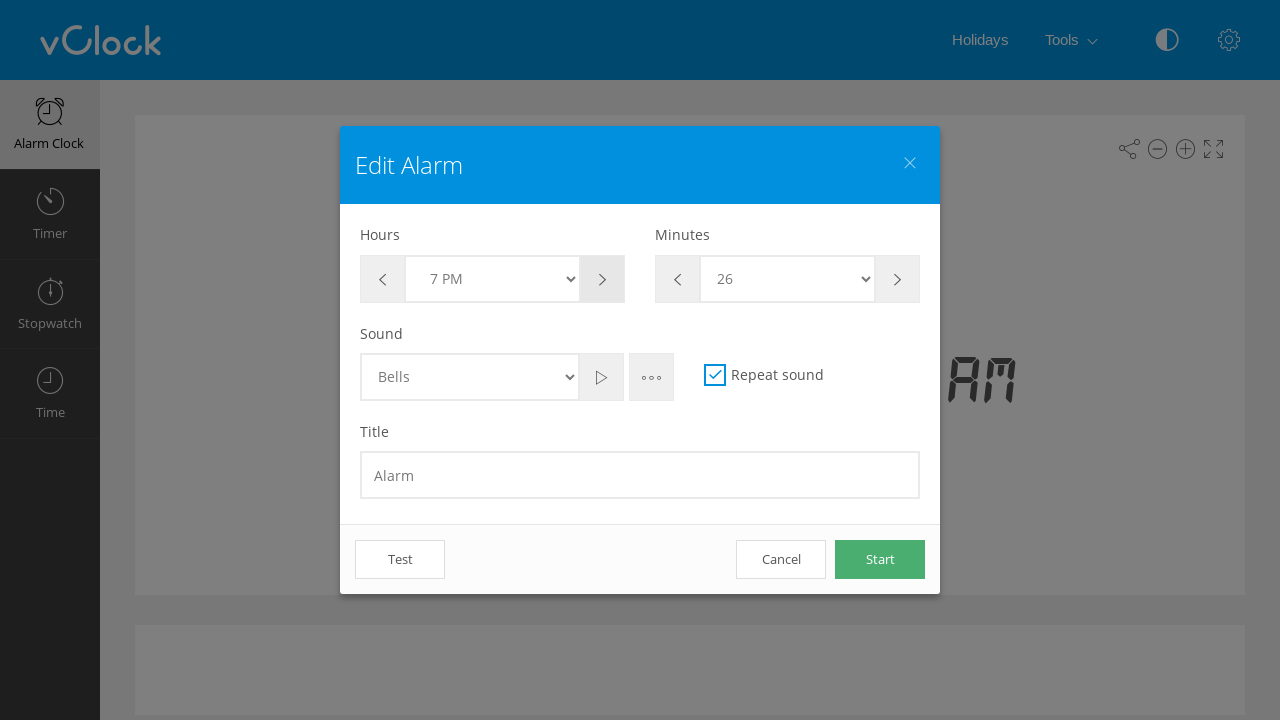

Clicked hour plus button (iteration 9) at (602, 279) on #btn-hour-plus
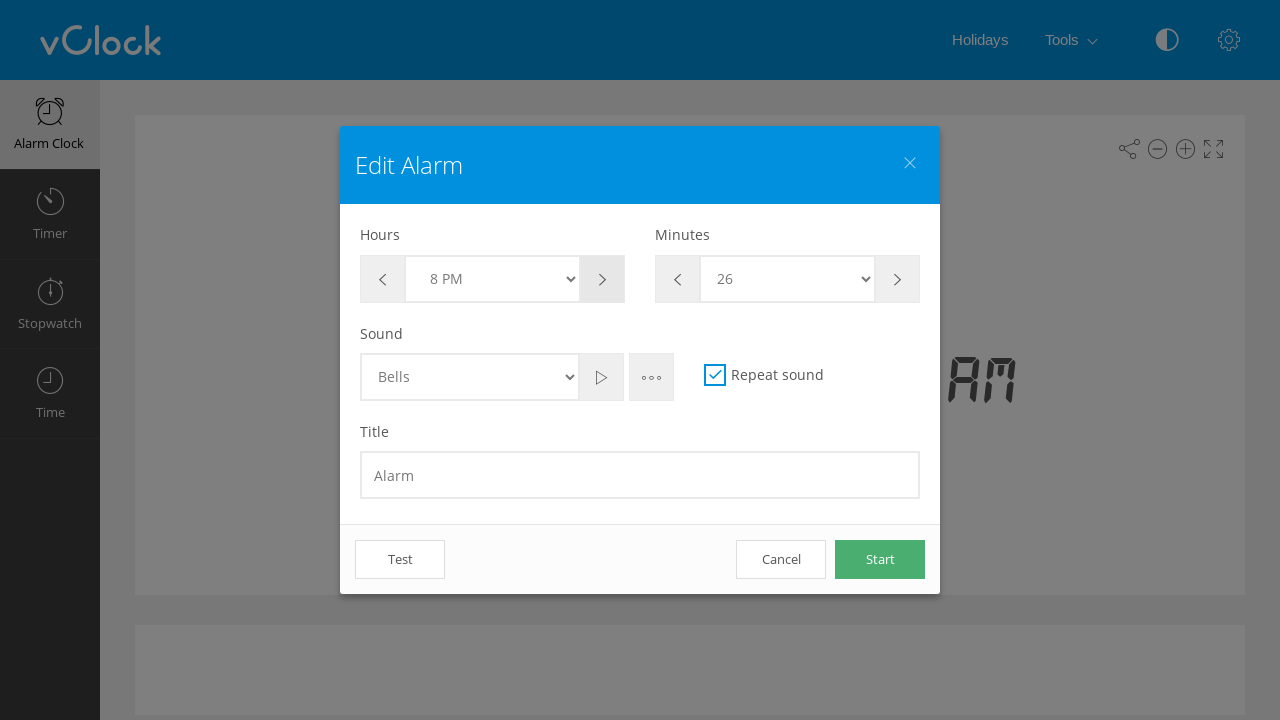

Retrieved current hour value:   8 PM
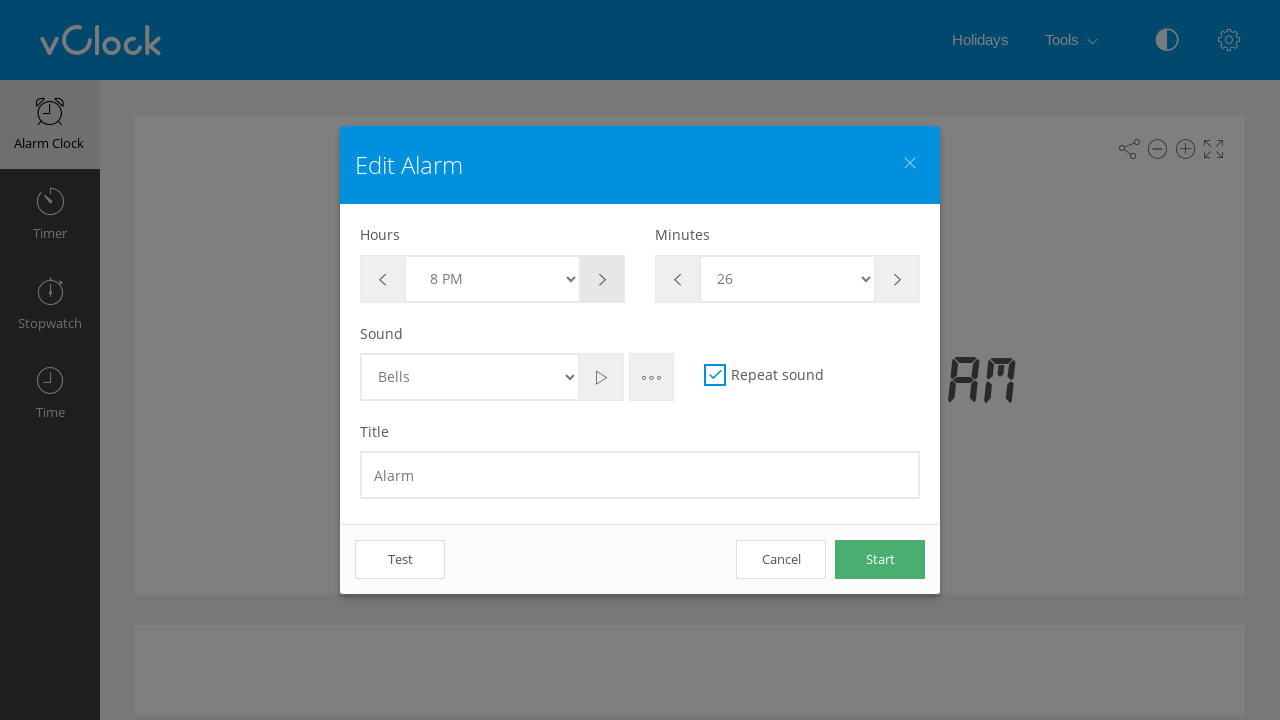

Waited 500ms before hour adjustment (iteration 10)
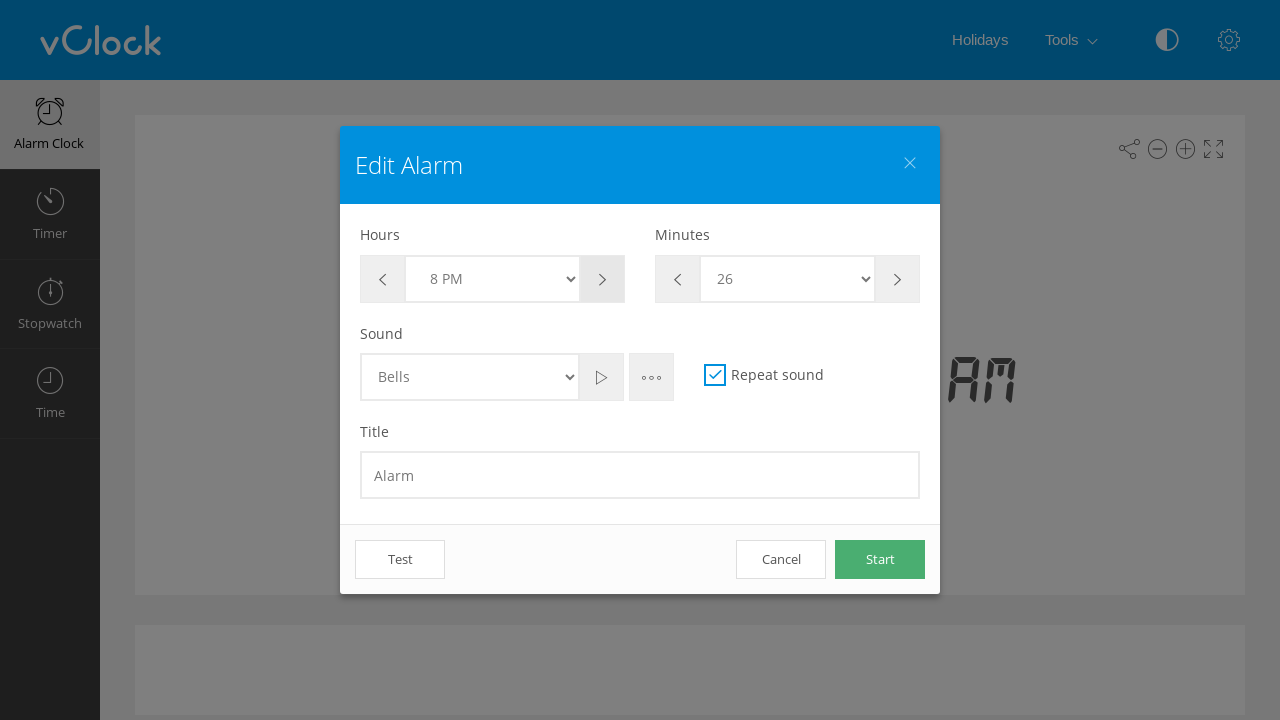

Clicked hour plus button (iteration 10) at (602, 279) on #btn-hour-plus
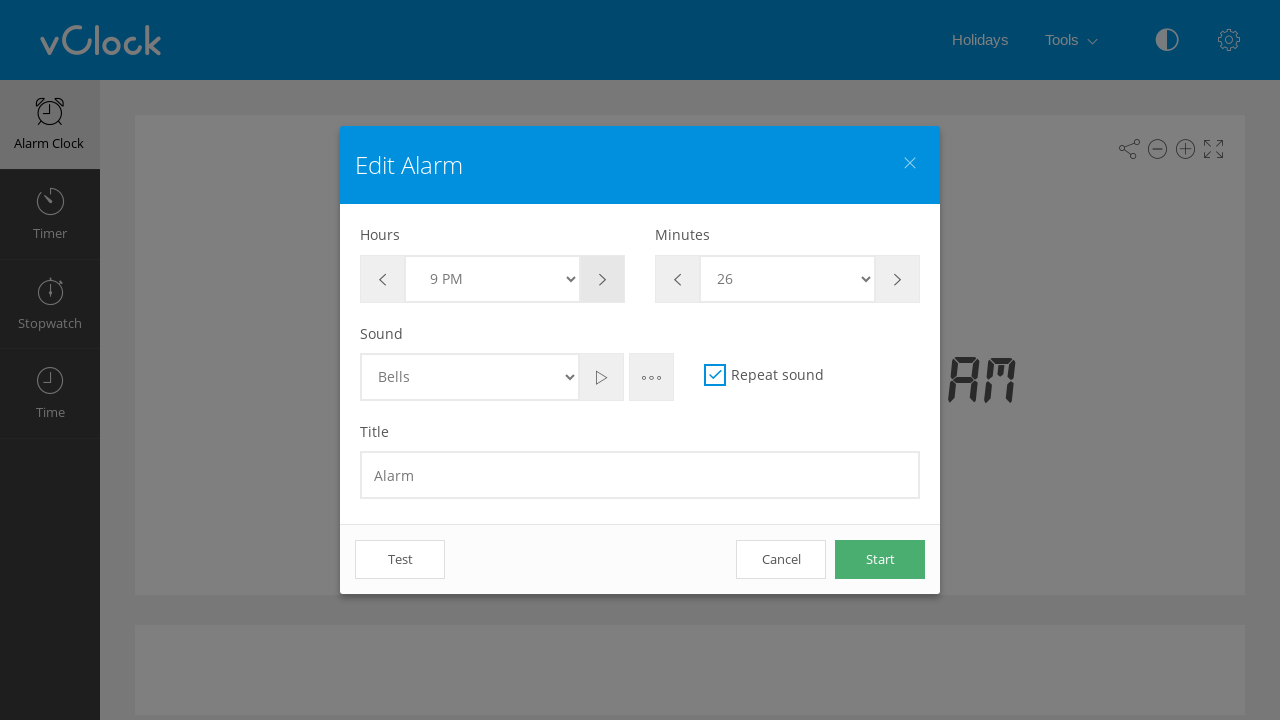

Retrieved current hour value:   9 PM
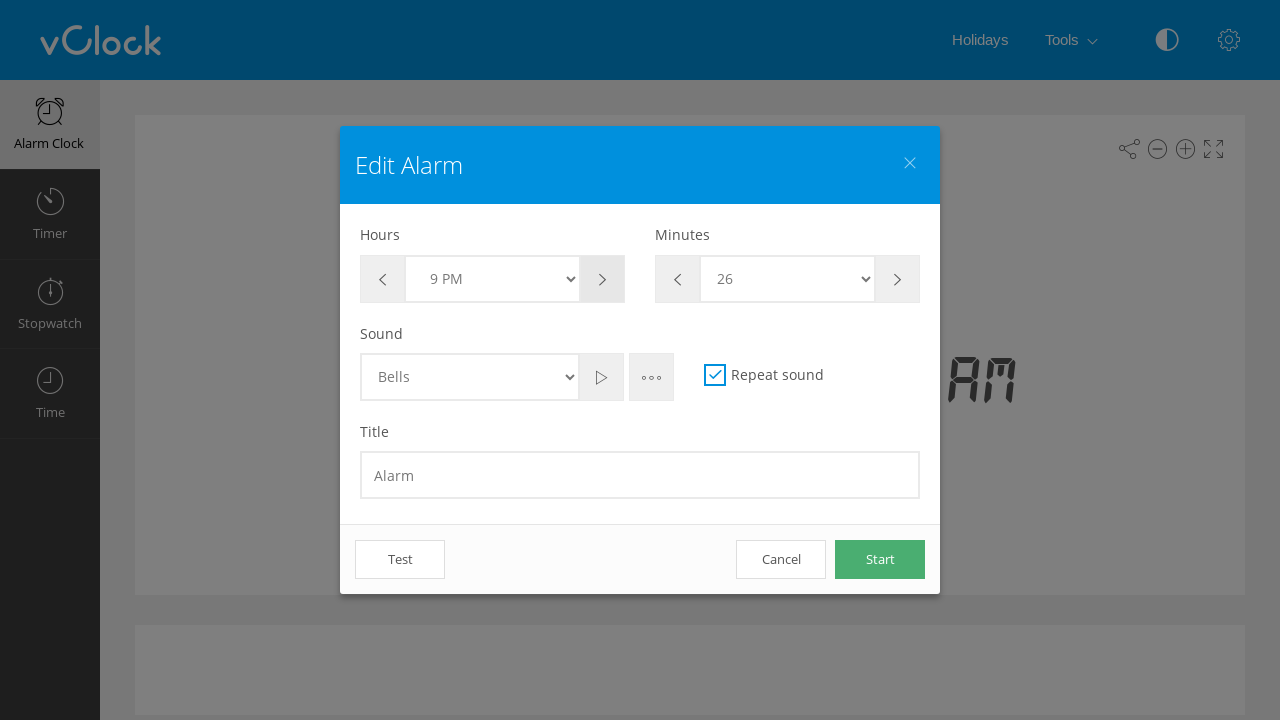

Waited 500ms before minute adjustment (iteration 1)
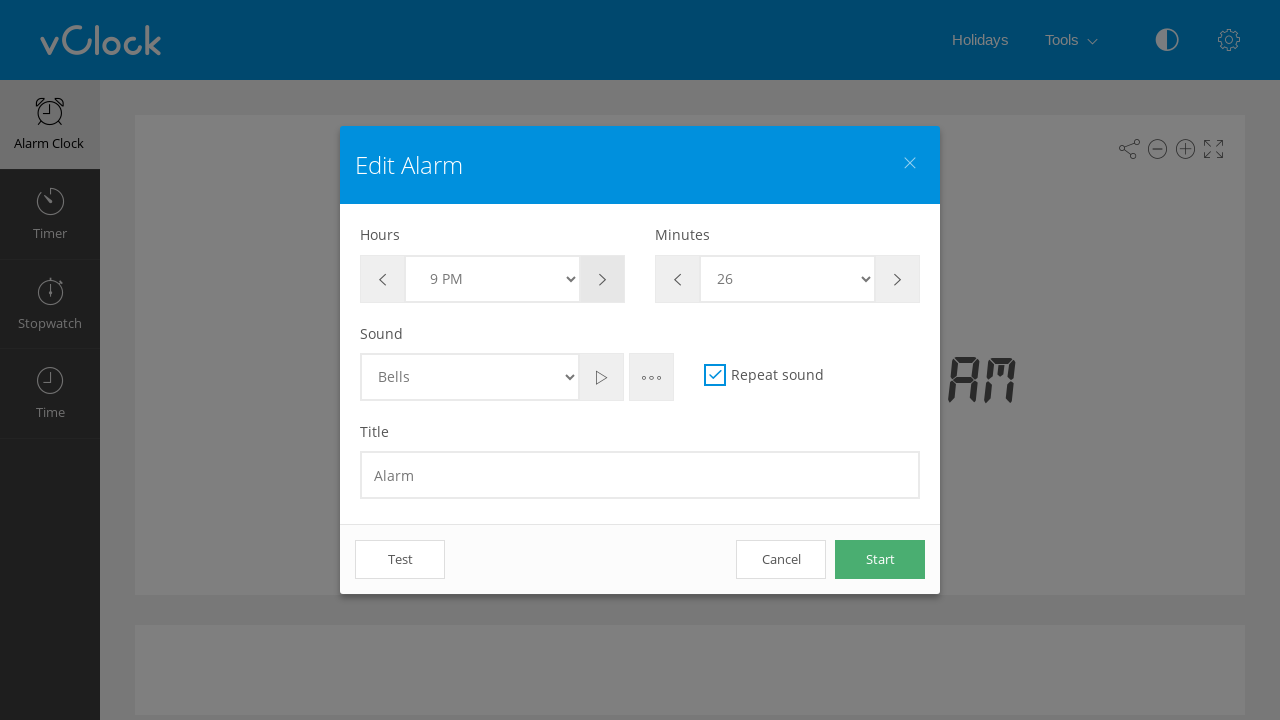

Clicked minute plus button (iteration 1) at (898, 279) on #btn-minute-plus
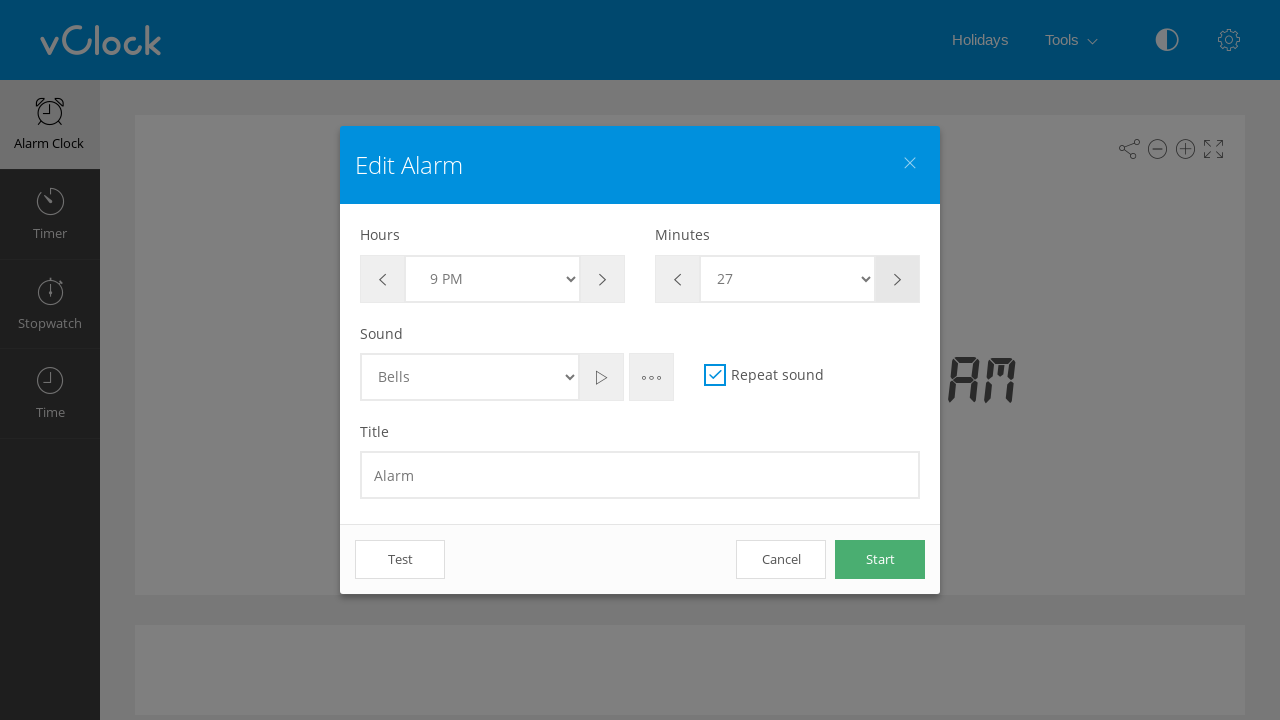

Retrieved current minute value: 27
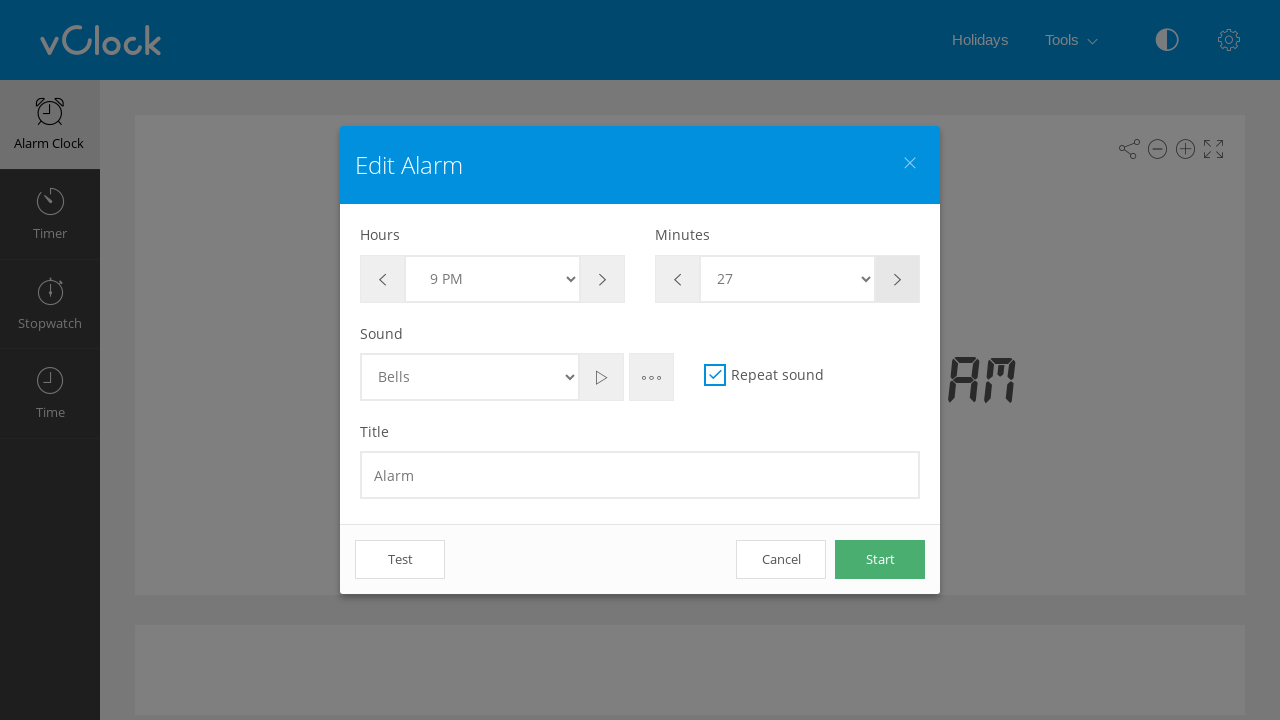

Waited 500ms before minute adjustment (iteration 2)
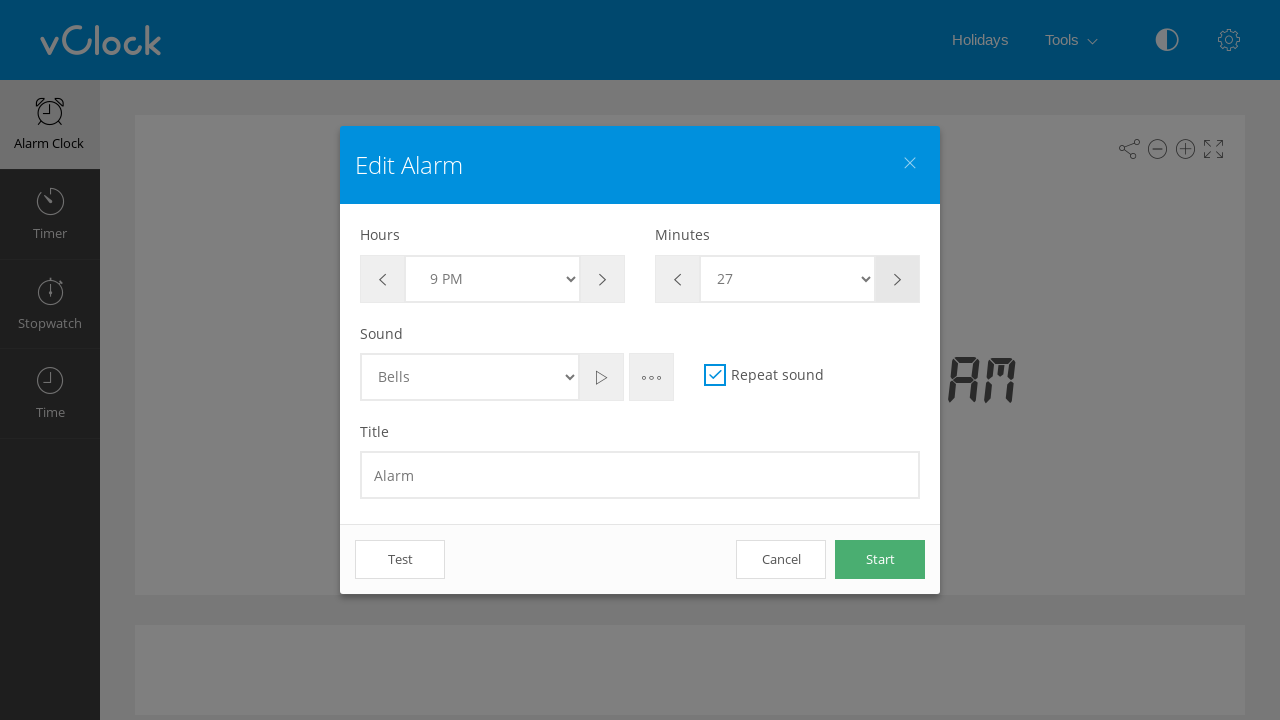

Clicked minute plus button (iteration 2) at (898, 279) on #btn-minute-plus
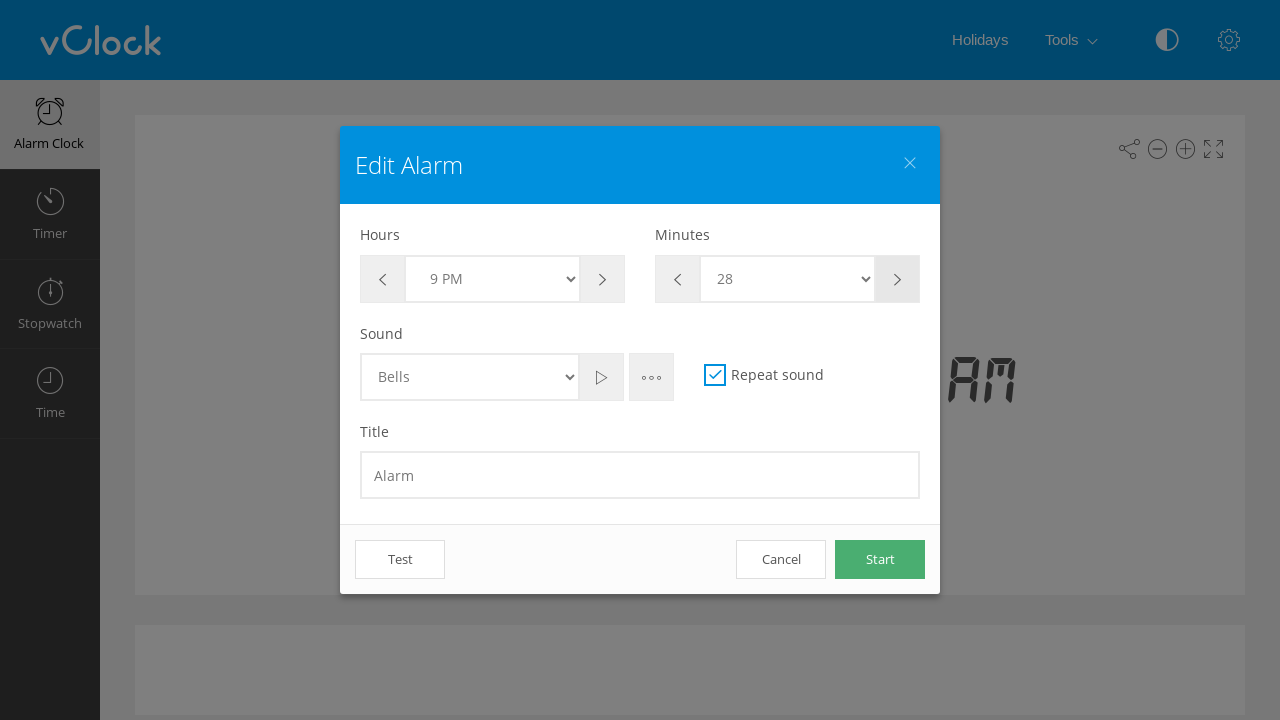

Retrieved current minute value: 28
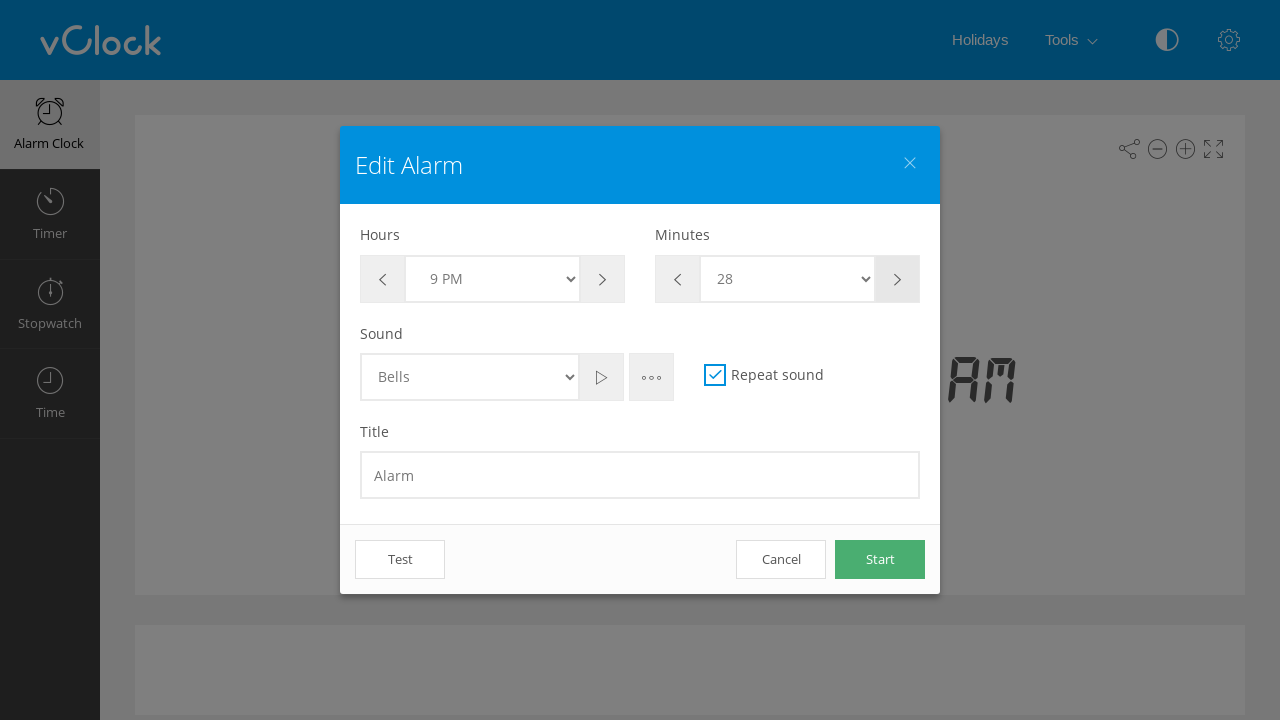

Waited 500ms before minute adjustment (iteration 3)
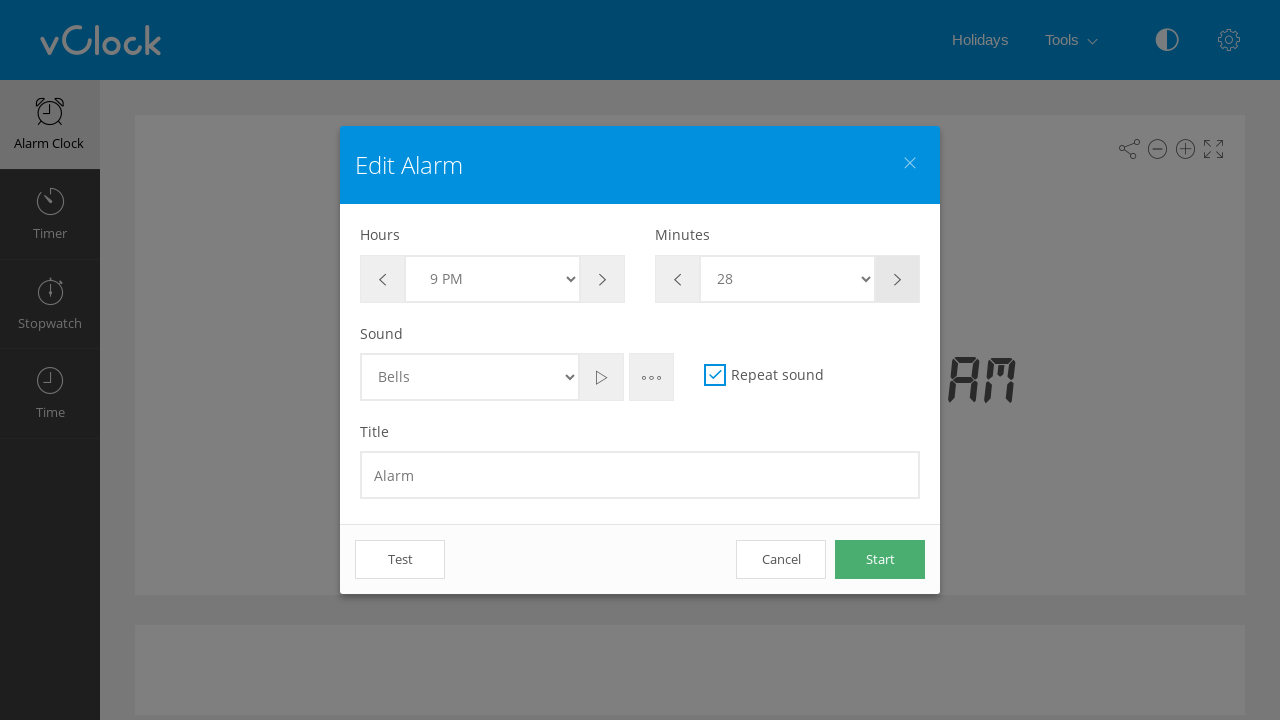

Clicked minute plus button (iteration 3) at (898, 279) on #btn-minute-plus
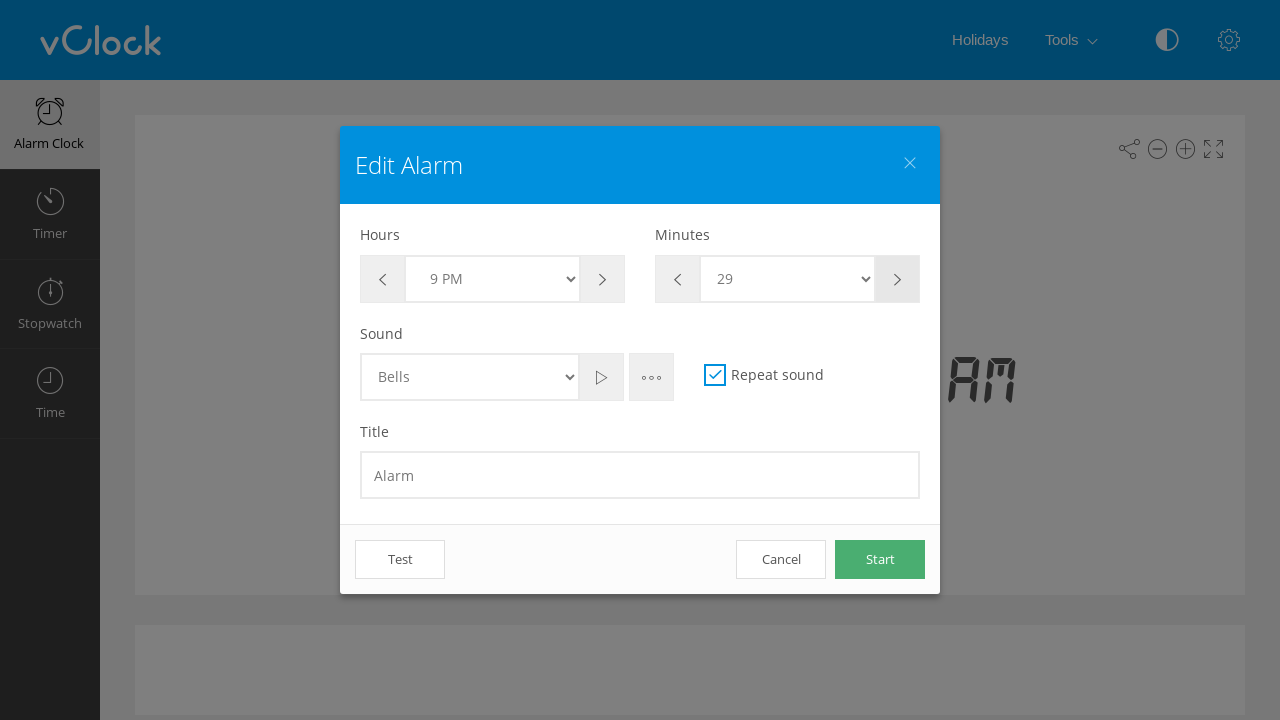

Retrieved current minute value: 29
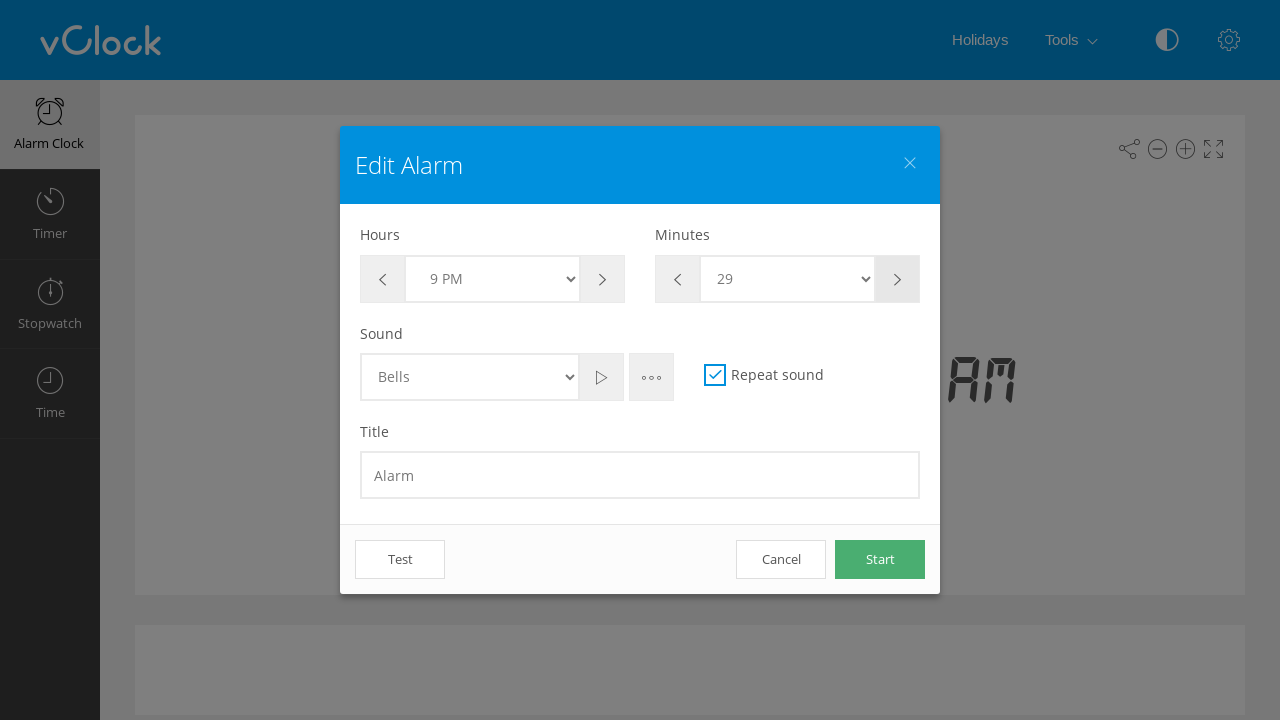

Waited 500ms before minute adjustment (iteration 4)
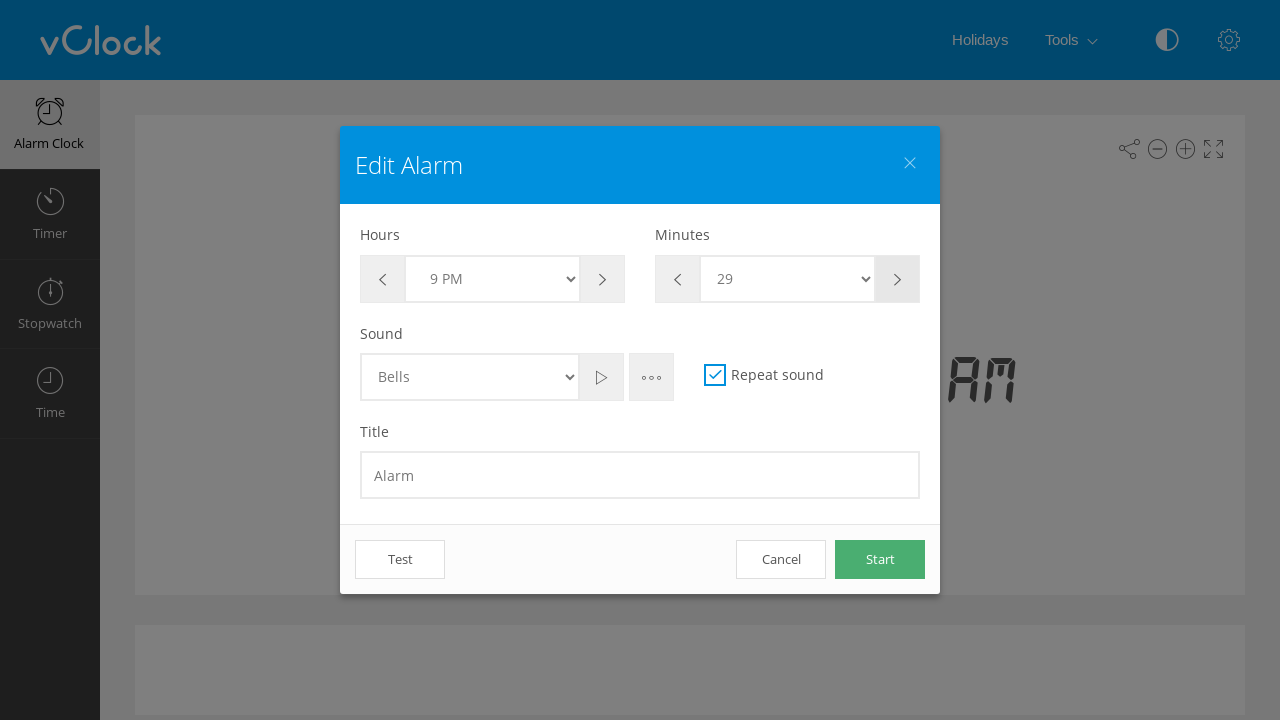

Clicked minute plus button (iteration 4) at (898, 279) on #btn-minute-plus
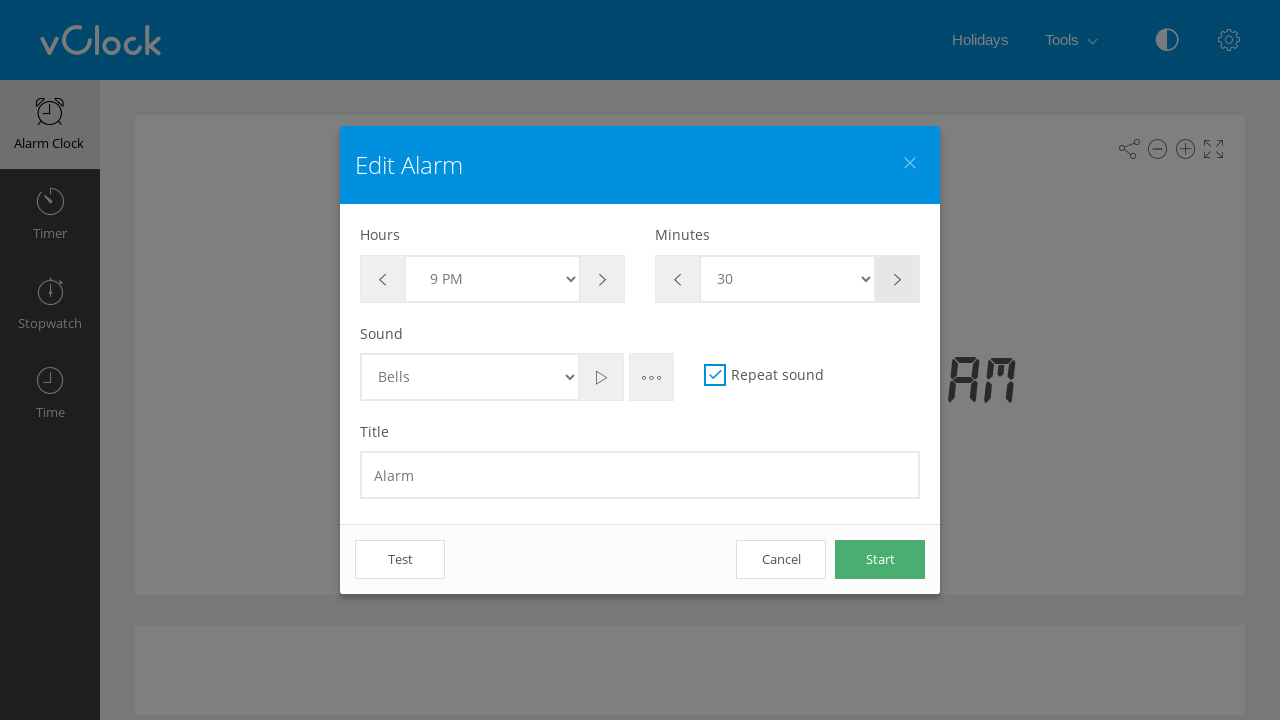

Retrieved current minute value: 30
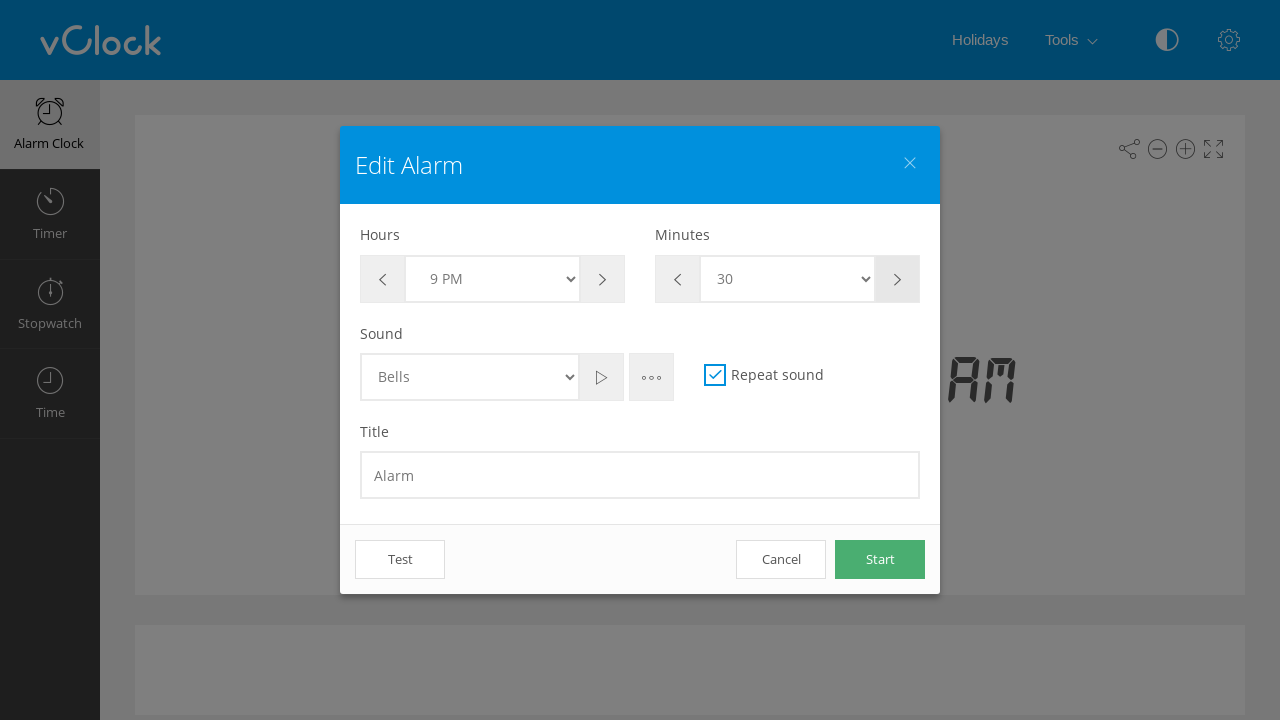

Waited 500ms before minute adjustment (iteration 5)
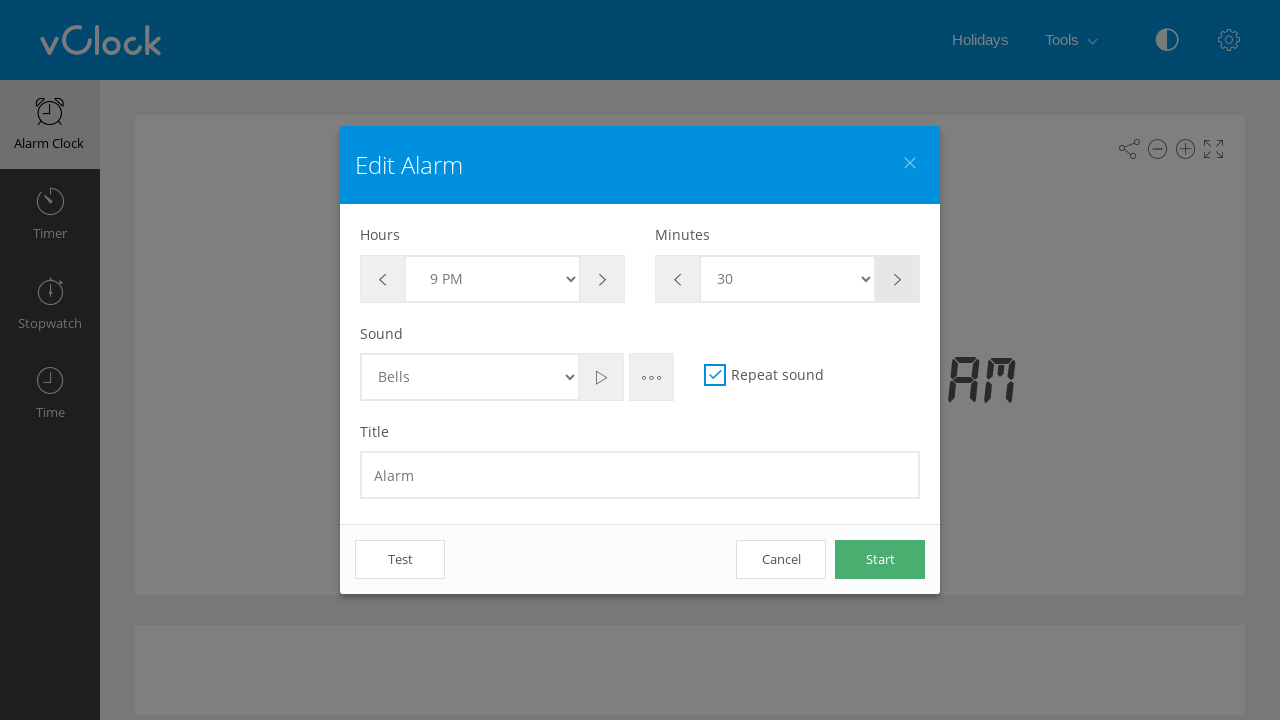

Clicked minute plus button (iteration 5) at (898, 279) on #btn-minute-plus
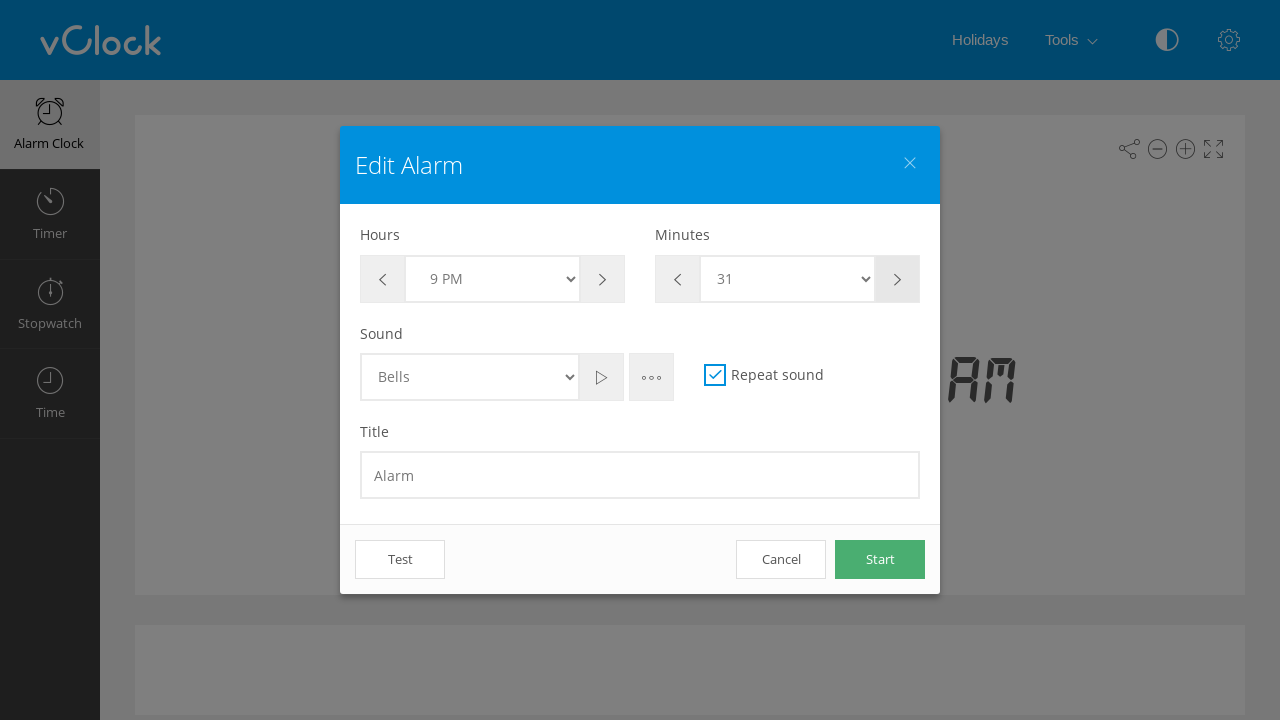

Retrieved current minute value: 31
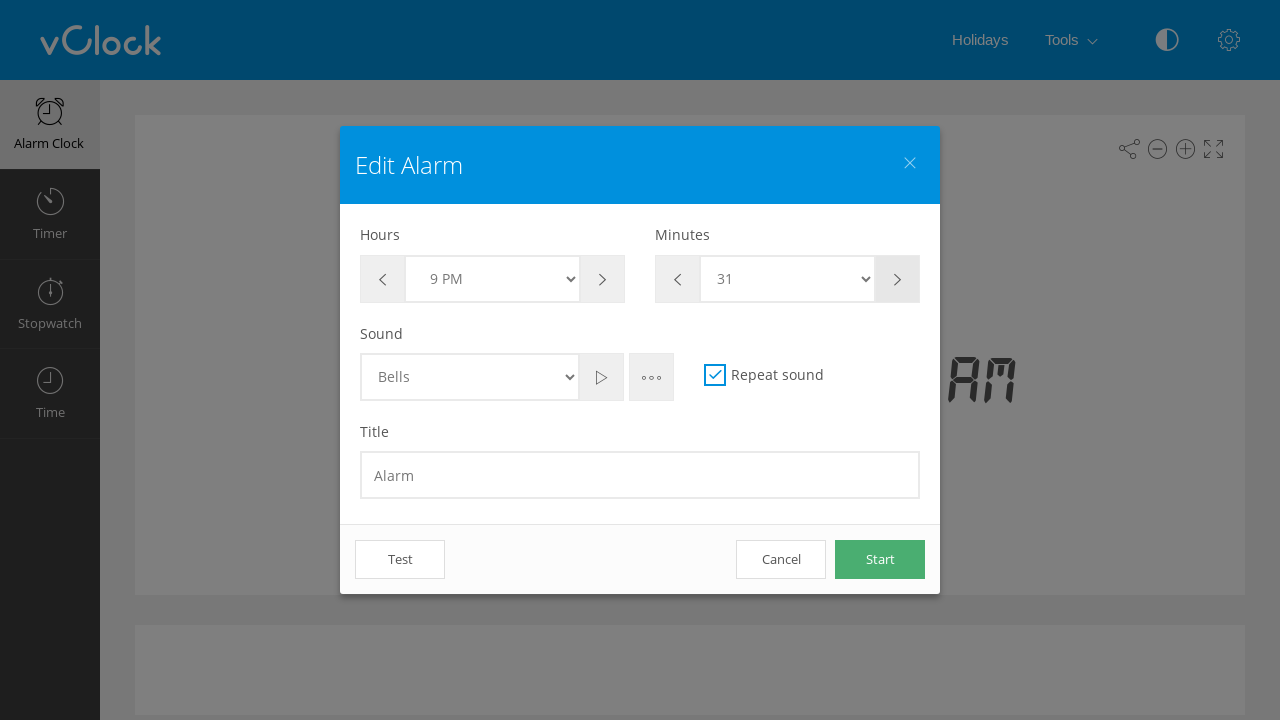

Waited 500ms before minute adjustment (iteration 6)
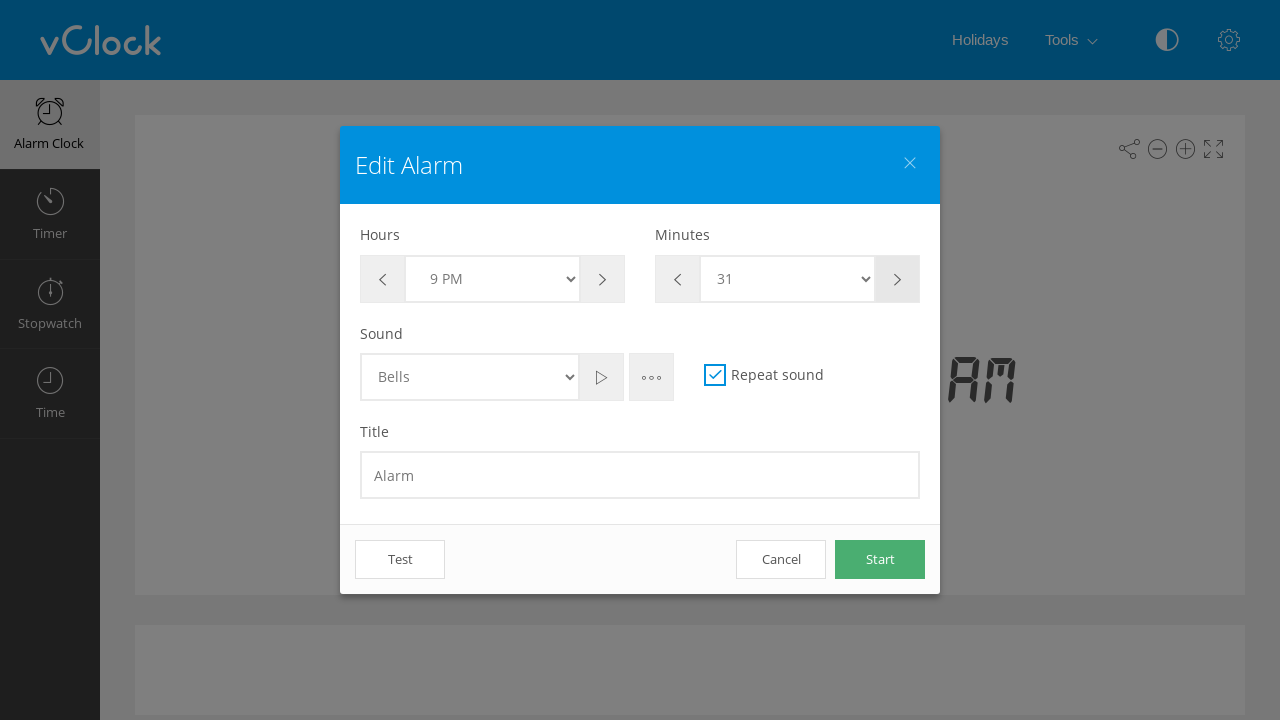

Clicked minute plus button (iteration 6) at (898, 279) on #btn-minute-plus
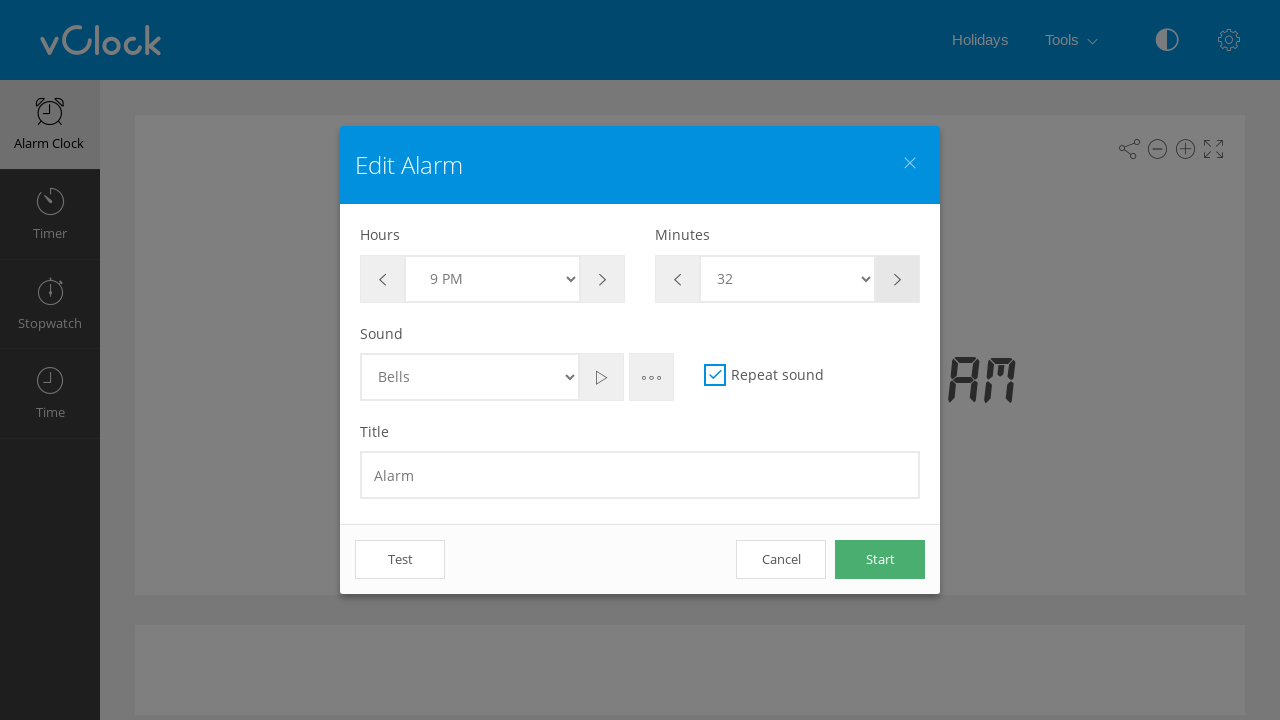

Retrieved current minute value: 32
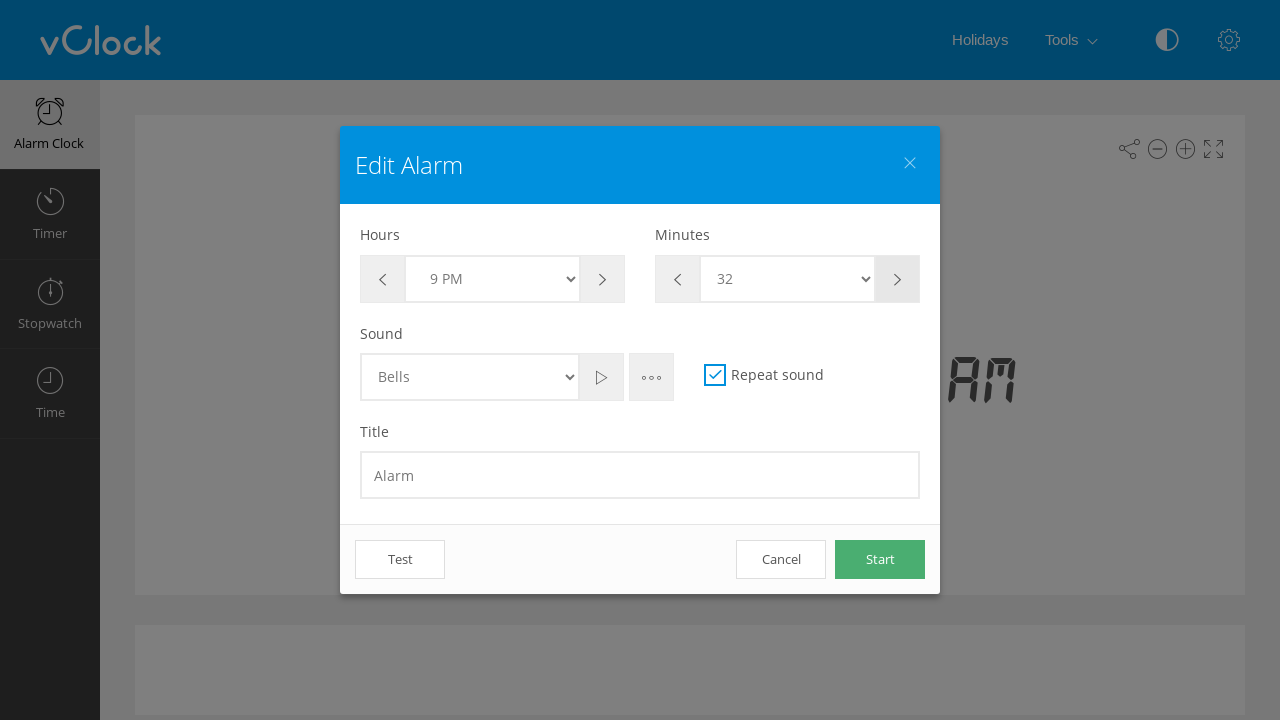

Waited 500ms before minute adjustment (iteration 7)
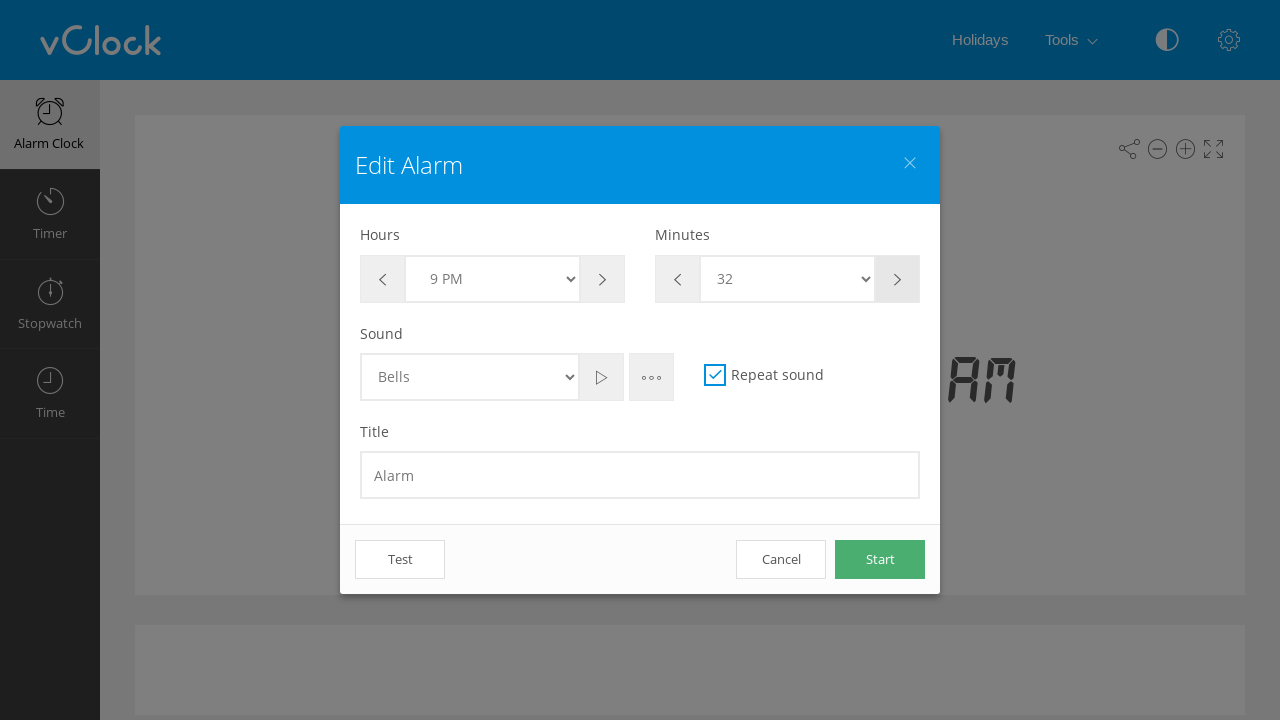

Clicked minute plus button (iteration 7) at (898, 279) on #btn-minute-plus
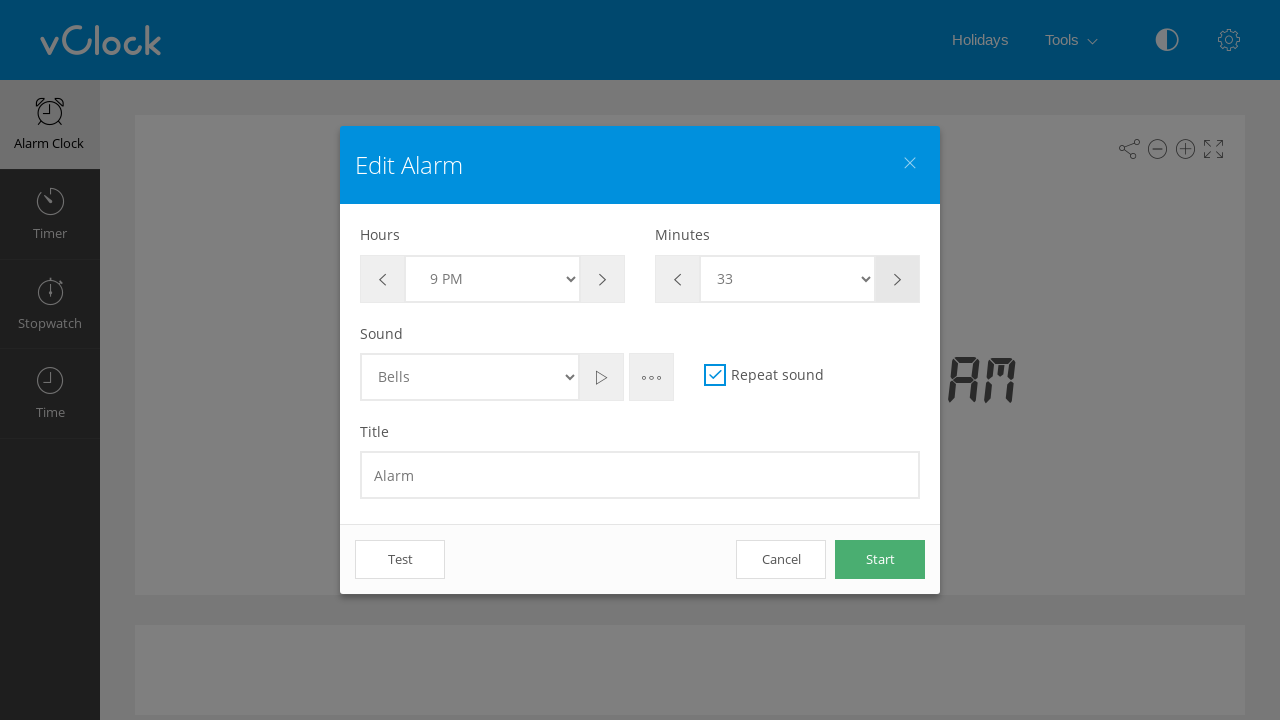

Retrieved current minute value: 33
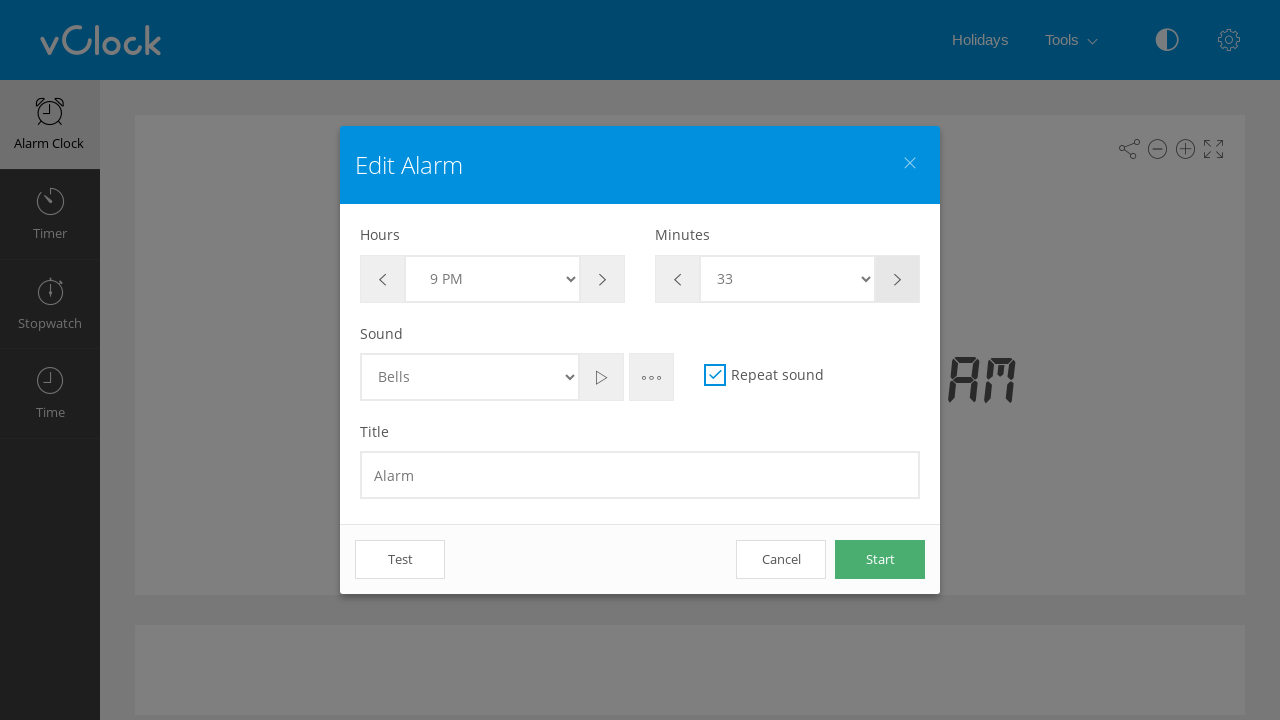

Waited 500ms before minute adjustment (iteration 8)
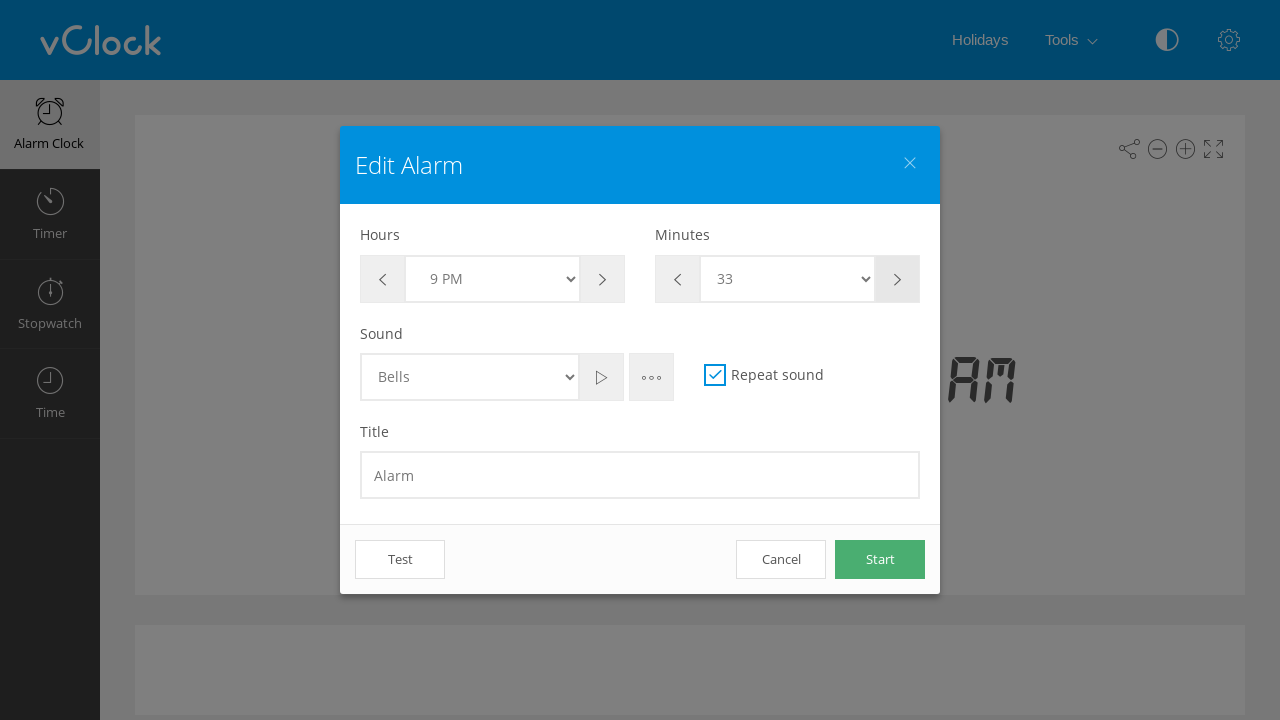

Clicked minute plus button (iteration 8) at (898, 279) on #btn-minute-plus
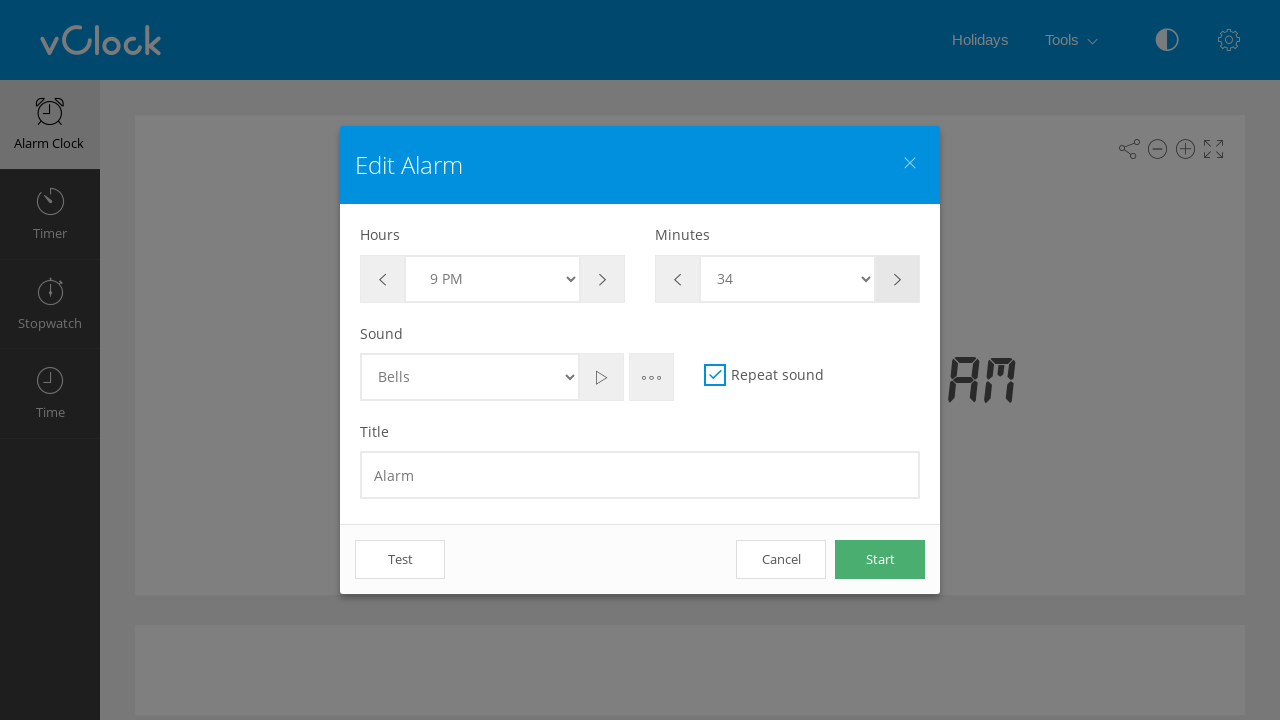

Retrieved current minute value: 34
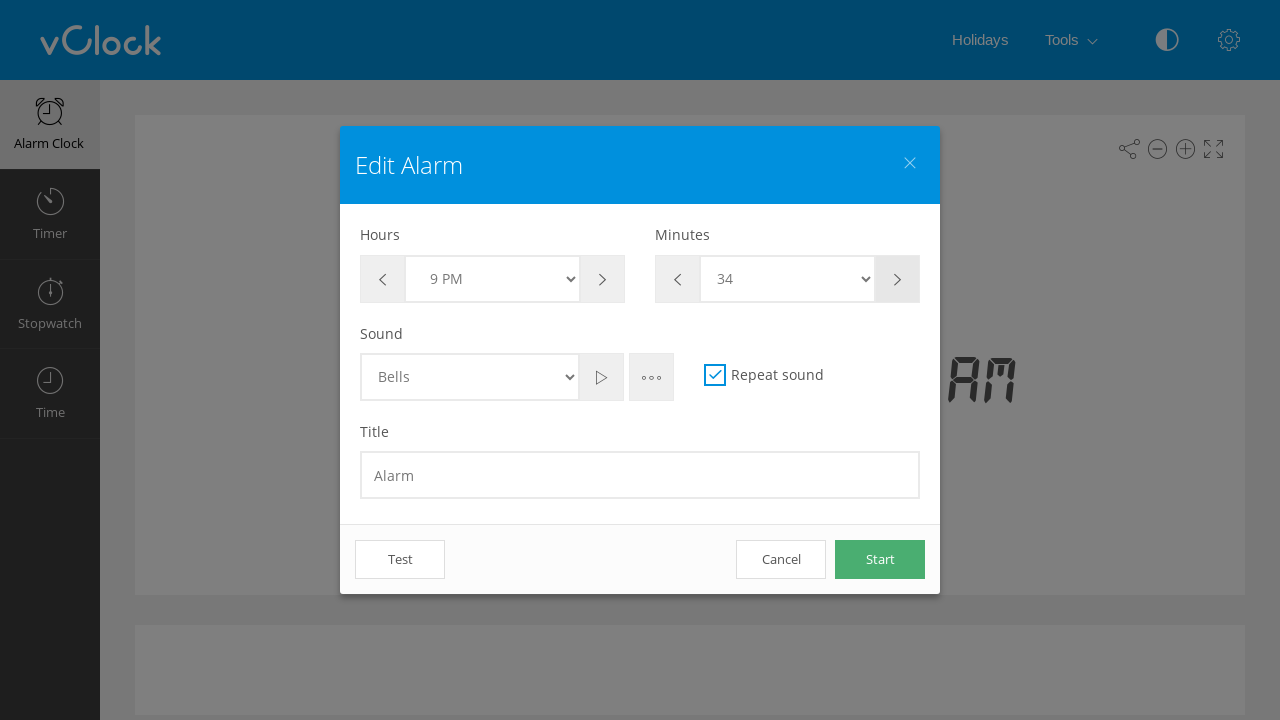

Waited 500ms before minute adjustment (iteration 9)
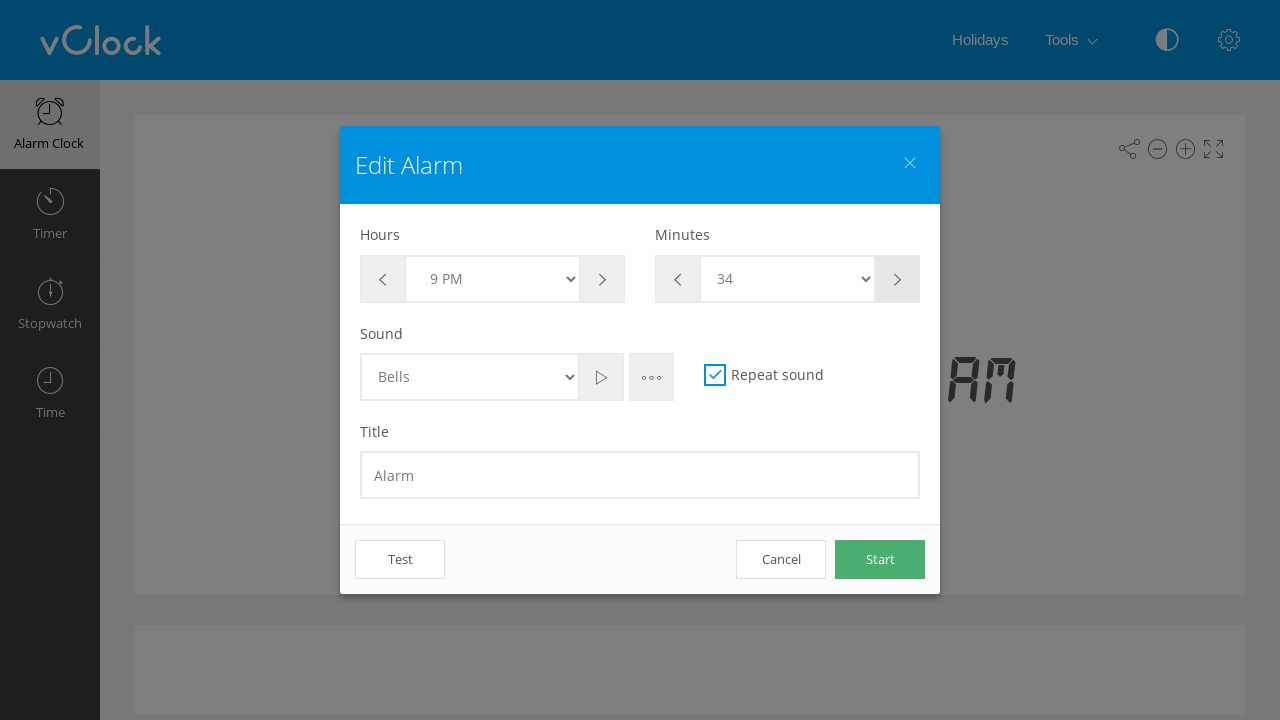

Clicked minute plus button (iteration 9) at (898, 279) on #btn-minute-plus
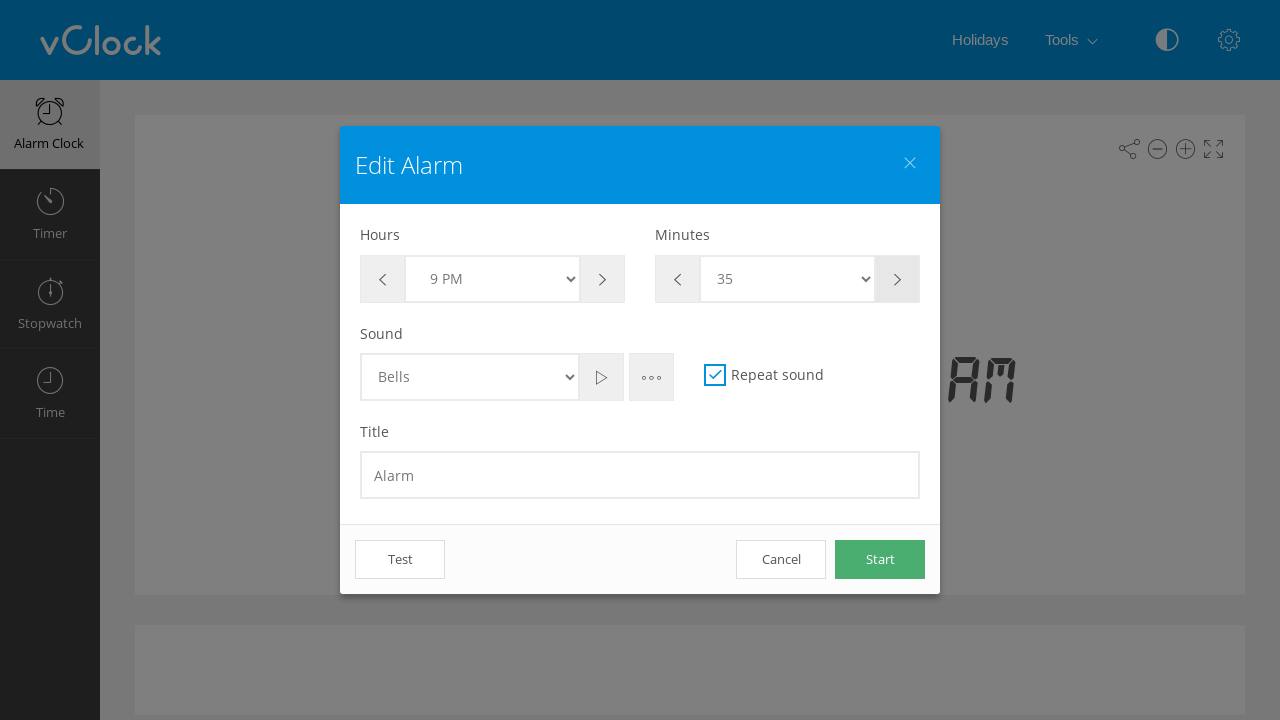

Retrieved current minute value: 35
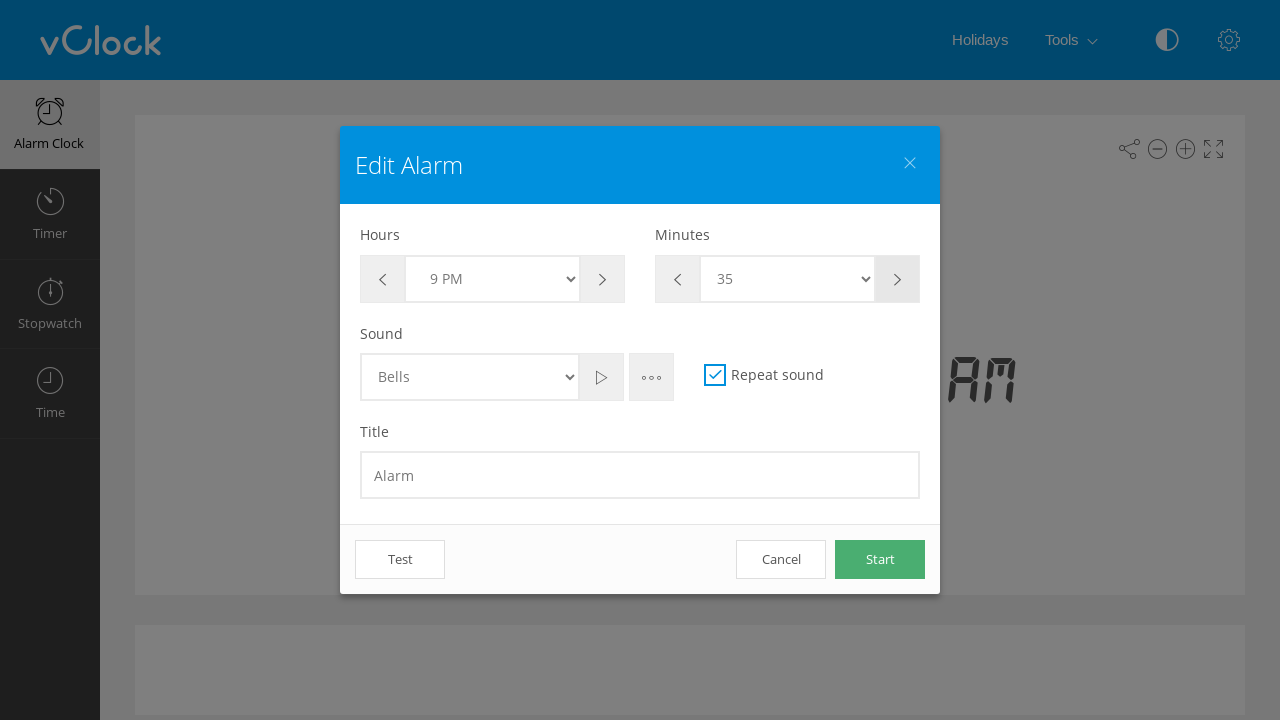

Waited 500ms before minute adjustment (iteration 10)
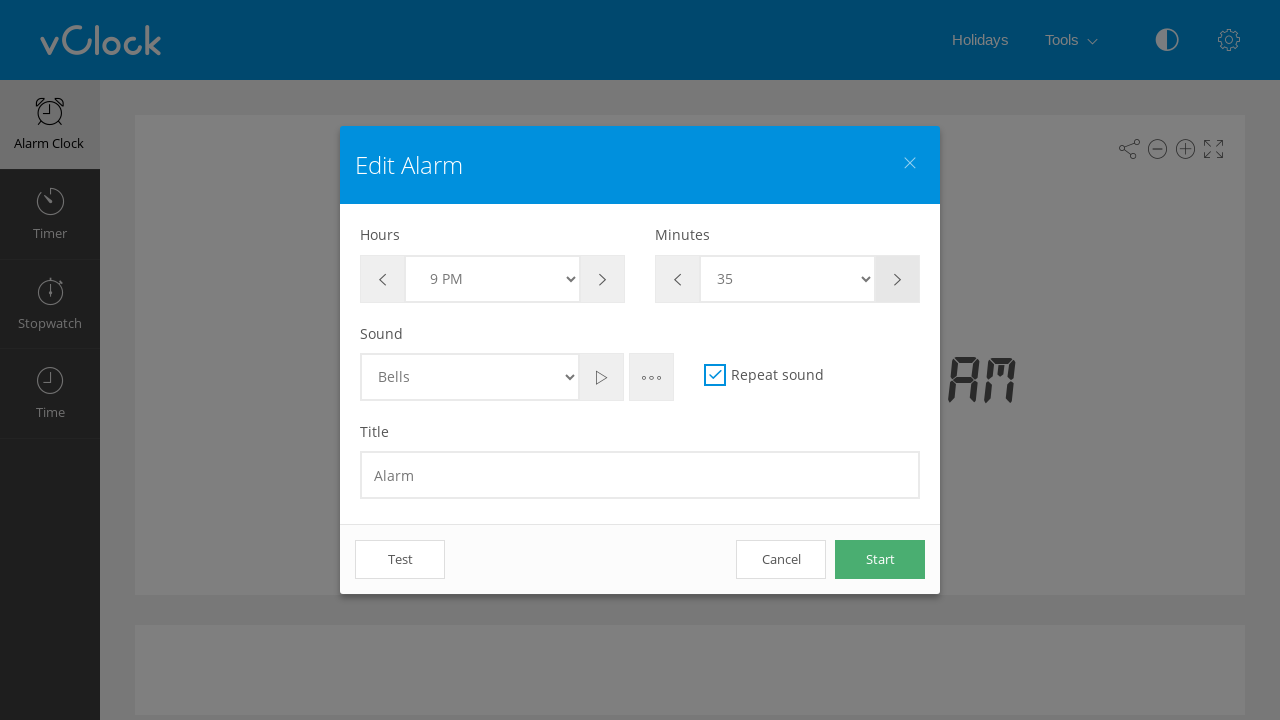

Clicked minute plus button (iteration 10) at (898, 279) on #btn-minute-plus
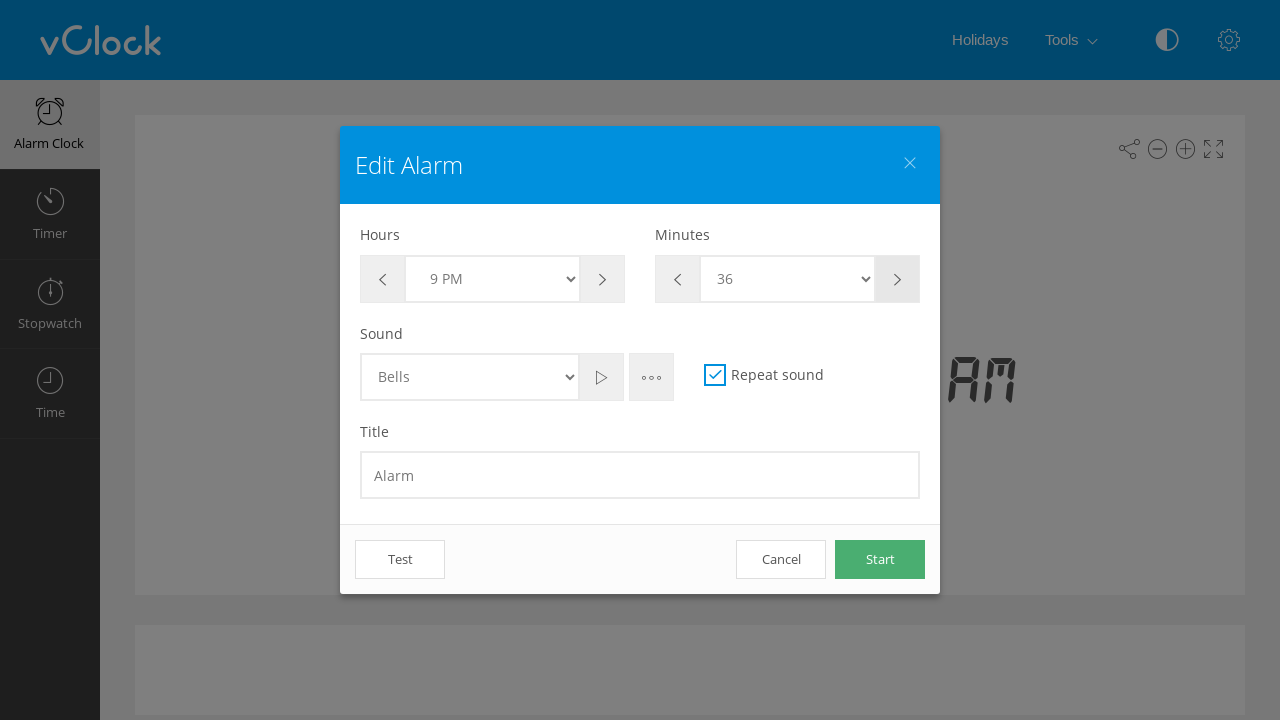

Retrieved current minute value: 36
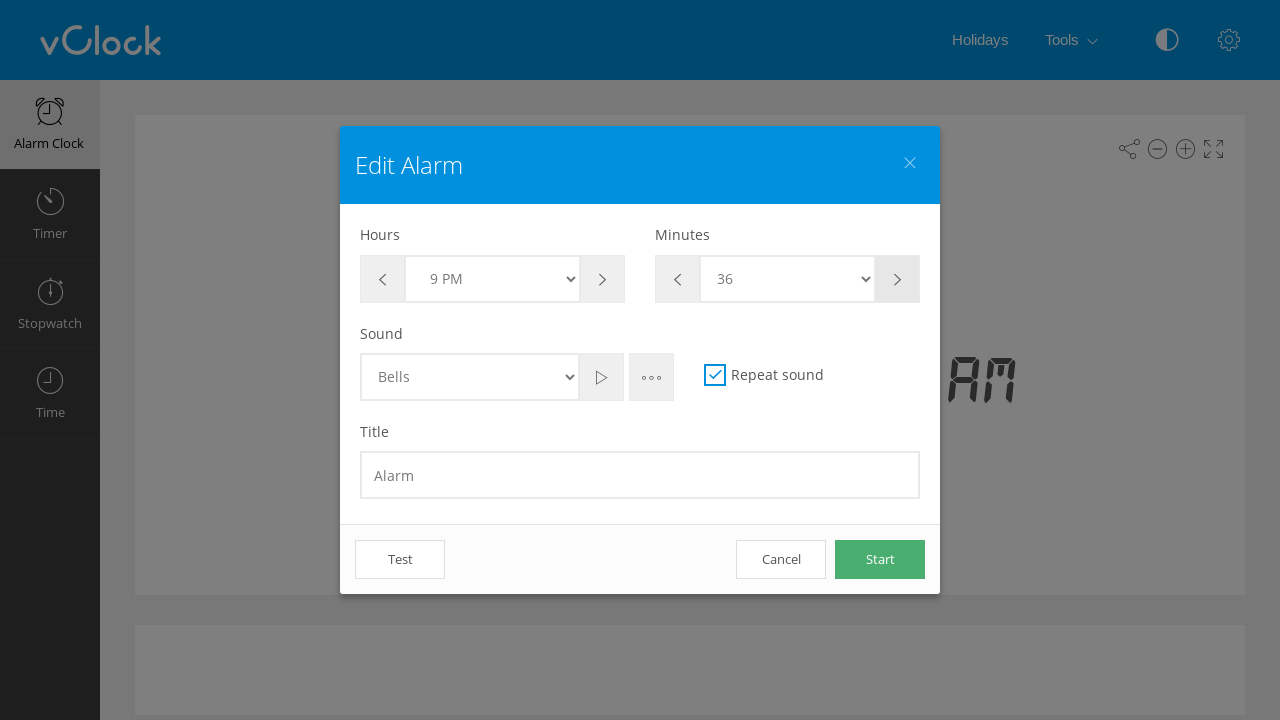

Waited 500ms before minute adjustment (iteration 11)
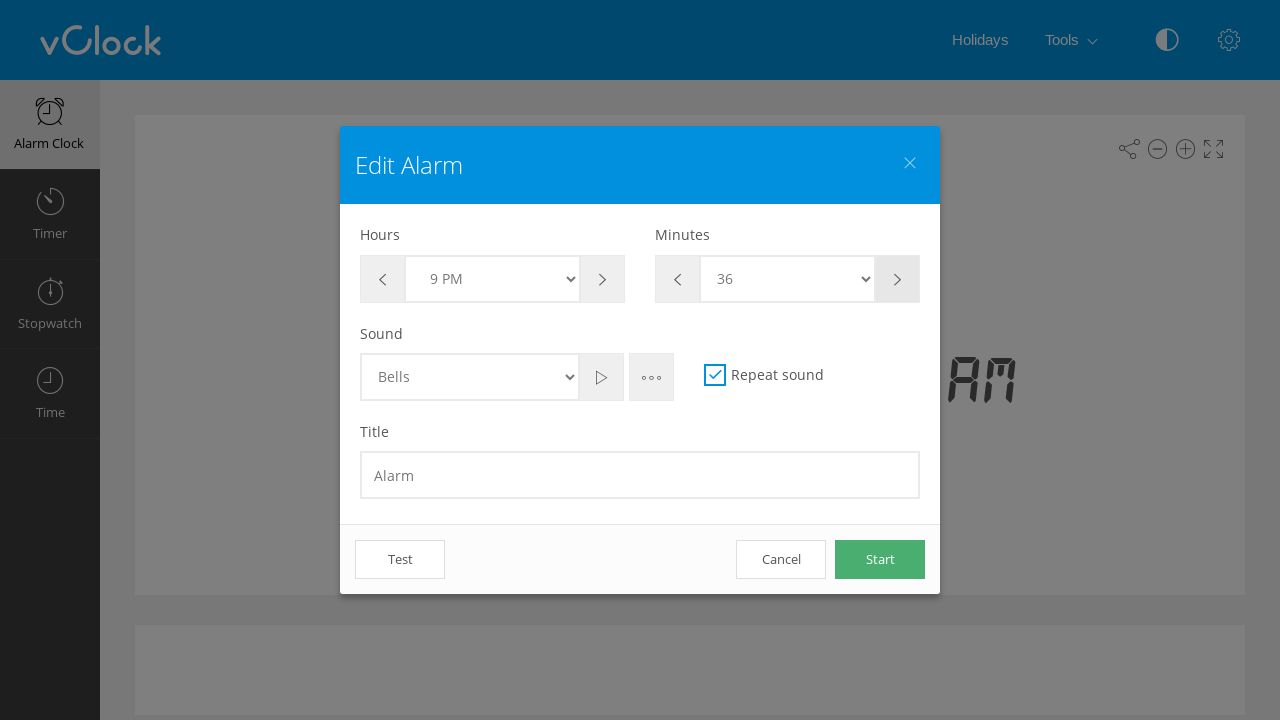

Clicked minute plus button (iteration 11) at (898, 279) on #btn-minute-plus
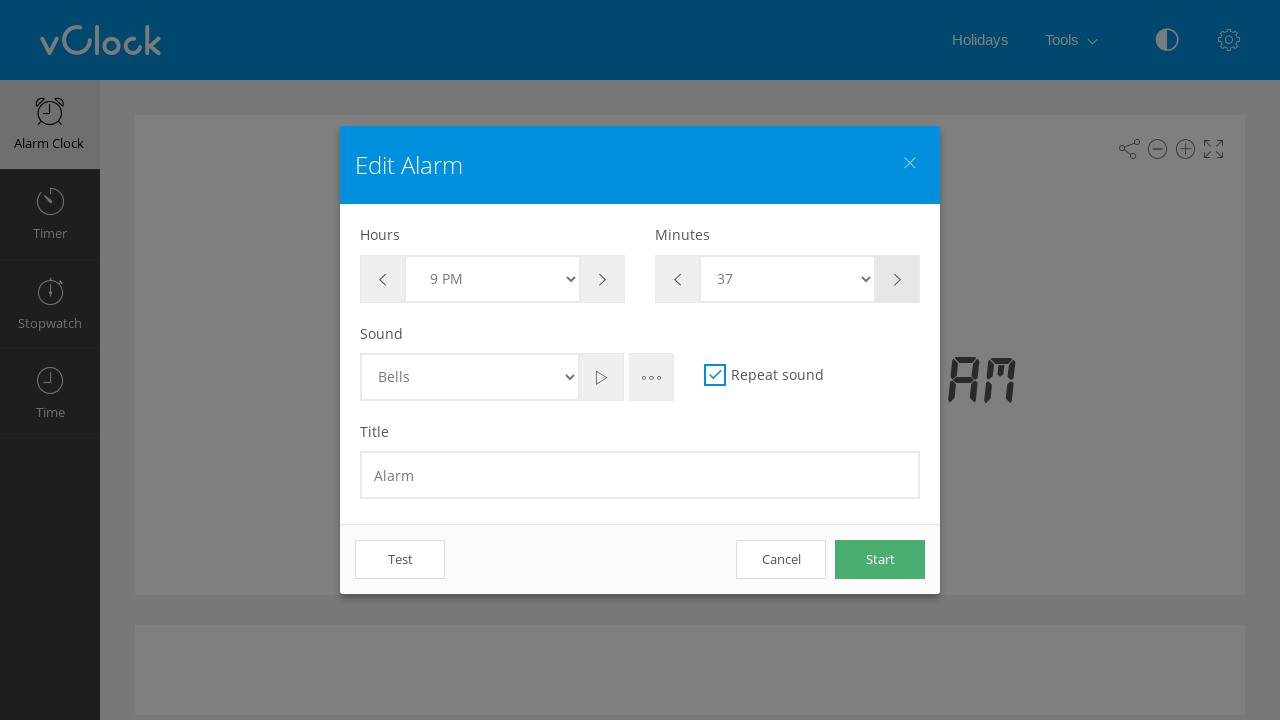

Retrieved current minute value: 37
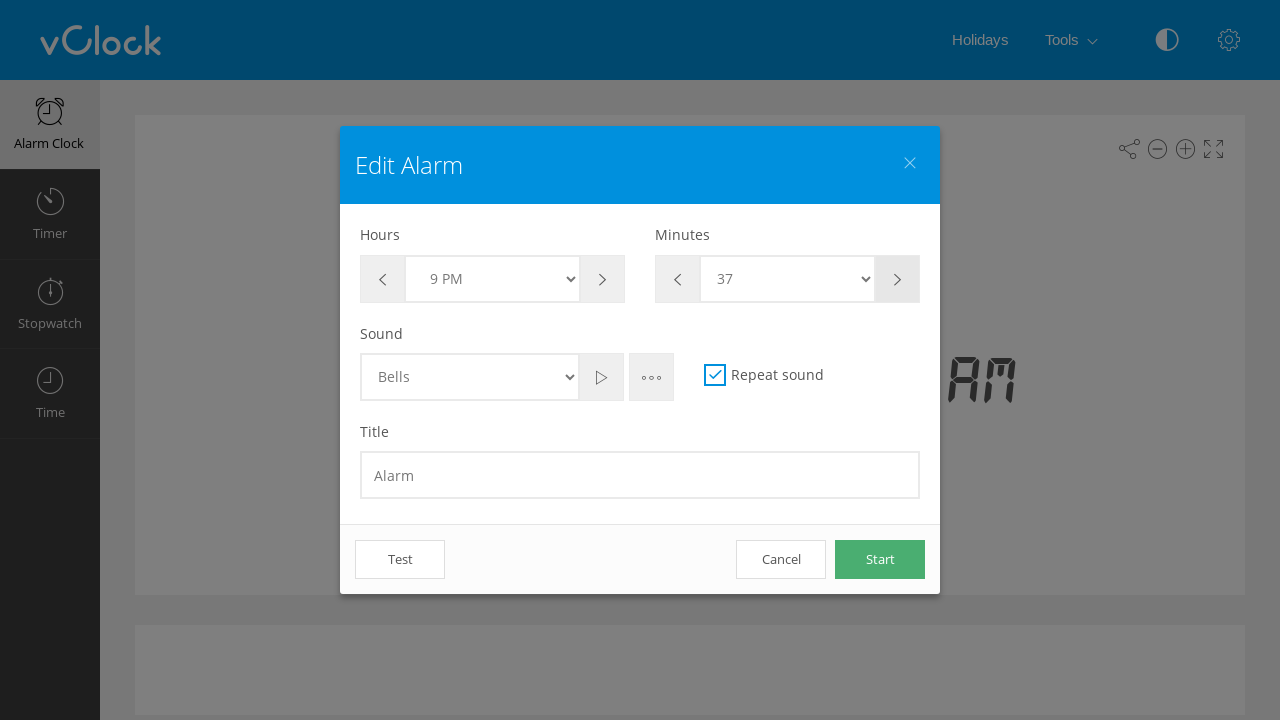

Waited 500ms before minute adjustment (iteration 12)
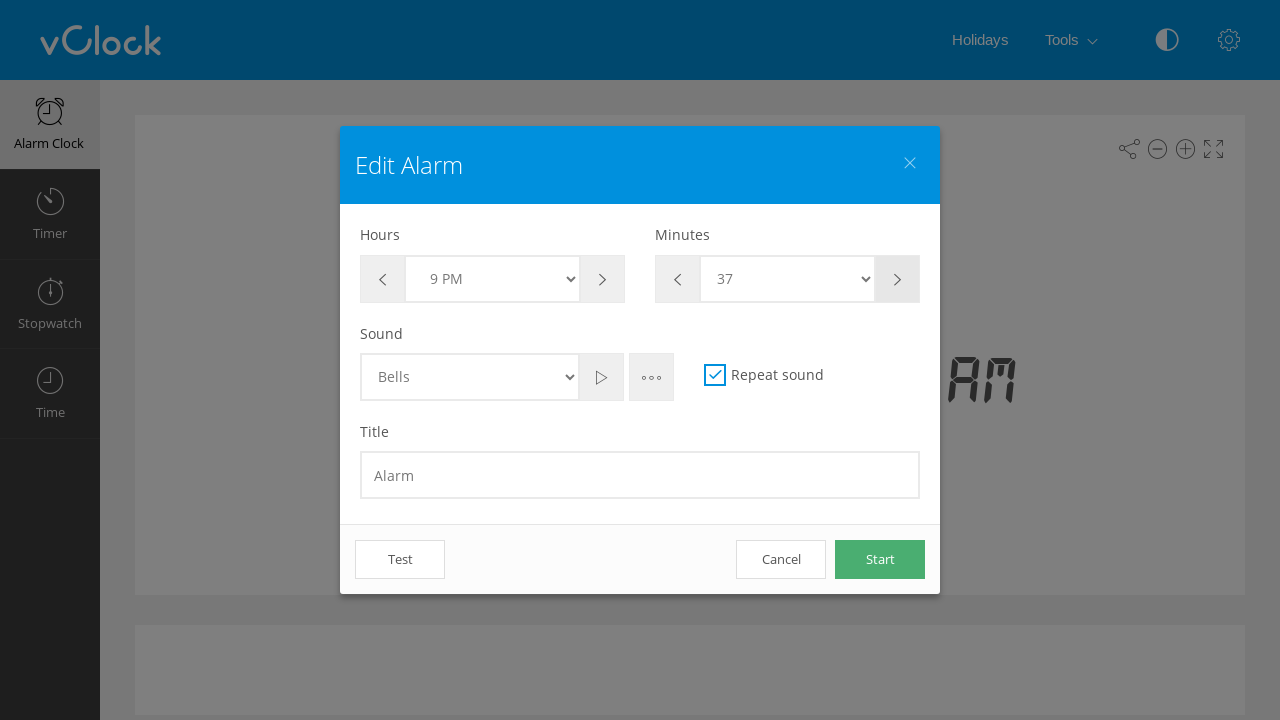

Clicked minute plus button (iteration 12) at (898, 279) on #btn-minute-plus
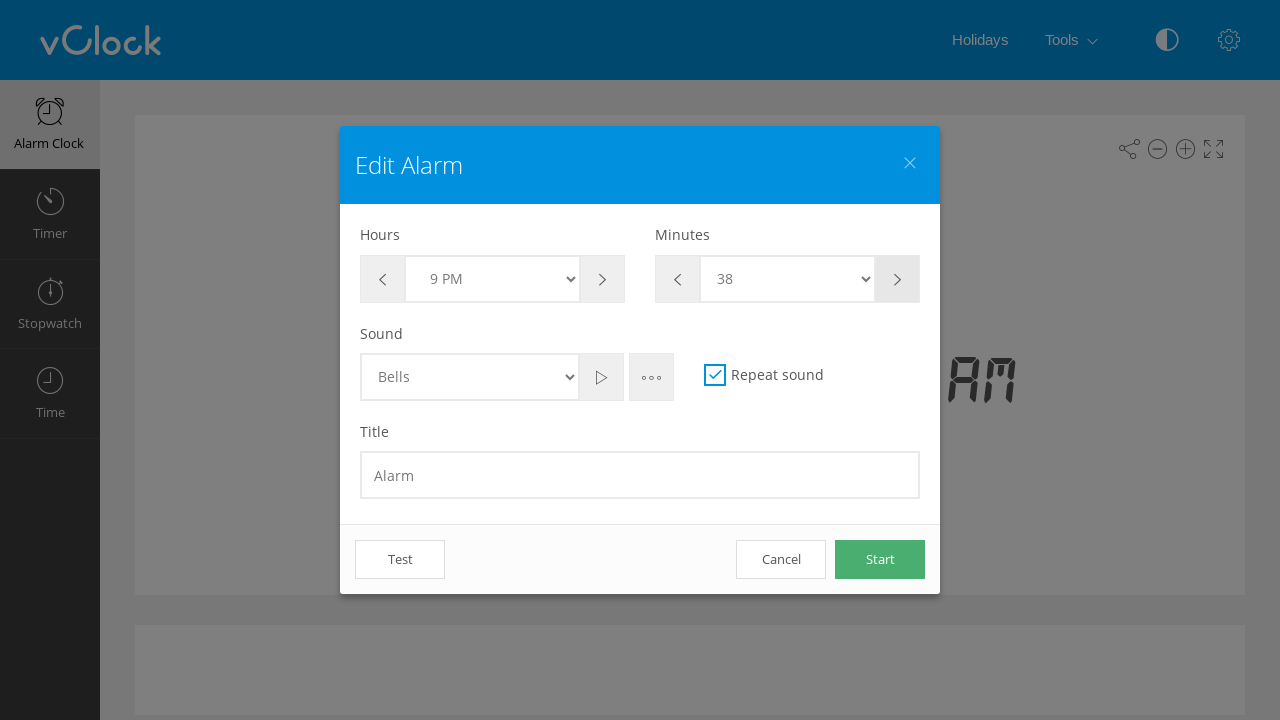

Retrieved current minute value: 38
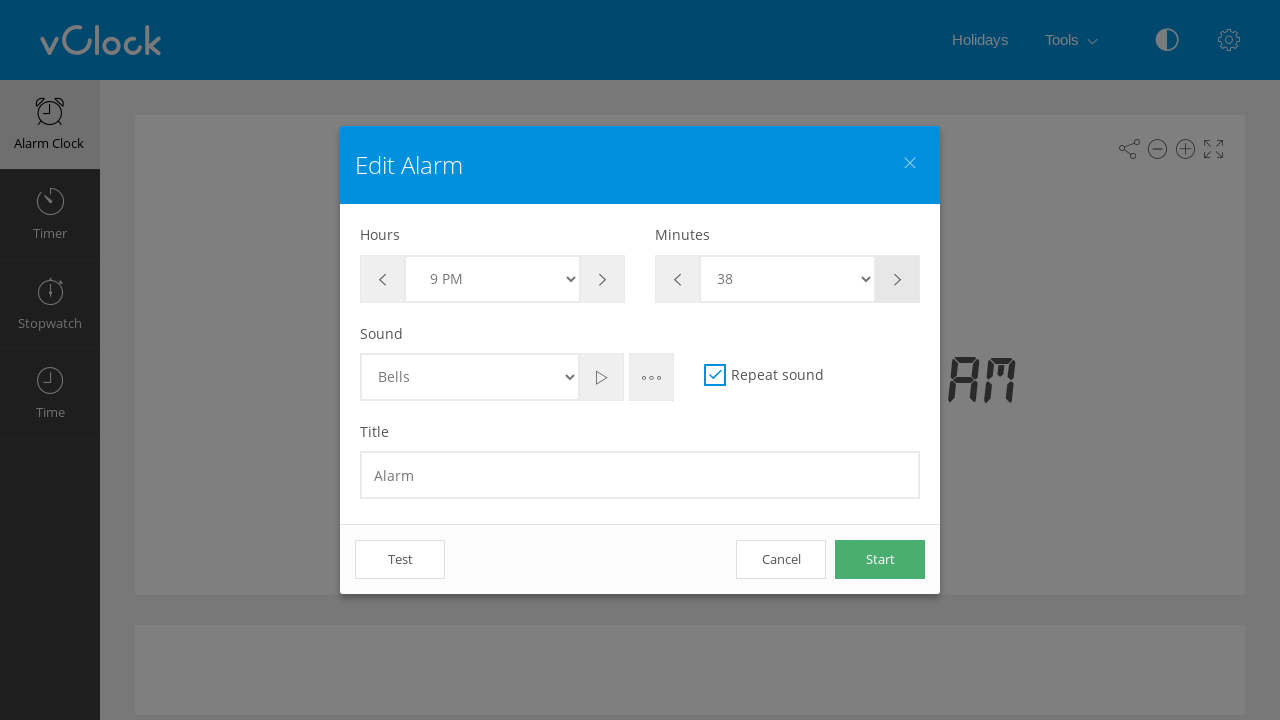

Waited 500ms before minute adjustment (iteration 13)
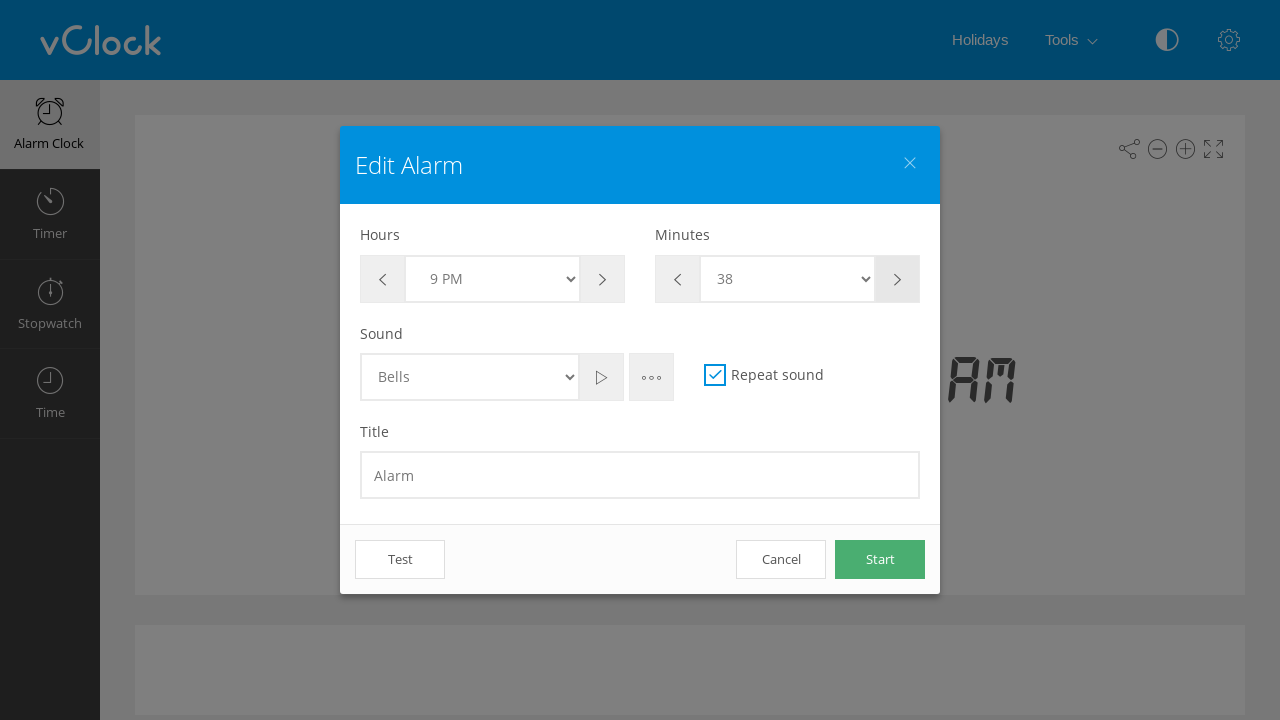

Clicked minute plus button (iteration 13) at (898, 279) on #btn-minute-plus
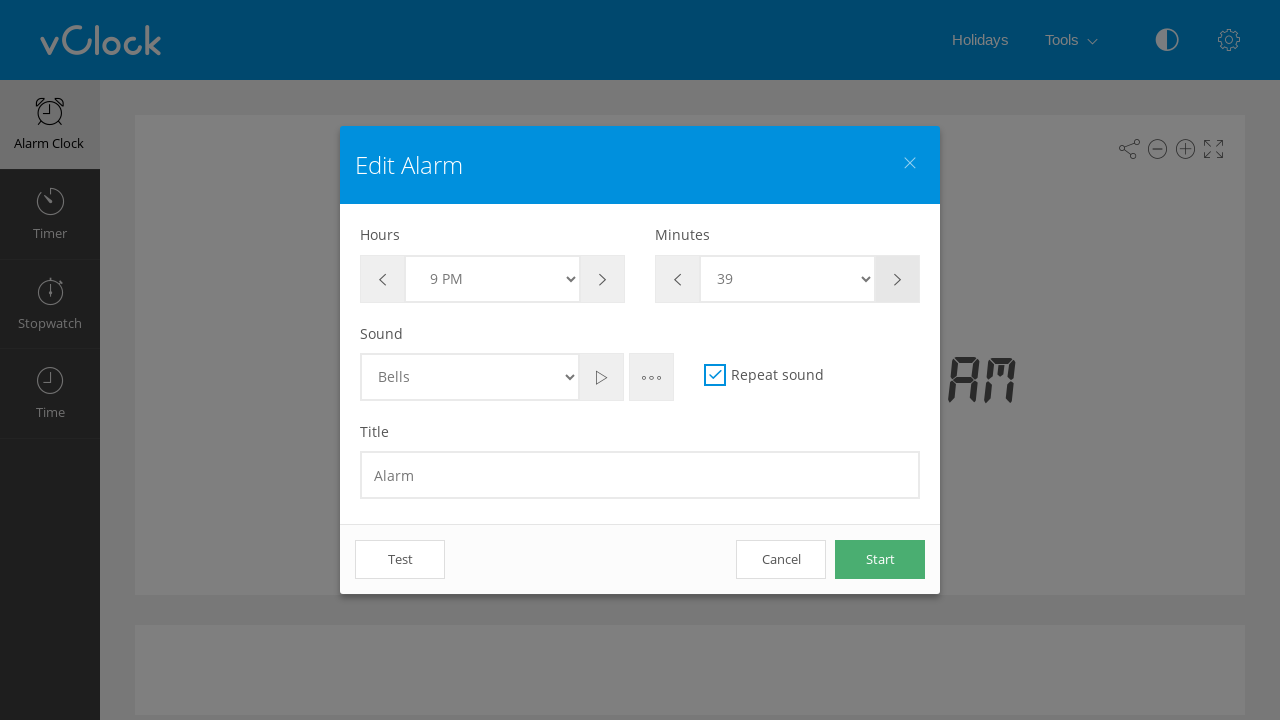

Retrieved current minute value: 39
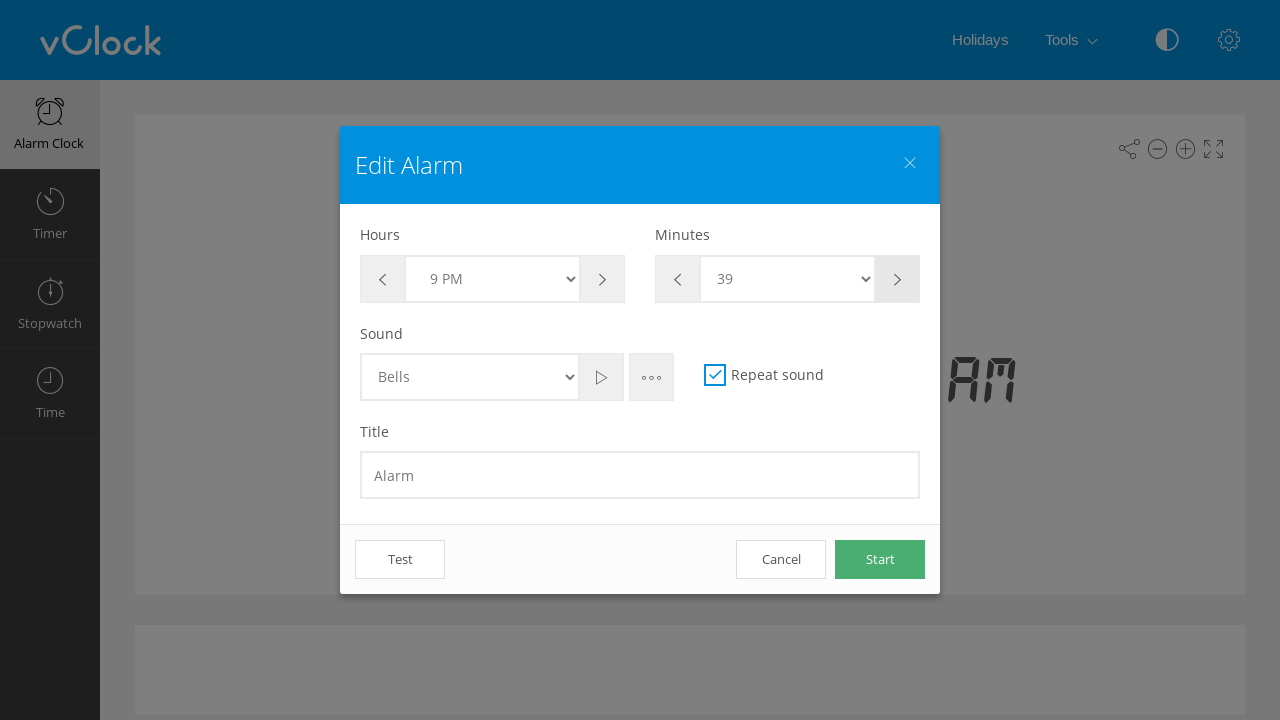

Waited 500ms before minute adjustment (iteration 14)
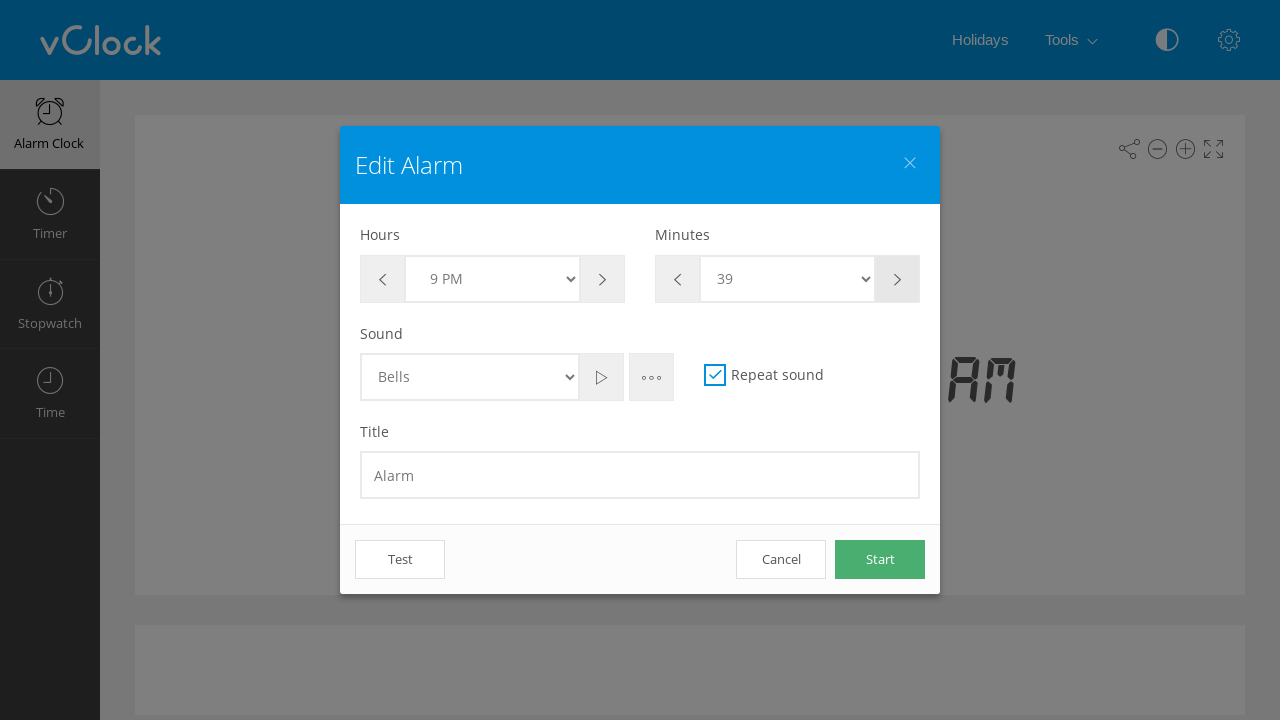

Clicked minute plus button (iteration 14) at (898, 279) on #btn-minute-plus
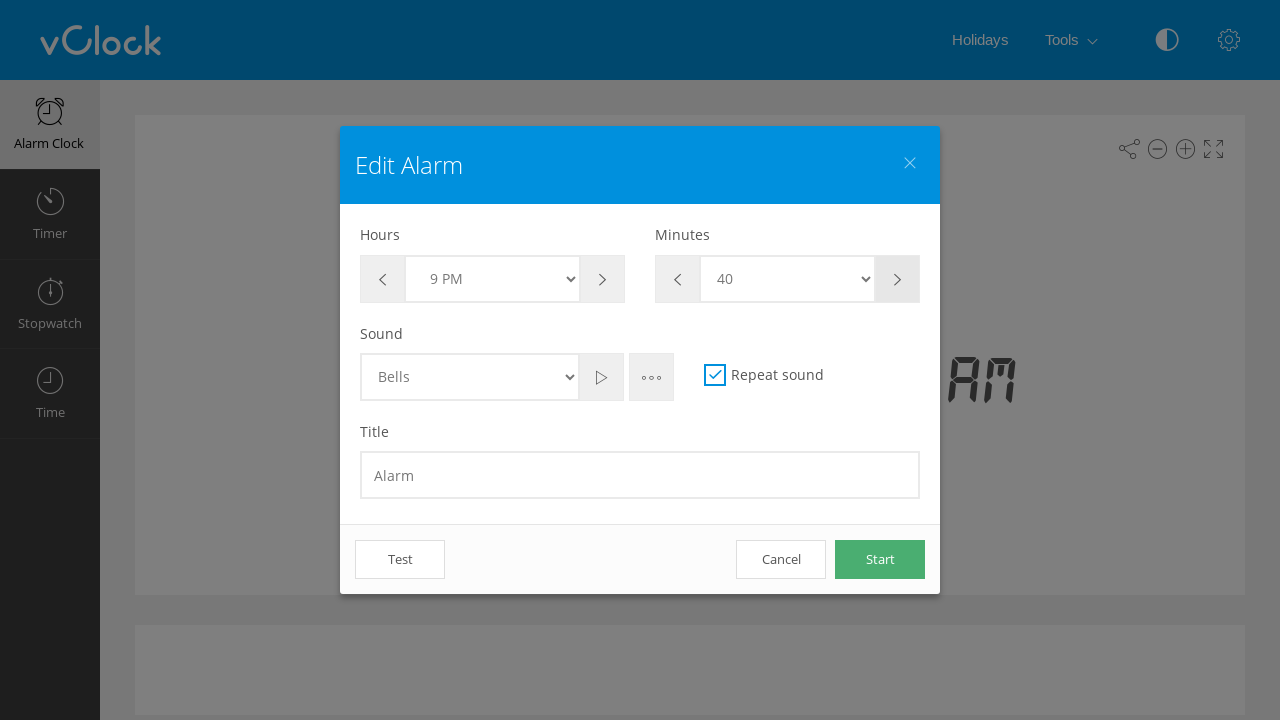

Retrieved current minute value: 40
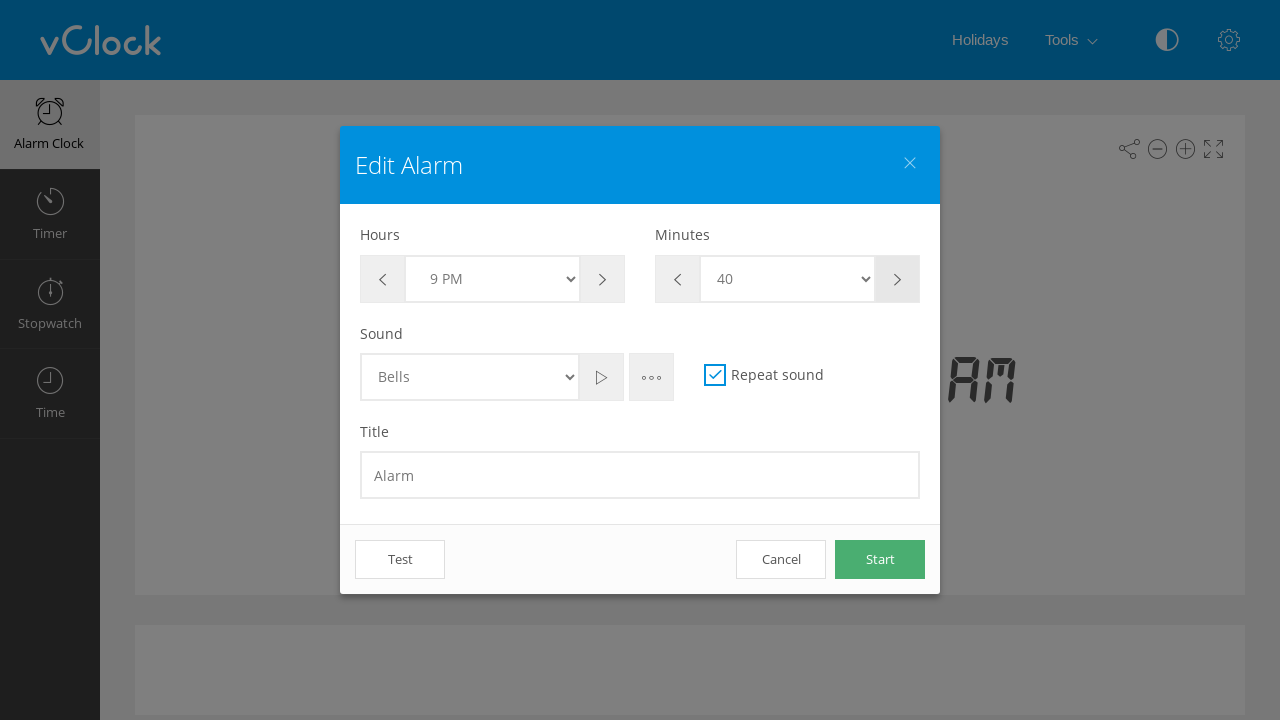

Waited 500ms before minute adjustment (iteration 15)
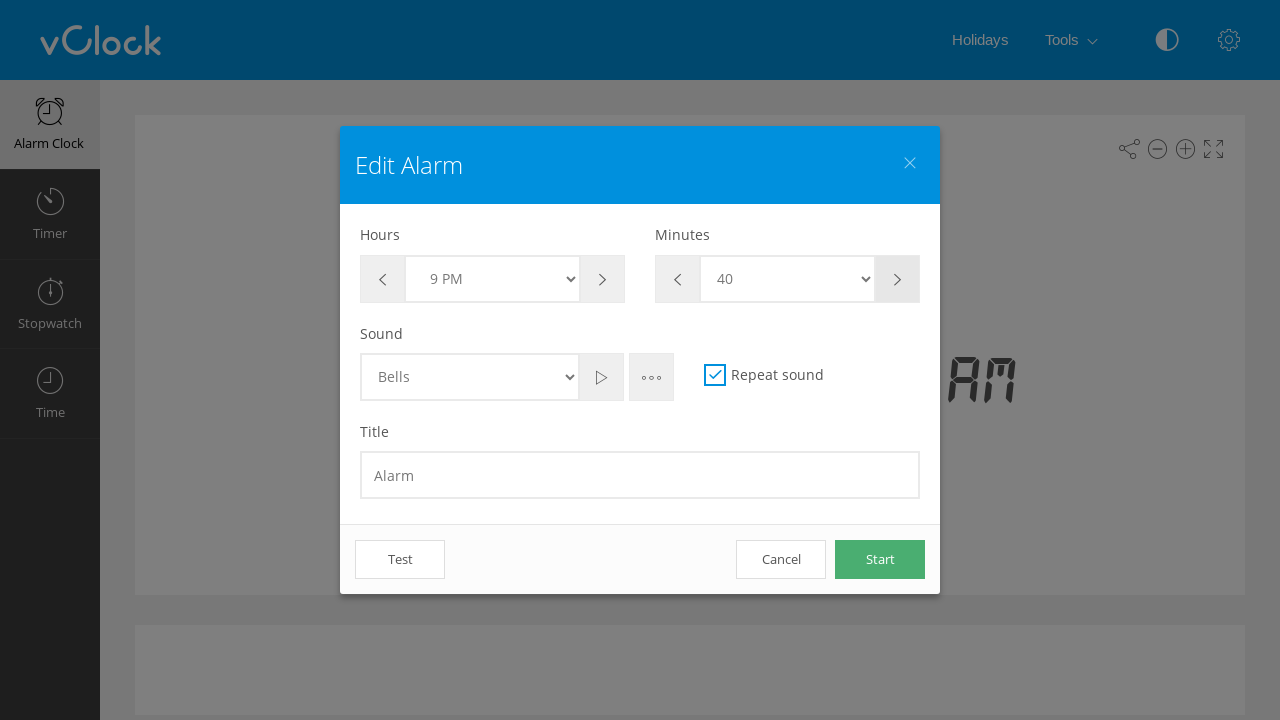

Clicked minute plus button (iteration 15) at (898, 279) on #btn-minute-plus
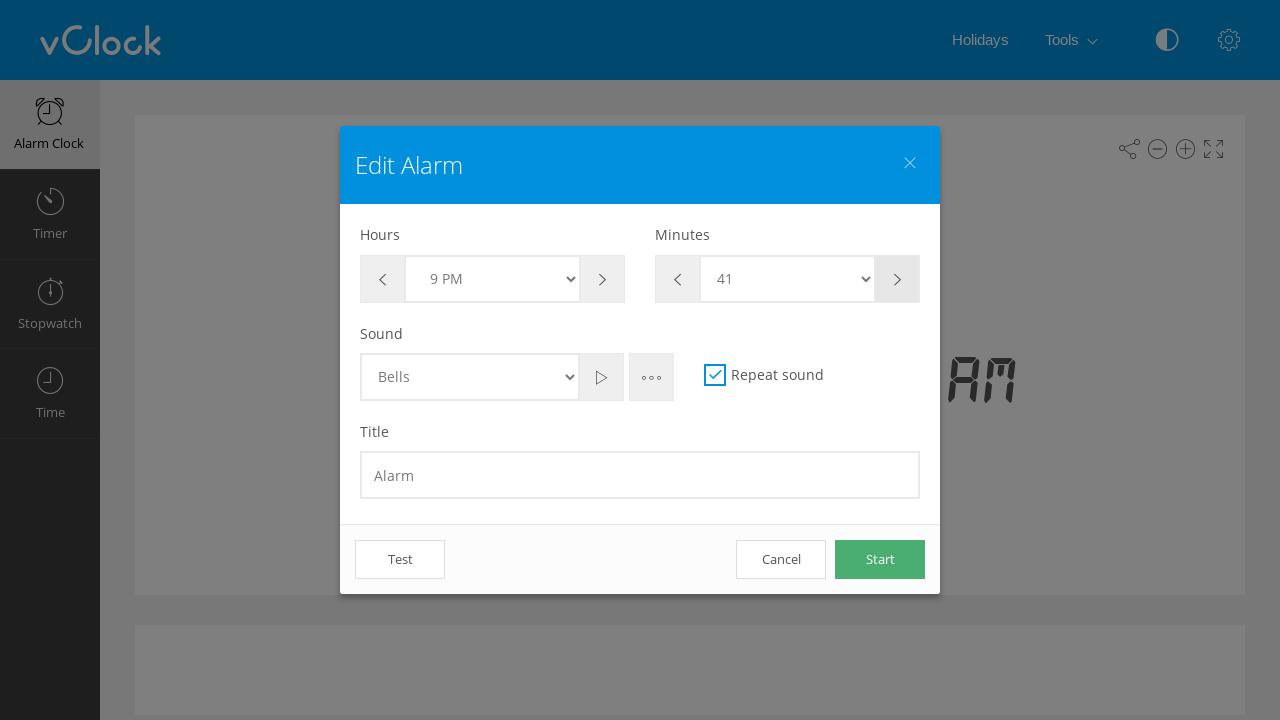

Retrieved current minute value: 41
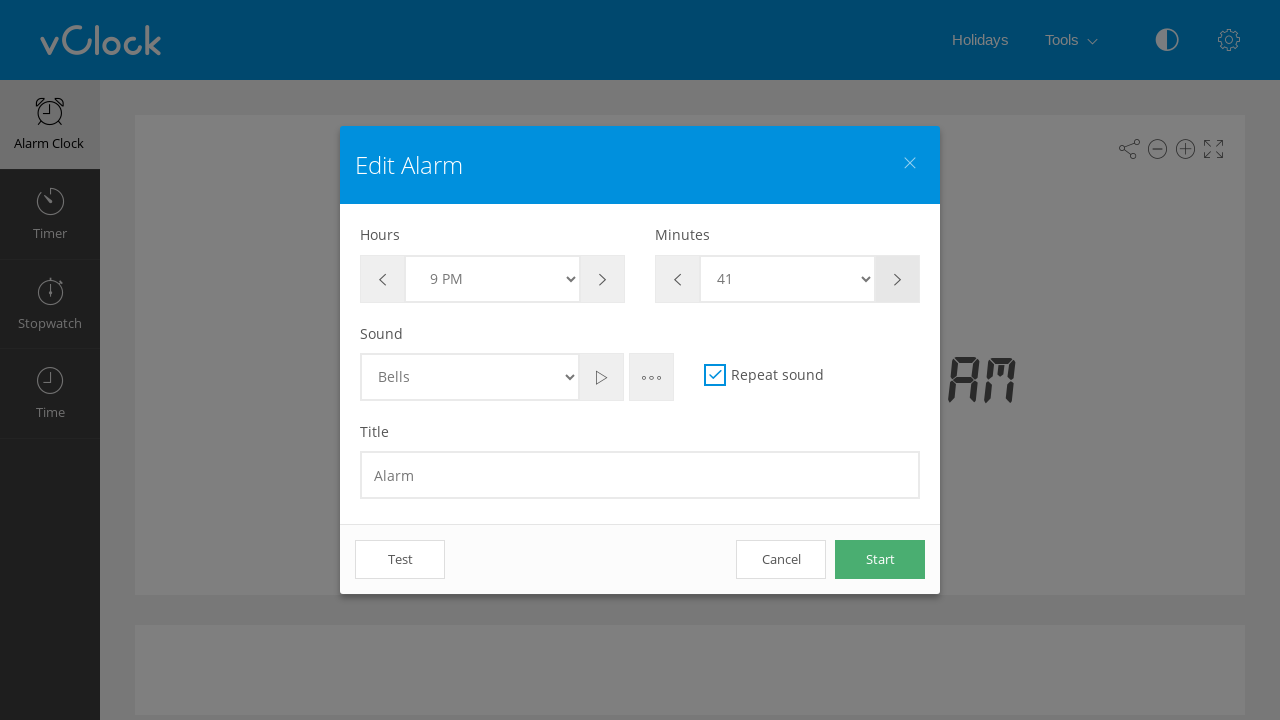

Waited 500ms before minute adjustment (iteration 16)
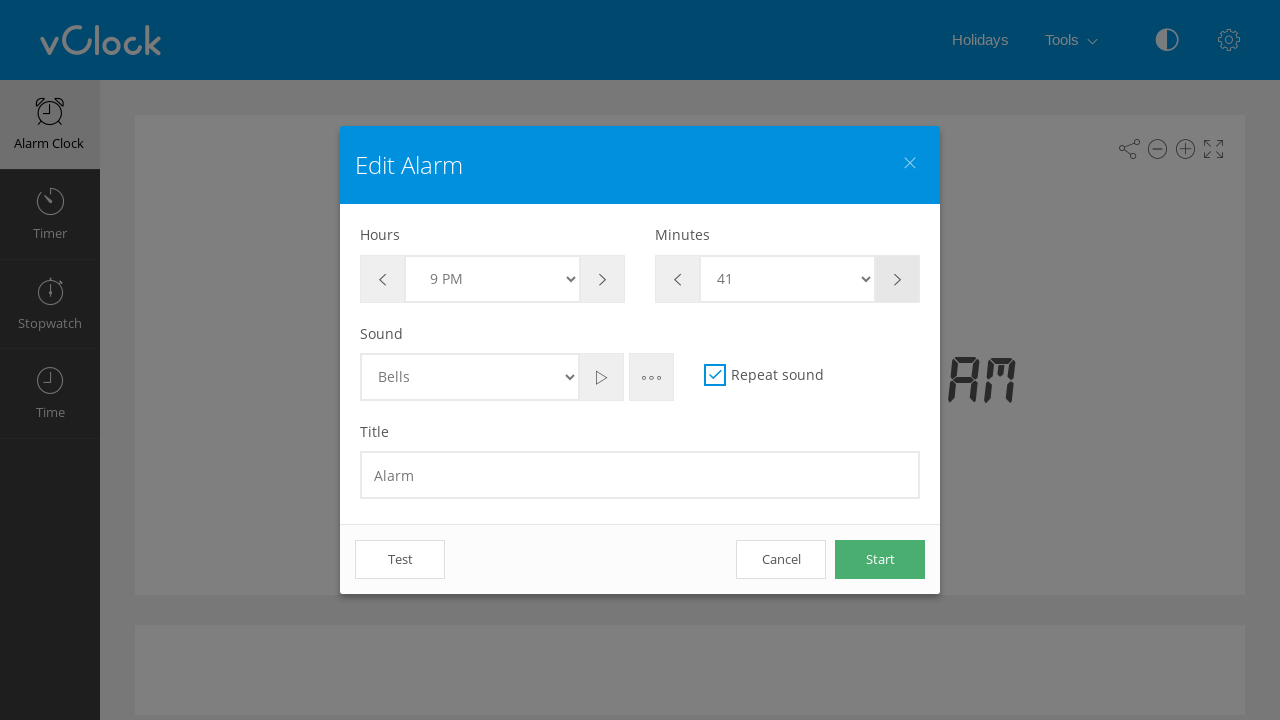

Clicked minute plus button (iteration 16) at (898, 279) on #btn-minute-plus
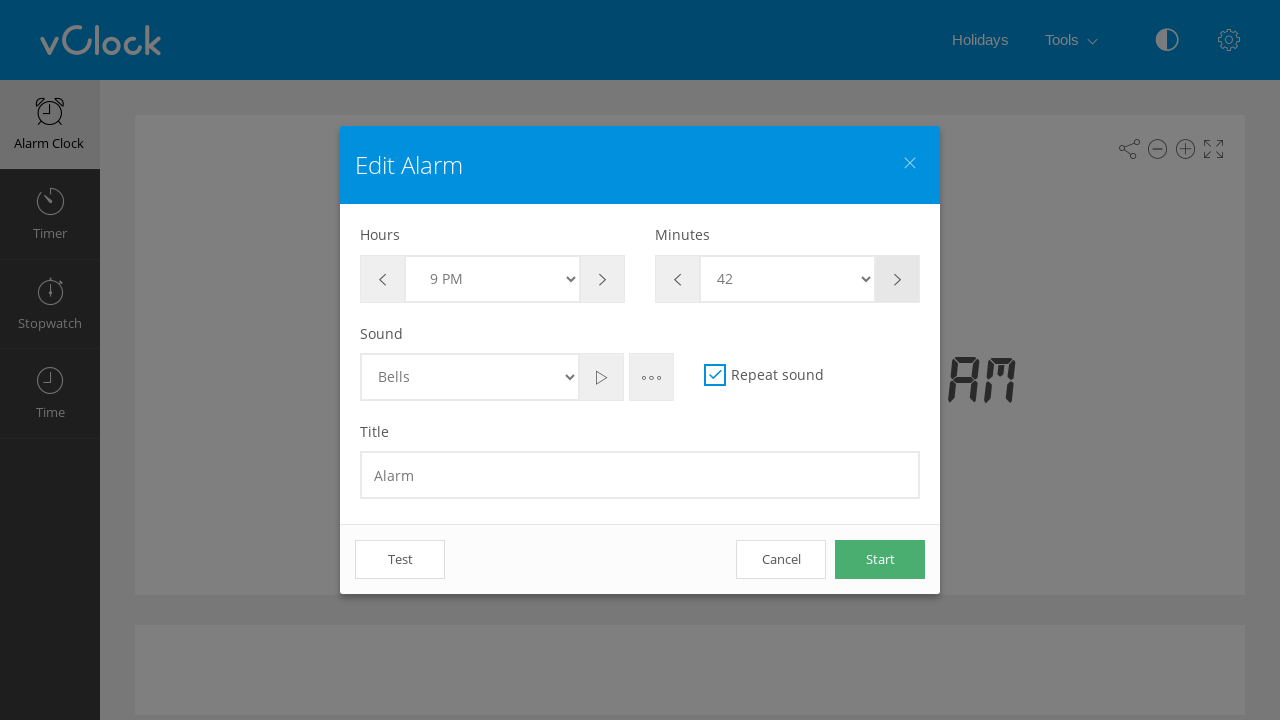

Retrieved current minute value: 42
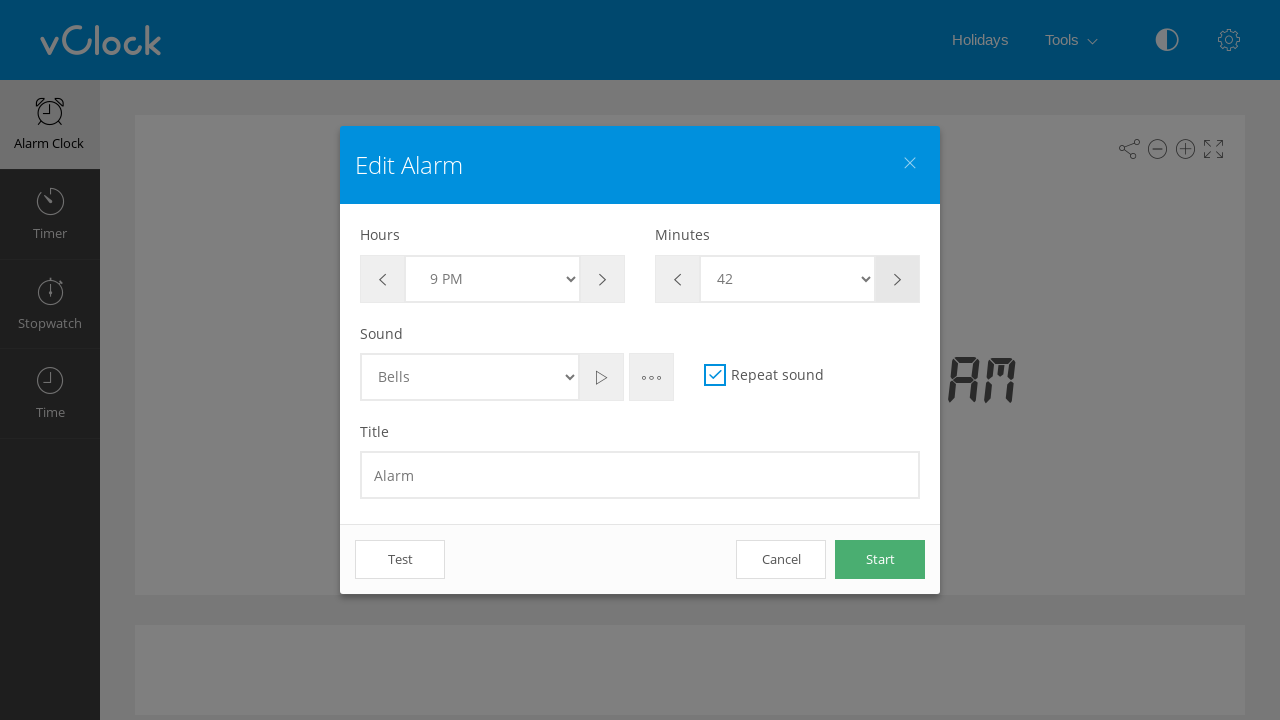

Waited 500ms before minute adjustment (iteration 17)
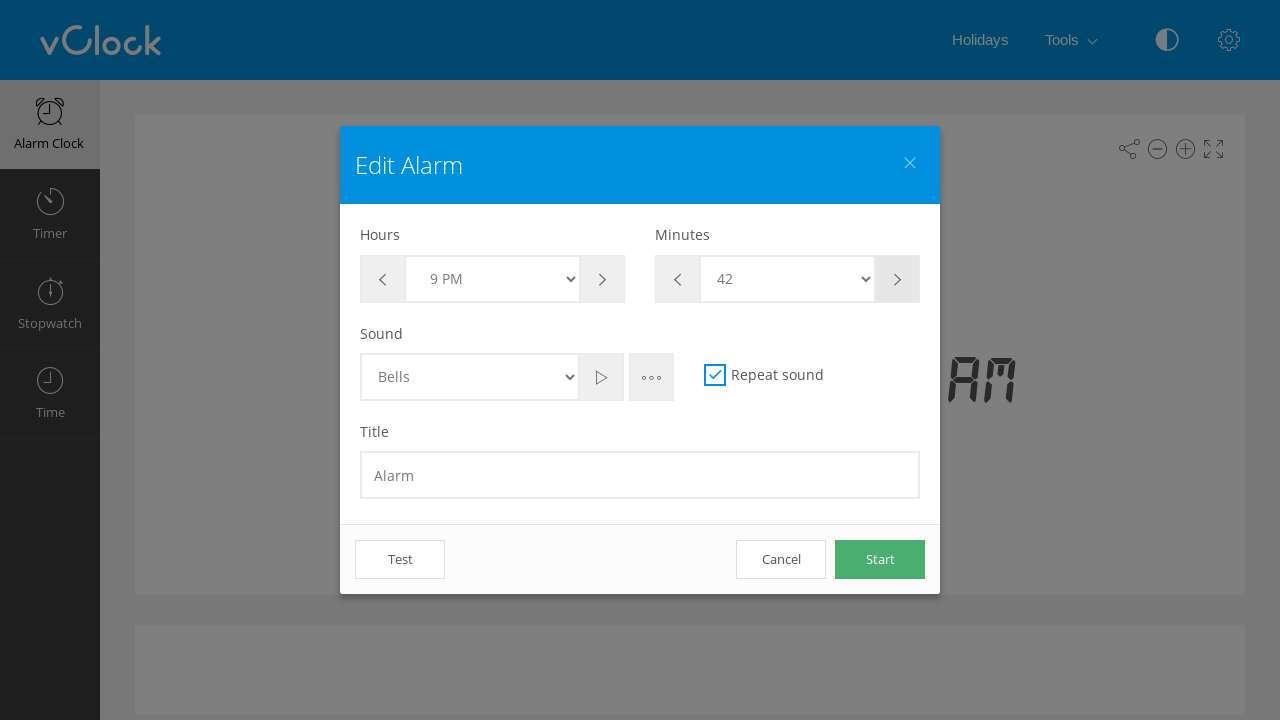

Clicked minute plus button (iteration 17) at (898, 279) on #btn-minute-plus
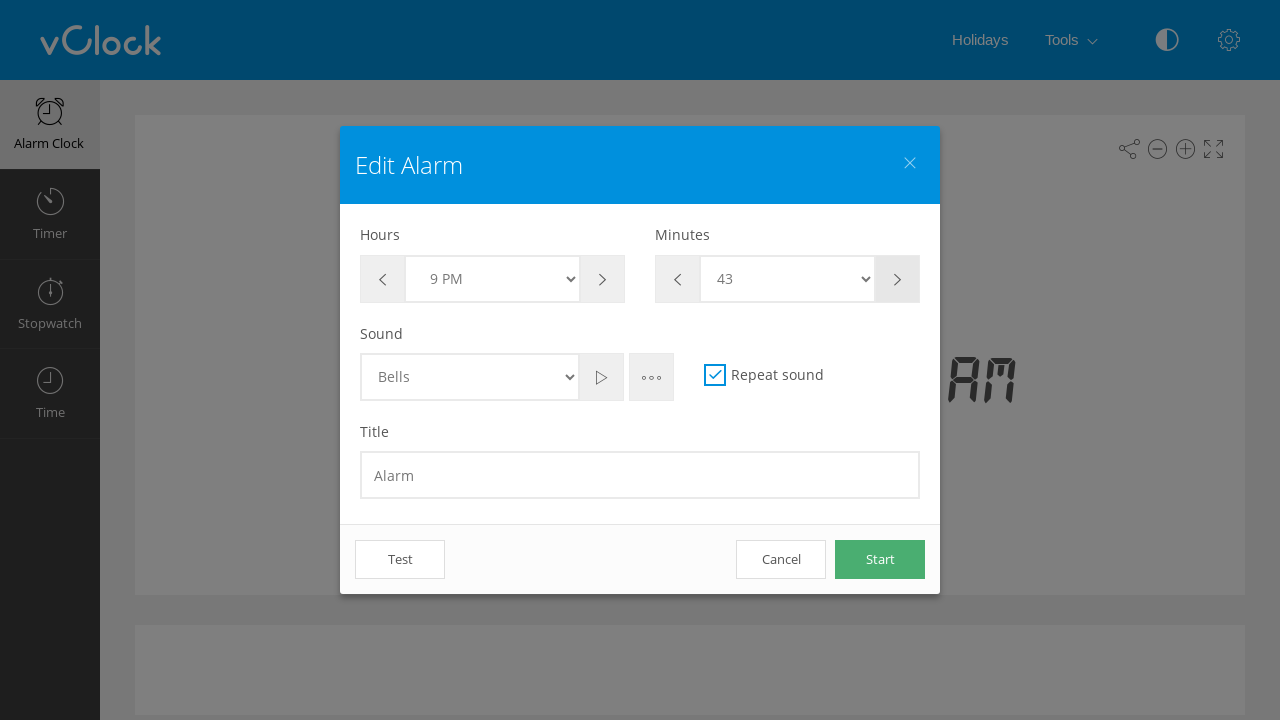

Retrieved current minute value: 43
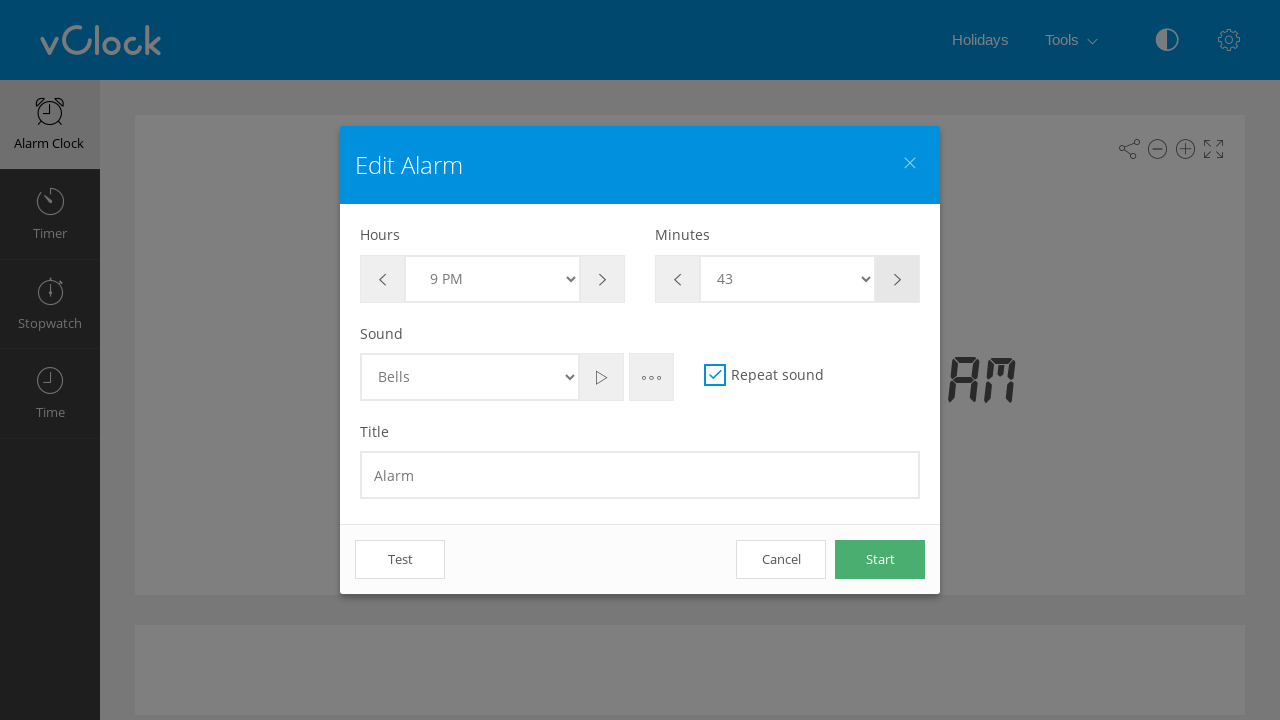

Waited 500ms before minute adjustment (iteration 18)
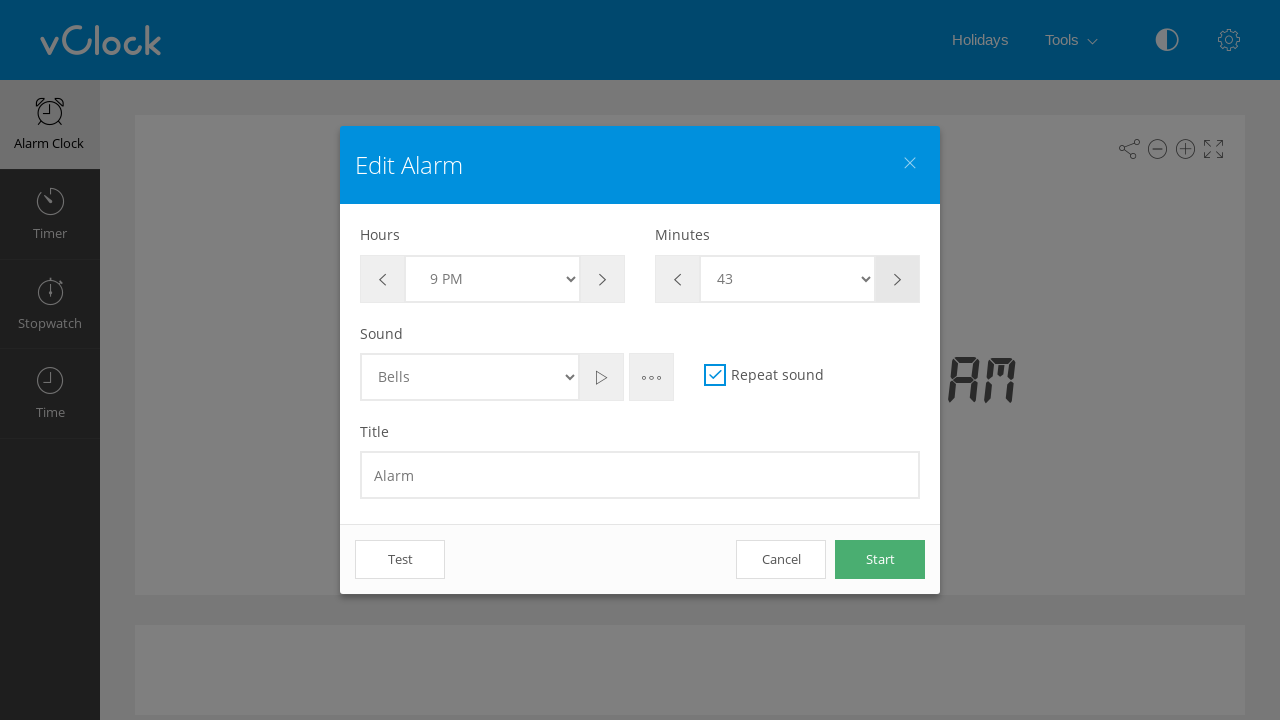

Clicked minute plus button (iteration 18) at (898, 279) on #btn-minute-plus
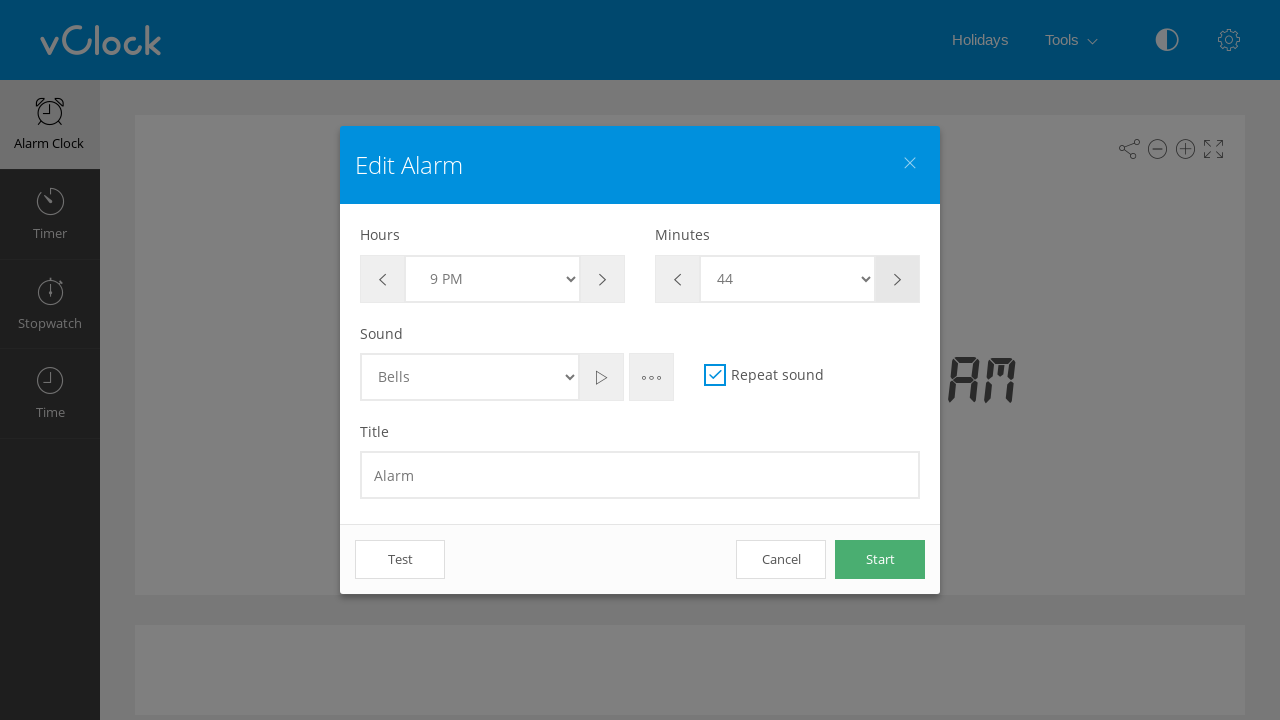

Retrieved current minute value: 44
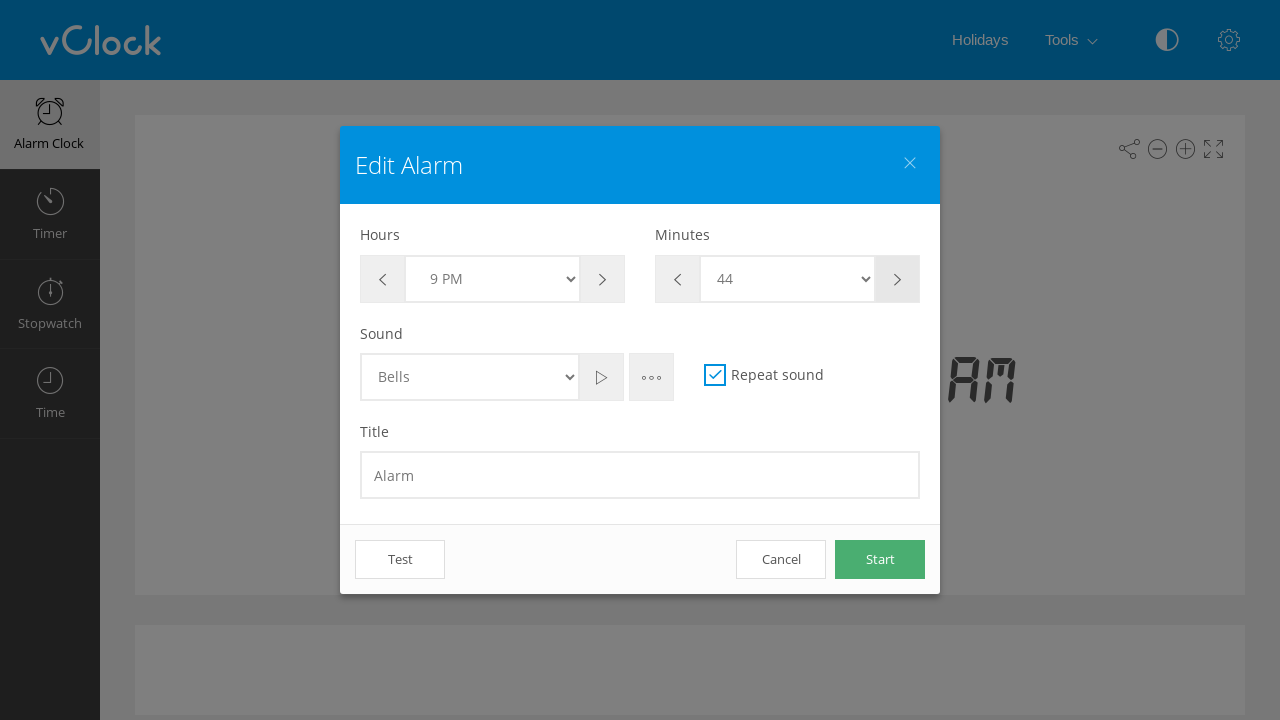

Waited 500ms before minute adjustment (iteration 19)
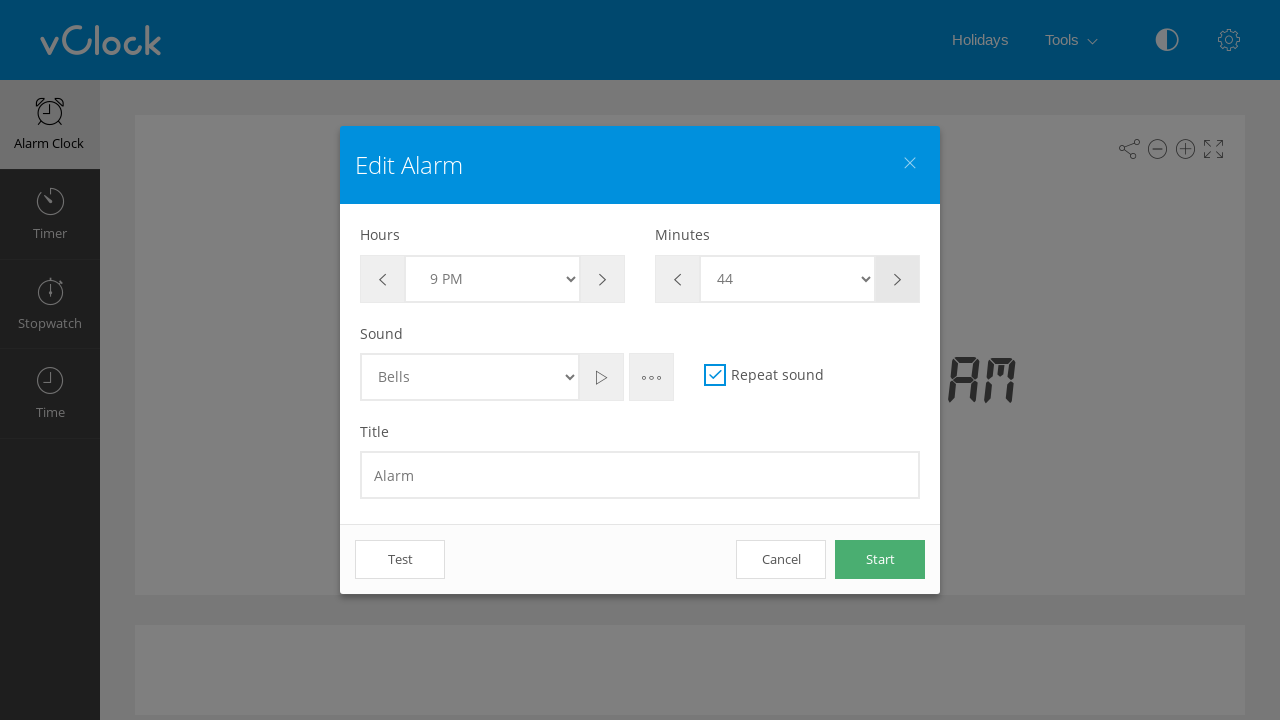

Clicked minute plus button (iteration 19) at (898, 279) on #btn-minute-plus
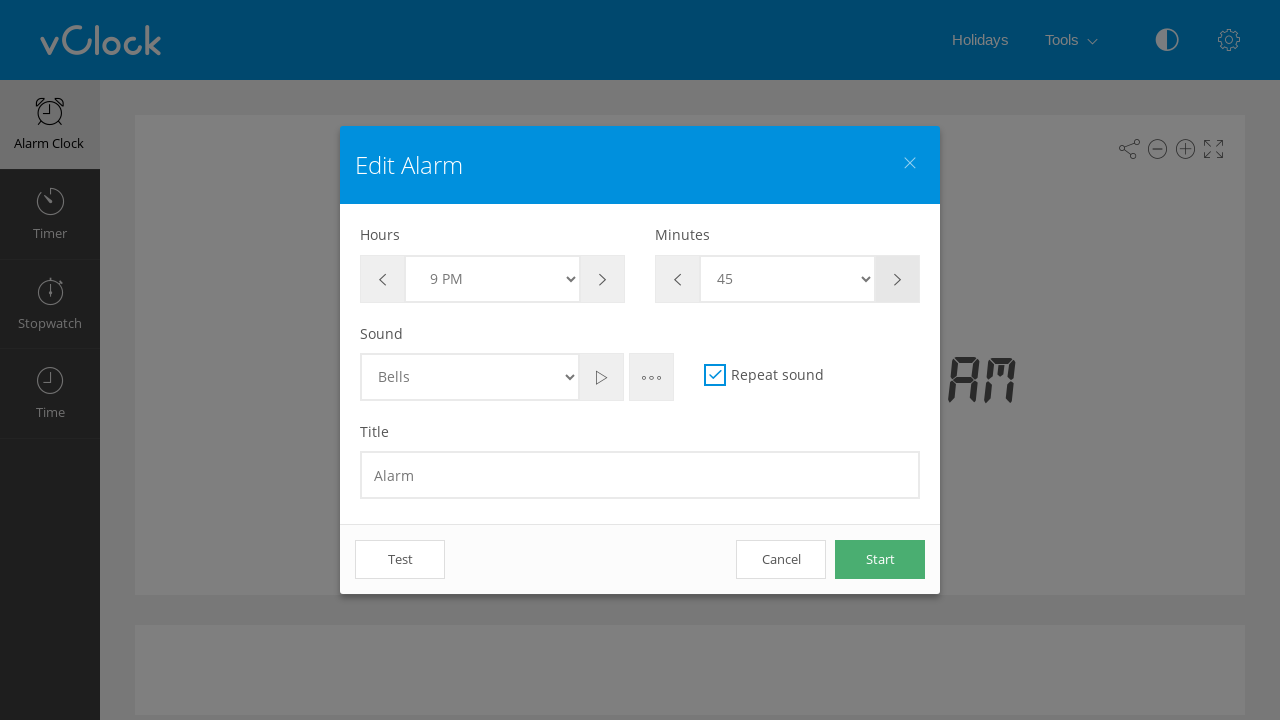

Retrieved current minute value: 45
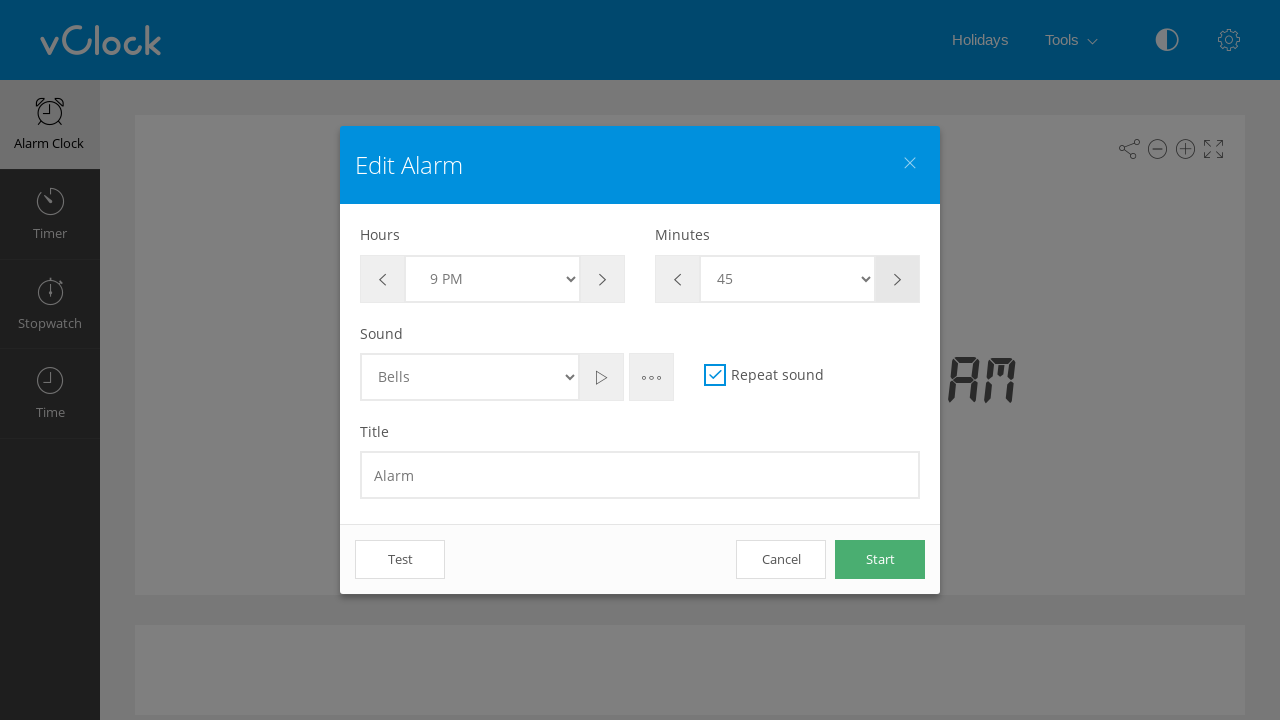

Waited 500ms before minute adjustment (iteration 20)
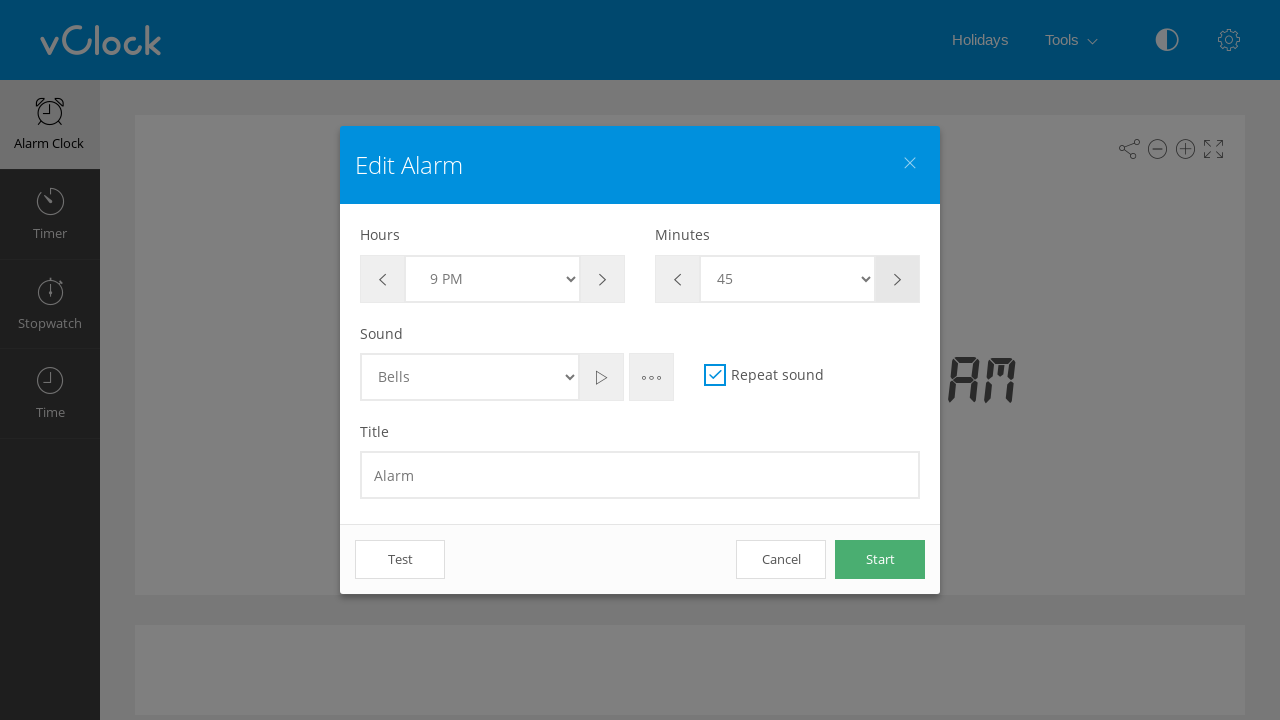

Clicked minute plus button (iteration 20) at (898, 279) on #btn-minute-plus
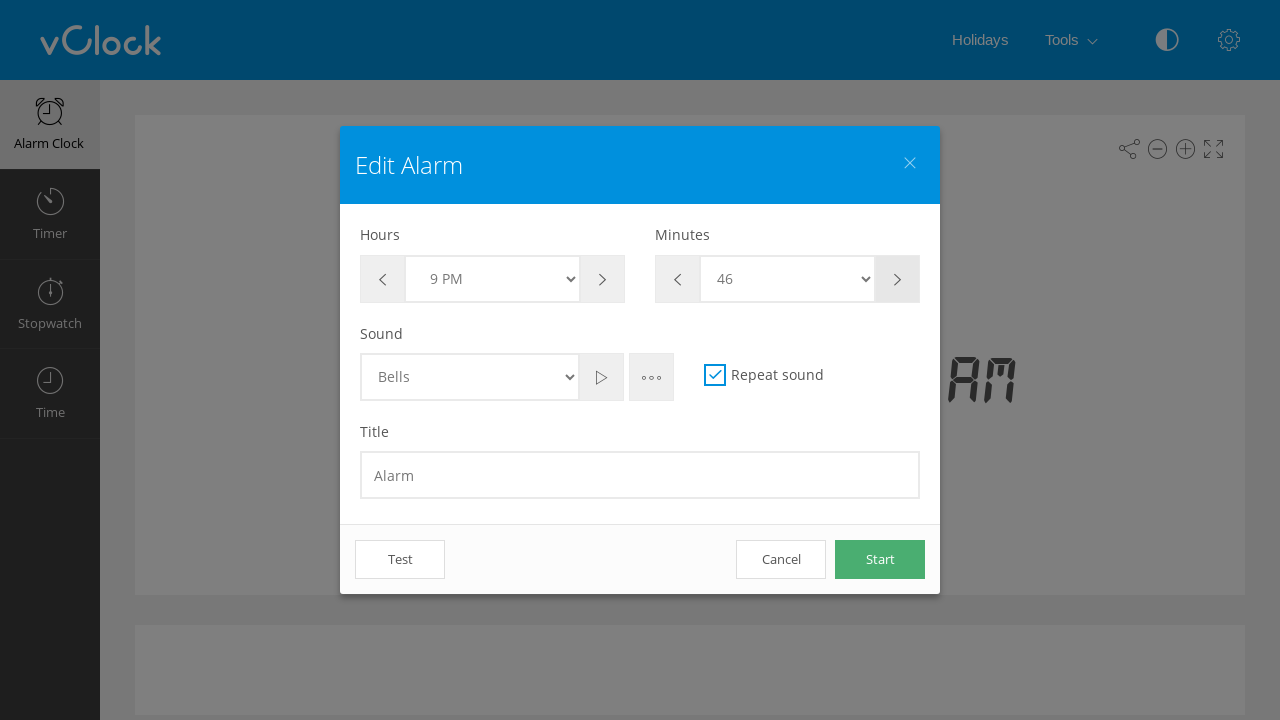

Retrieved current minute value: 46
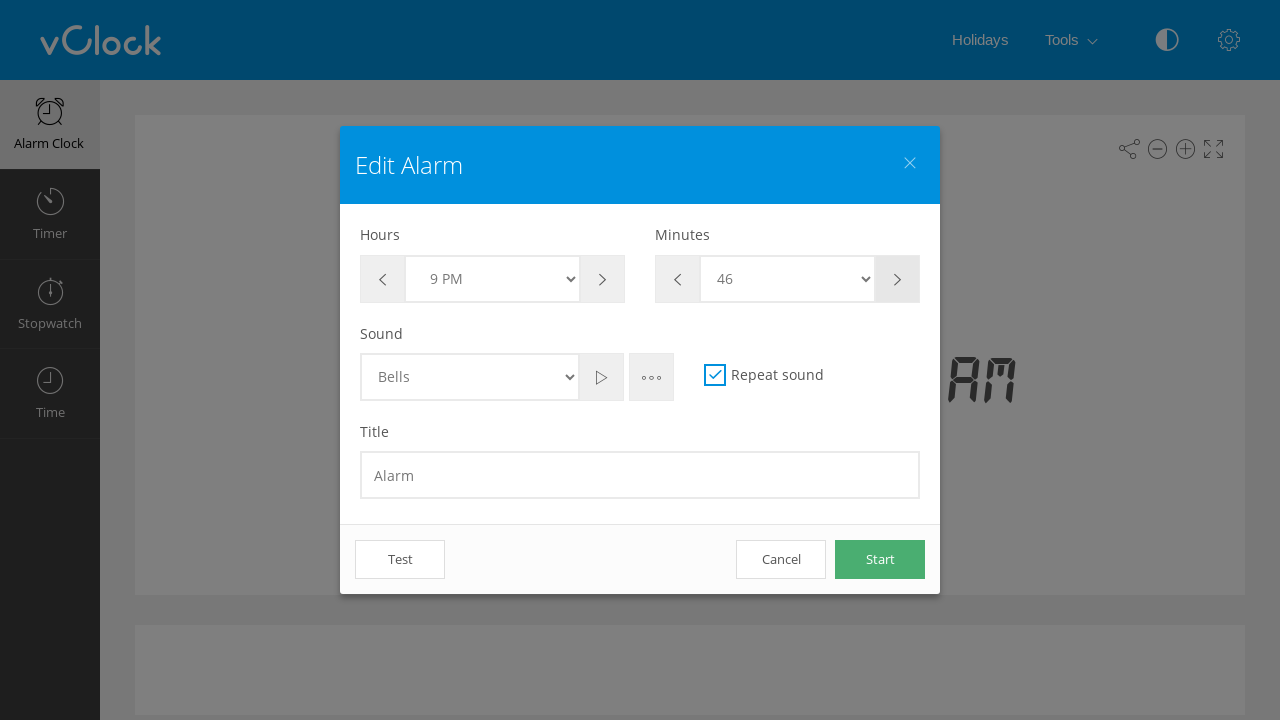

Waited 500ms before minute adjustment (iteration 21)
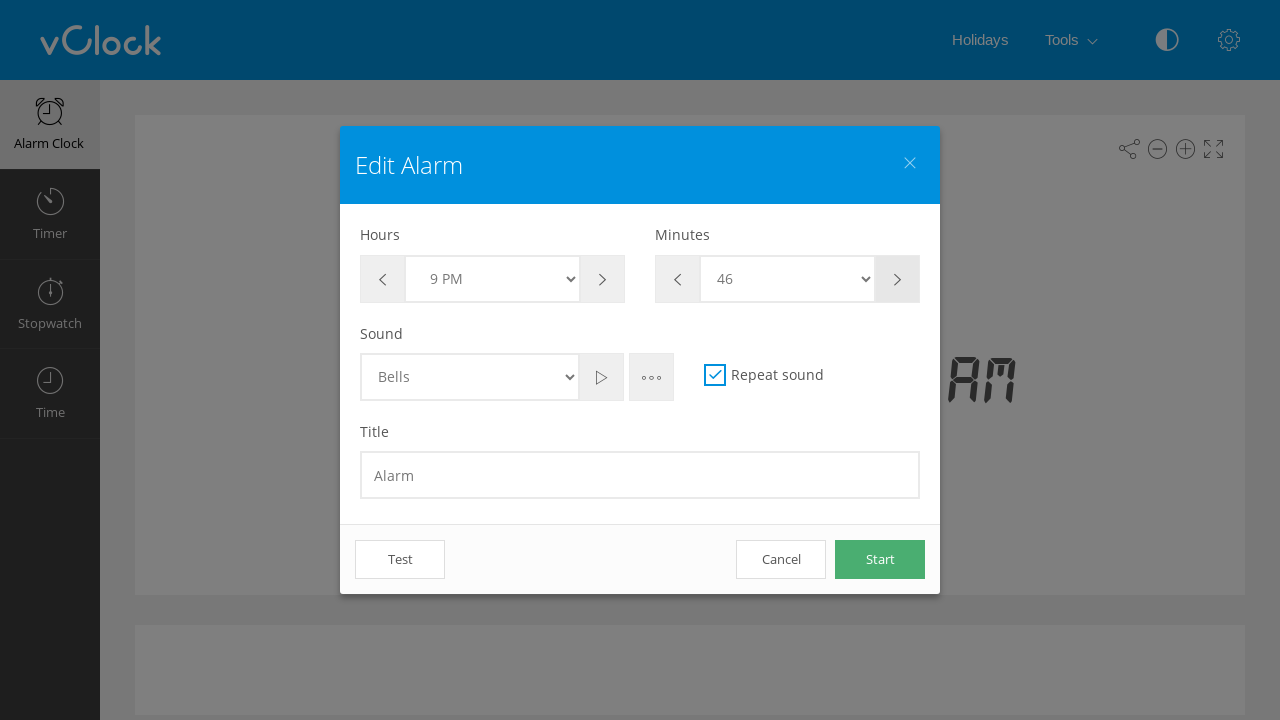

Clicked minute plus button (iteration 21) at (898, 279) on #btn-minute-plus
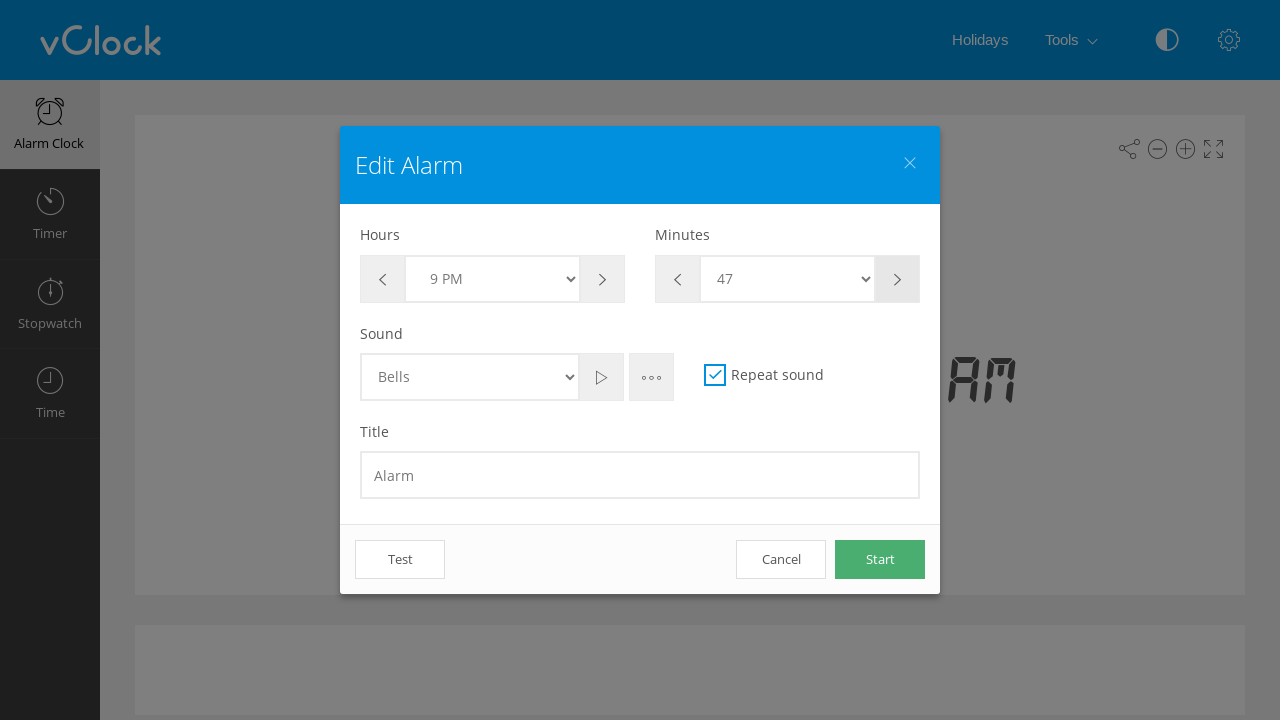

Retrieved current minute value: 47
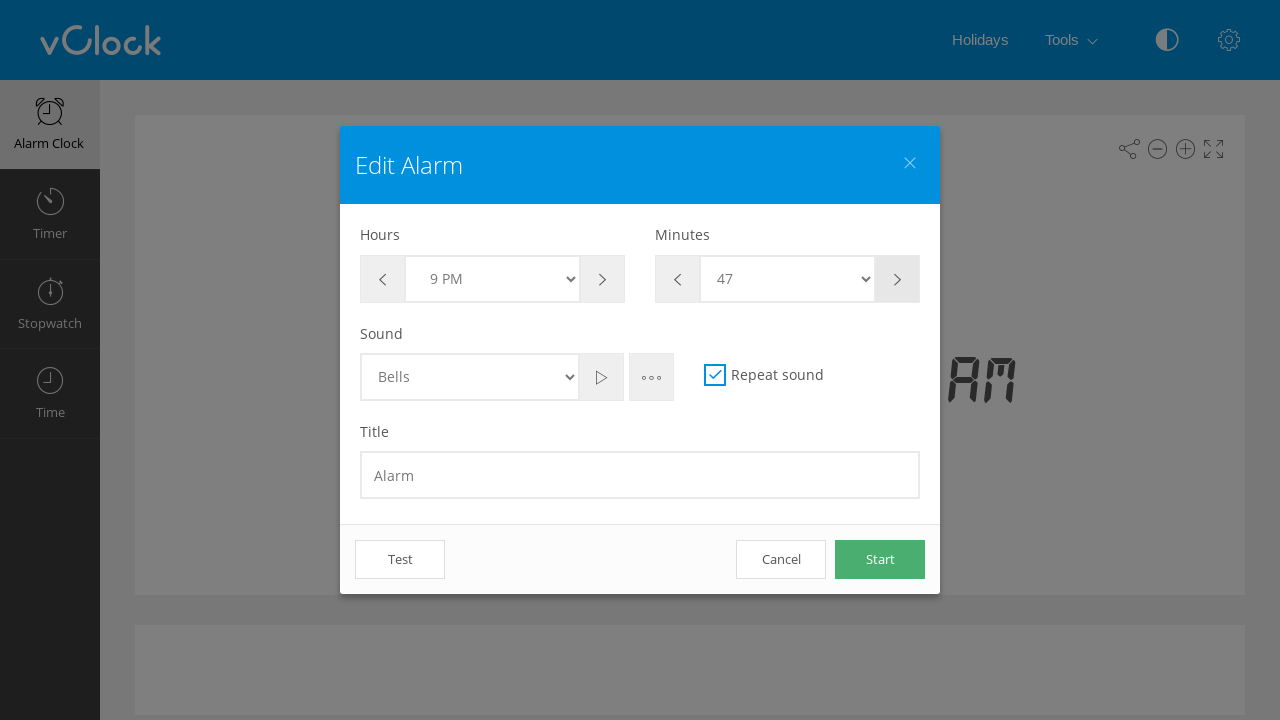

Waited 500ms before minute adjustment (iteration 22)
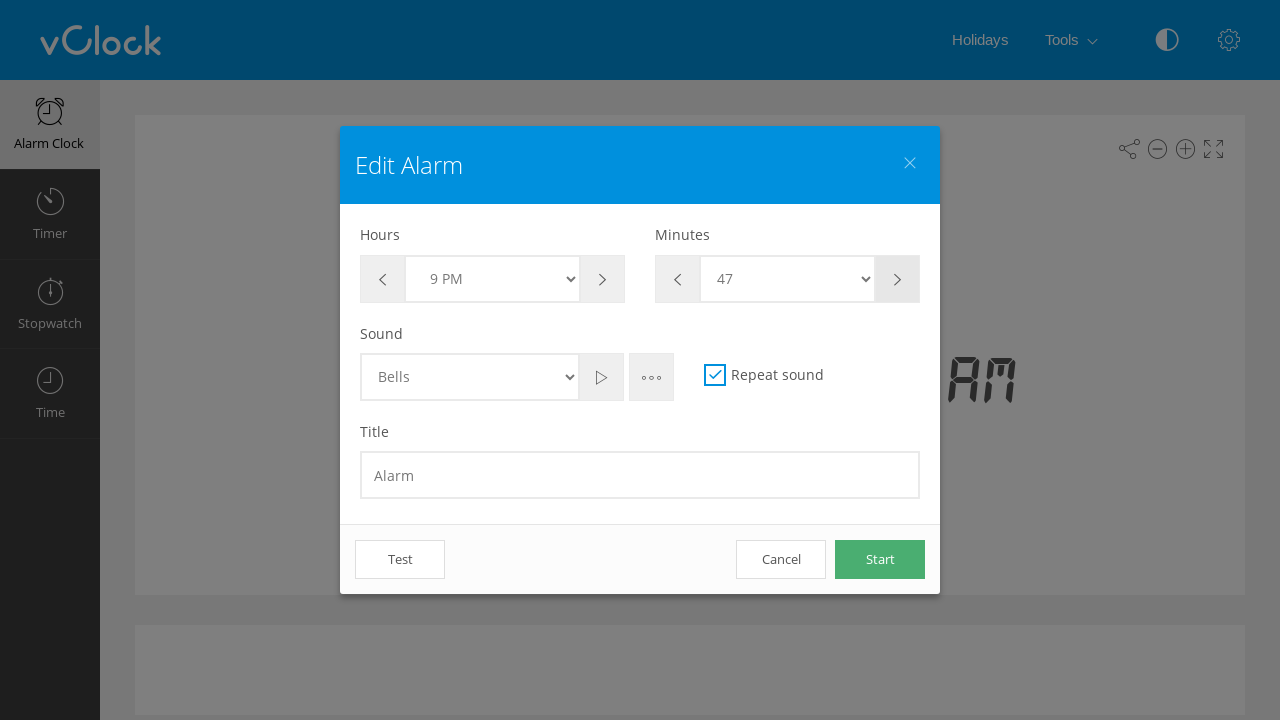

Clicked minute plus button (iteration 22) at (898, 279) on #btn-minute-plus
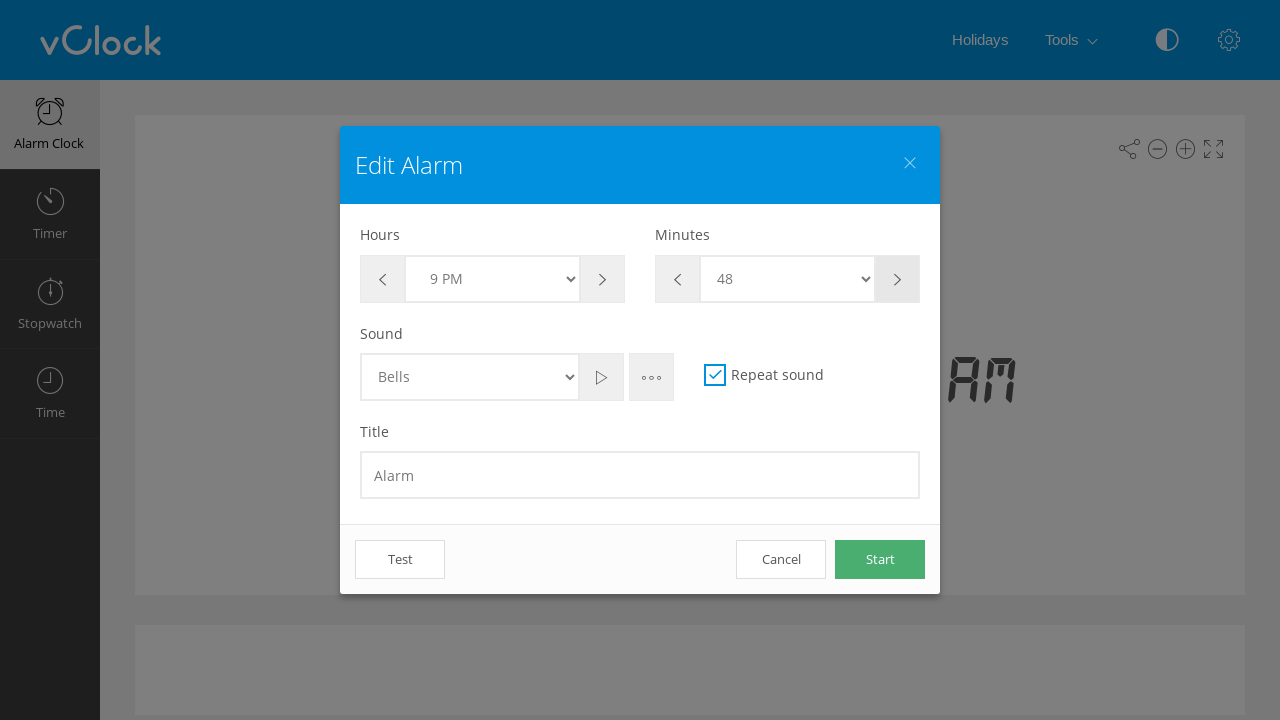

Retrieved current minute value: 48
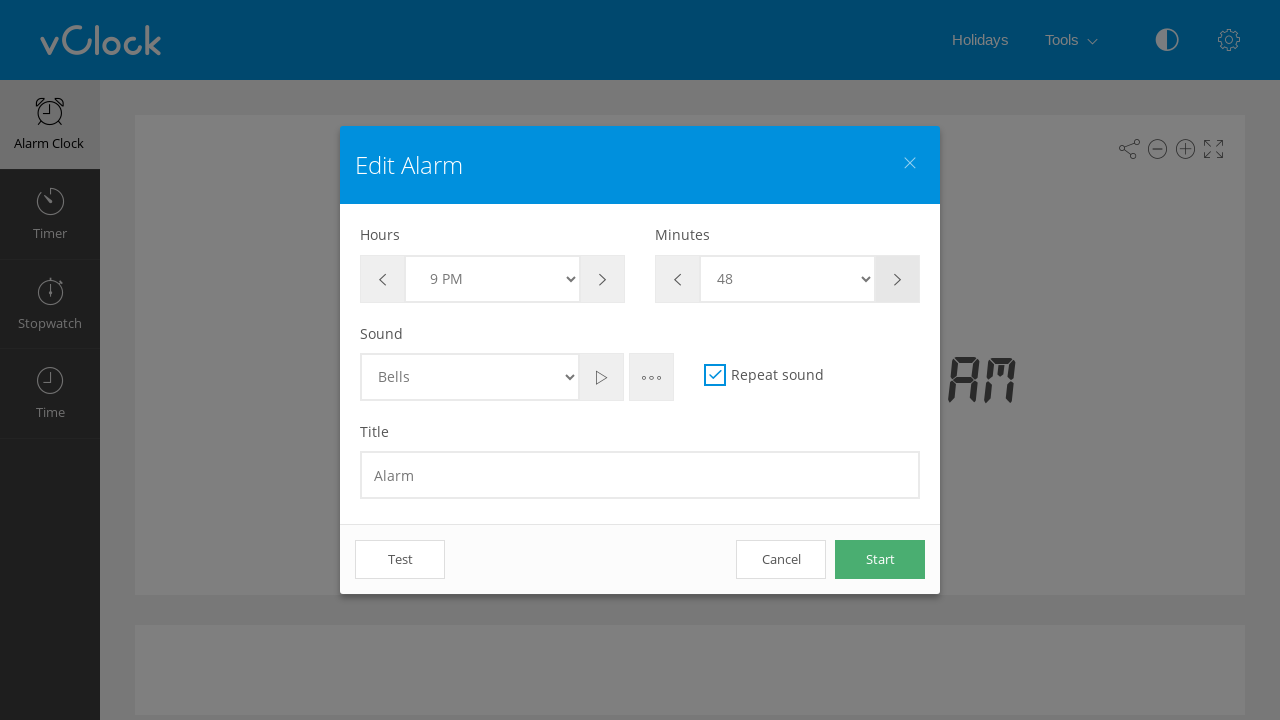

Waited 500ms before minute adjustment (iteration 23)
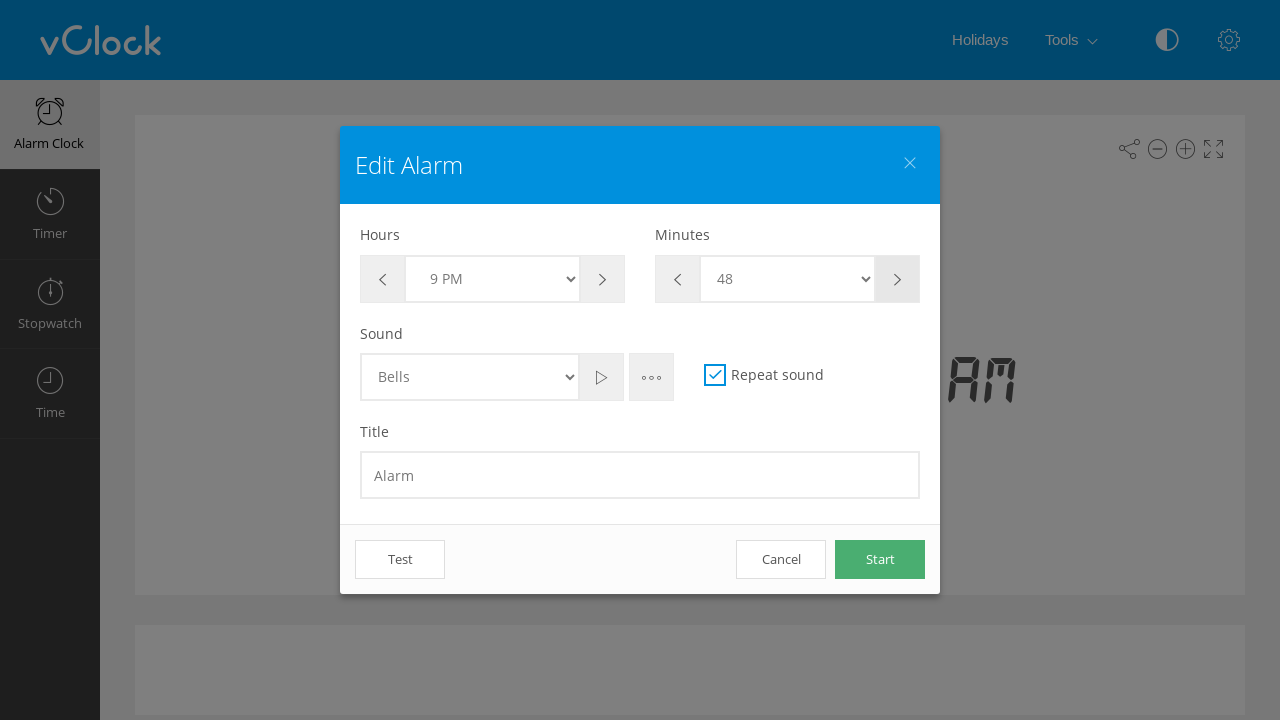

Clicked minute plus button (iteration 23) at (898, 279) on #btn-minute-plus
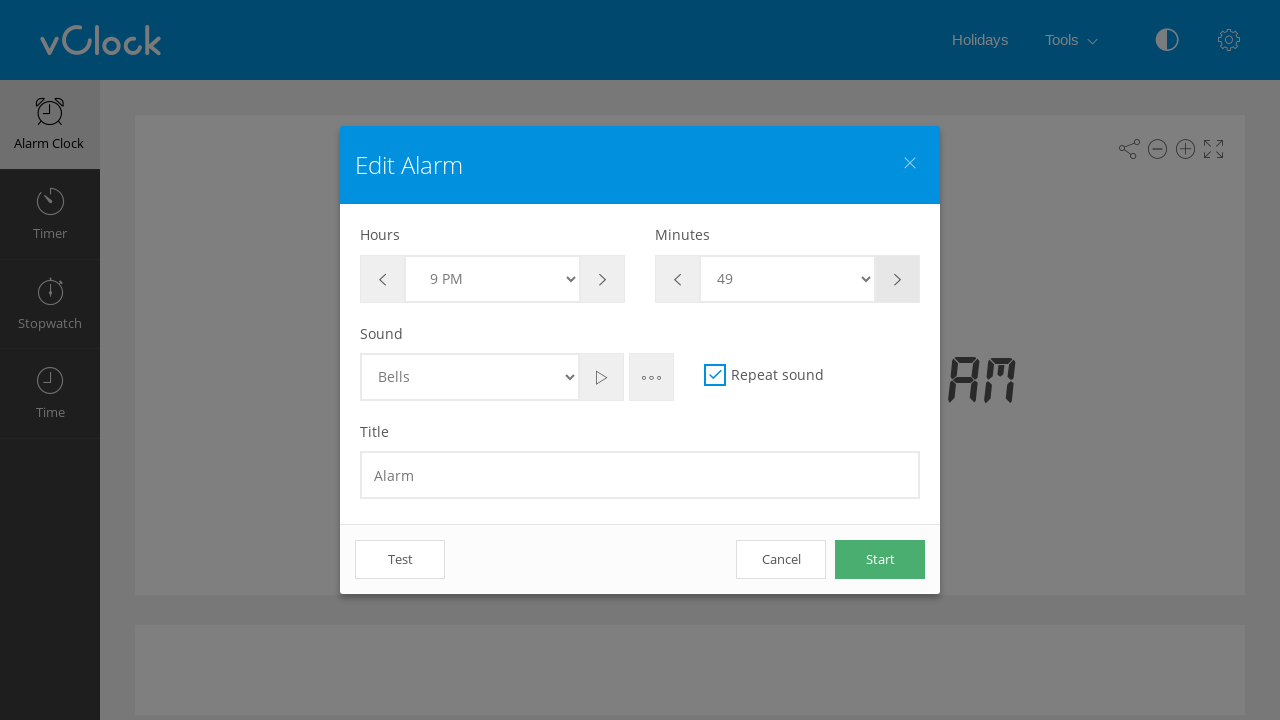

Retrieved current minute value: 49
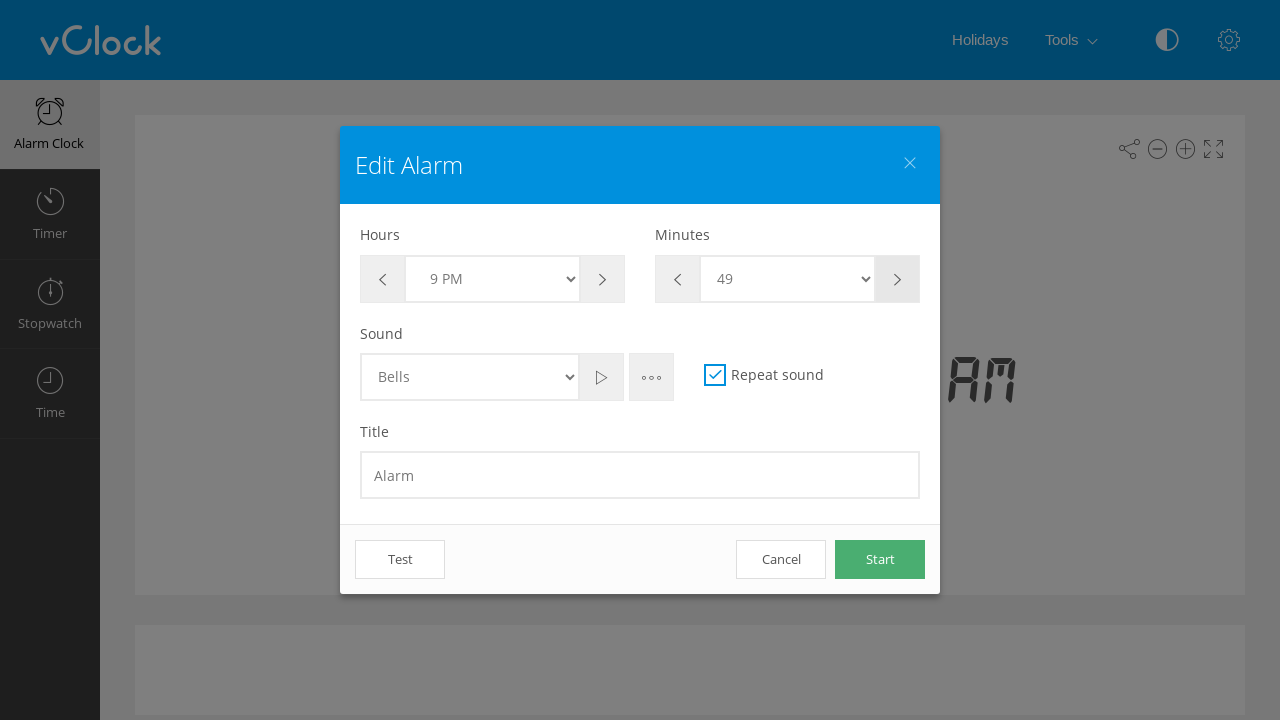

Waited 500ms before minute adjustment (iteration 24)
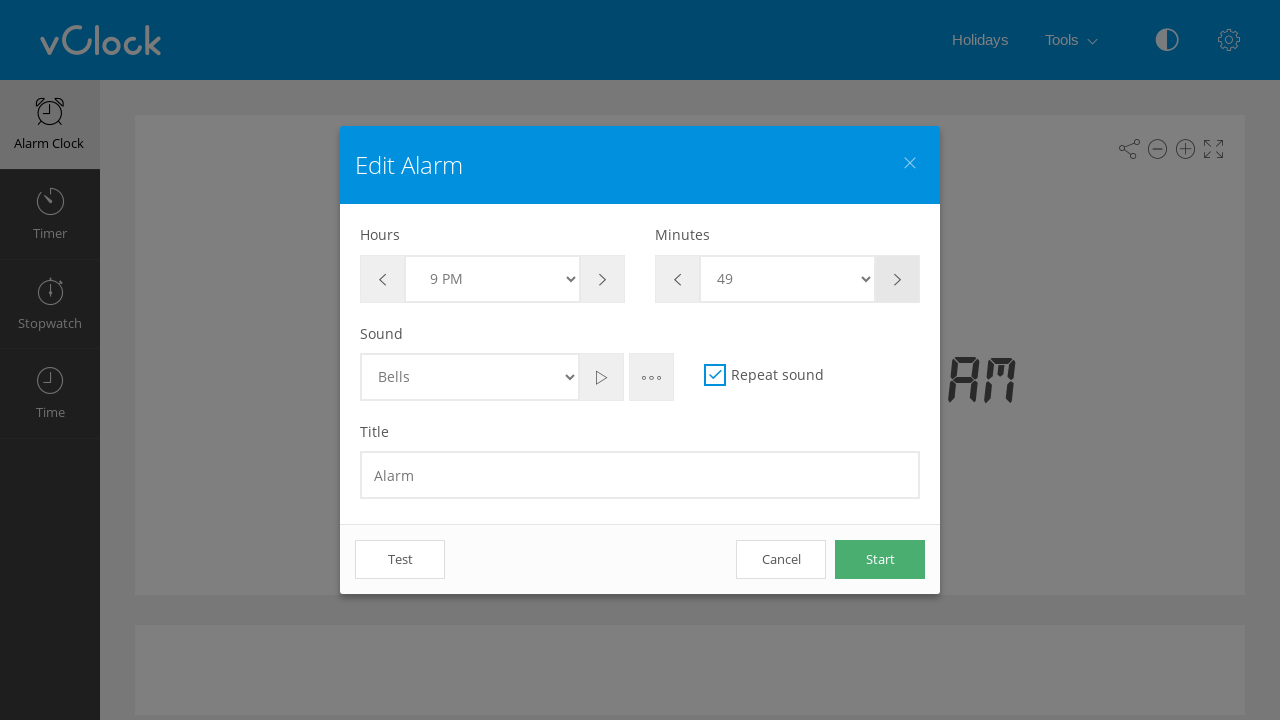

Clicked minute plus button (iteration 24) at (898, 279) on #btn-minute-plus
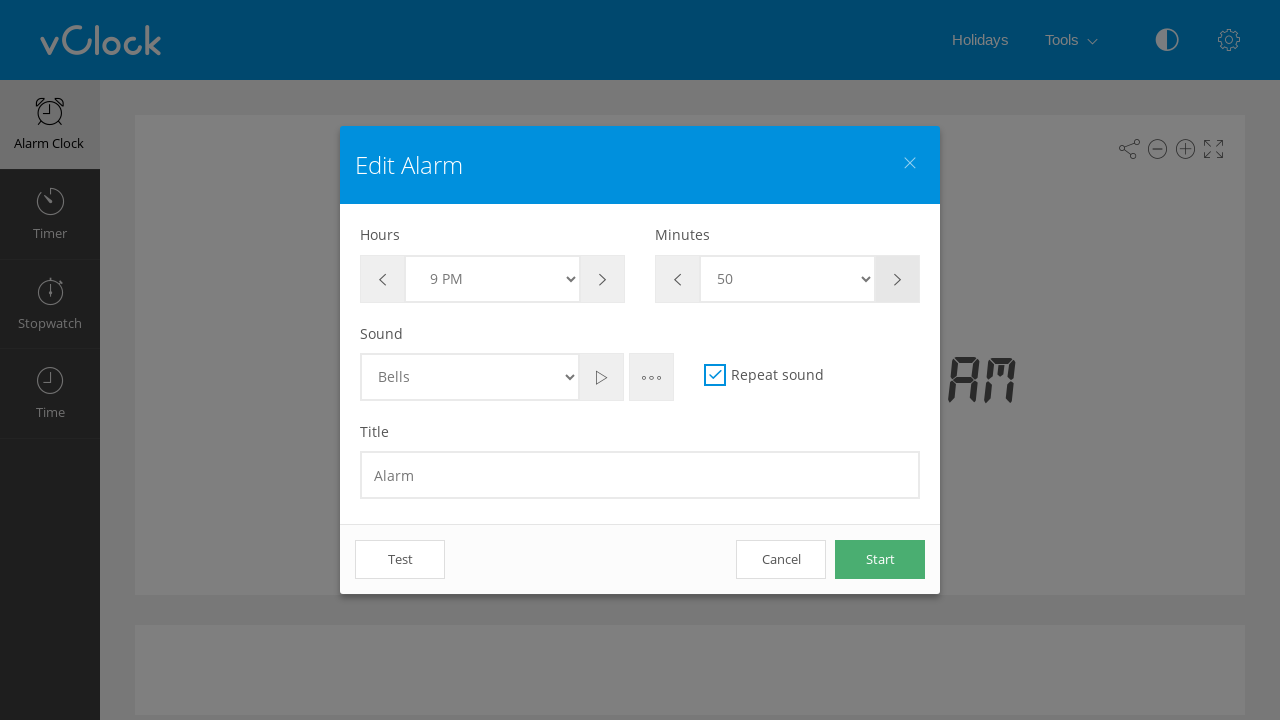

Retrieved current minute value: 50
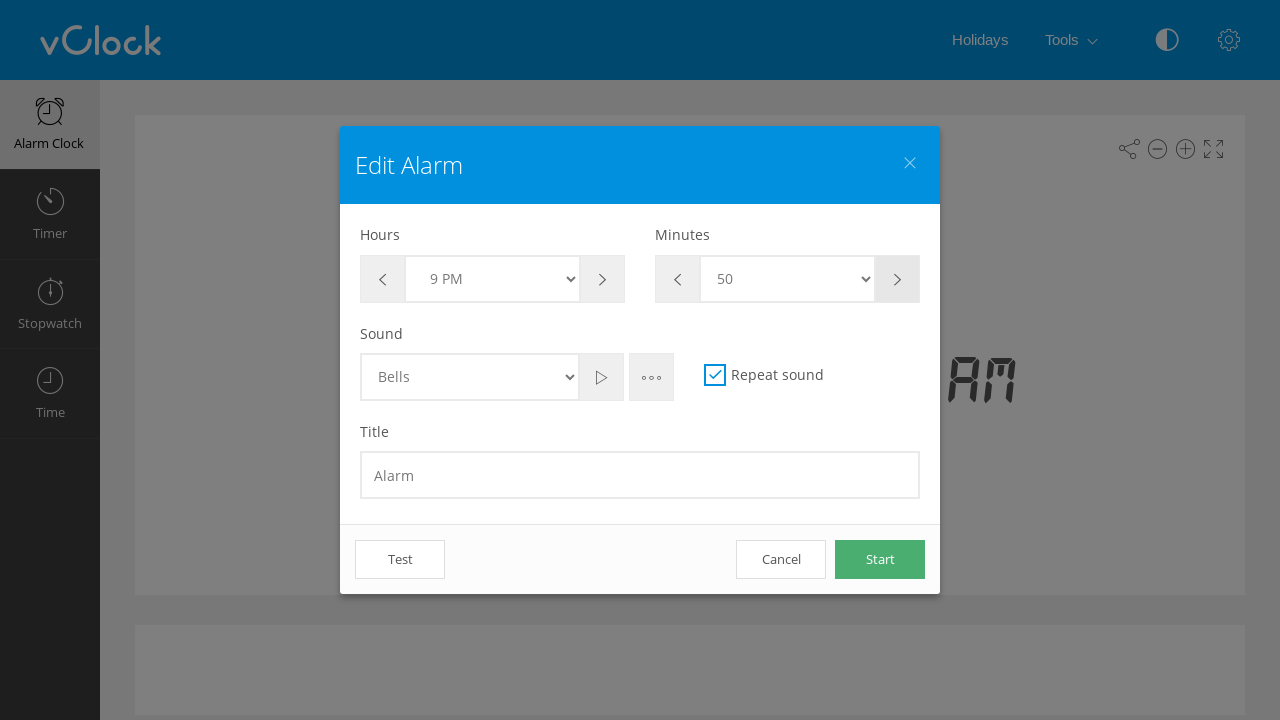

Waited 500ms before minute adjustment (iteration 25)
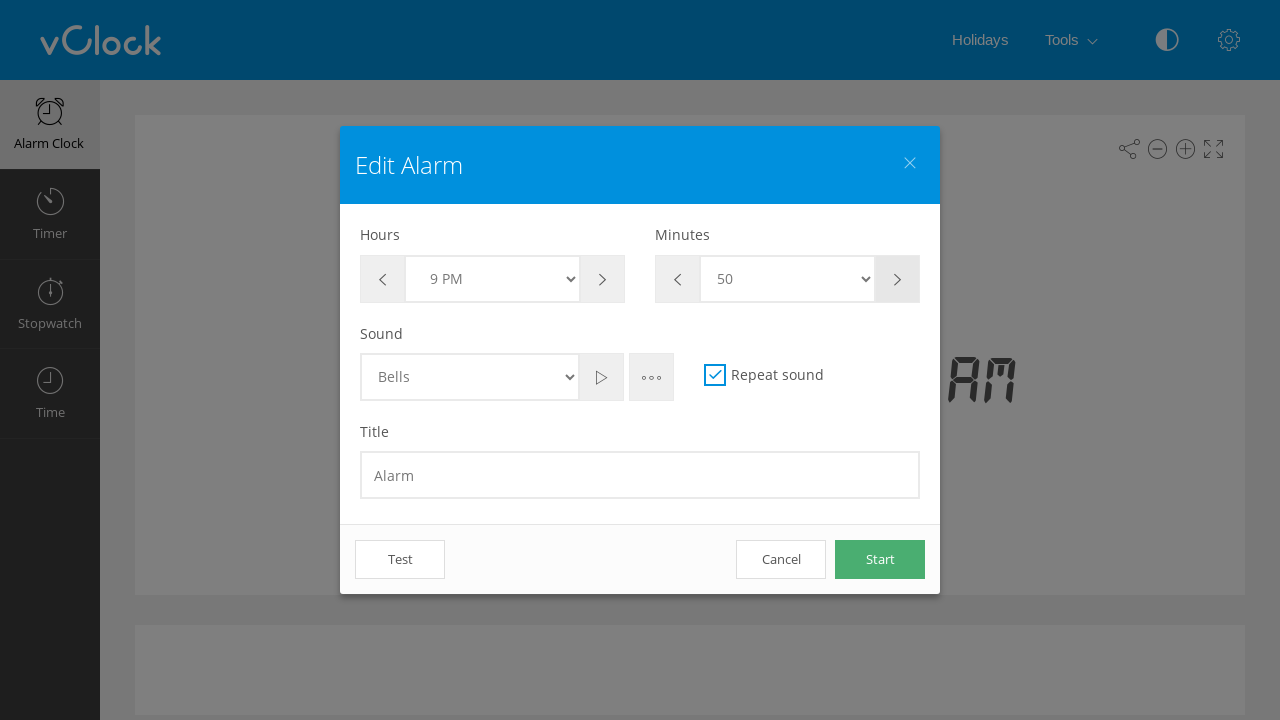

Clicked minute plus button (iteration 25) at (898, 279) on #btn-minute-plus
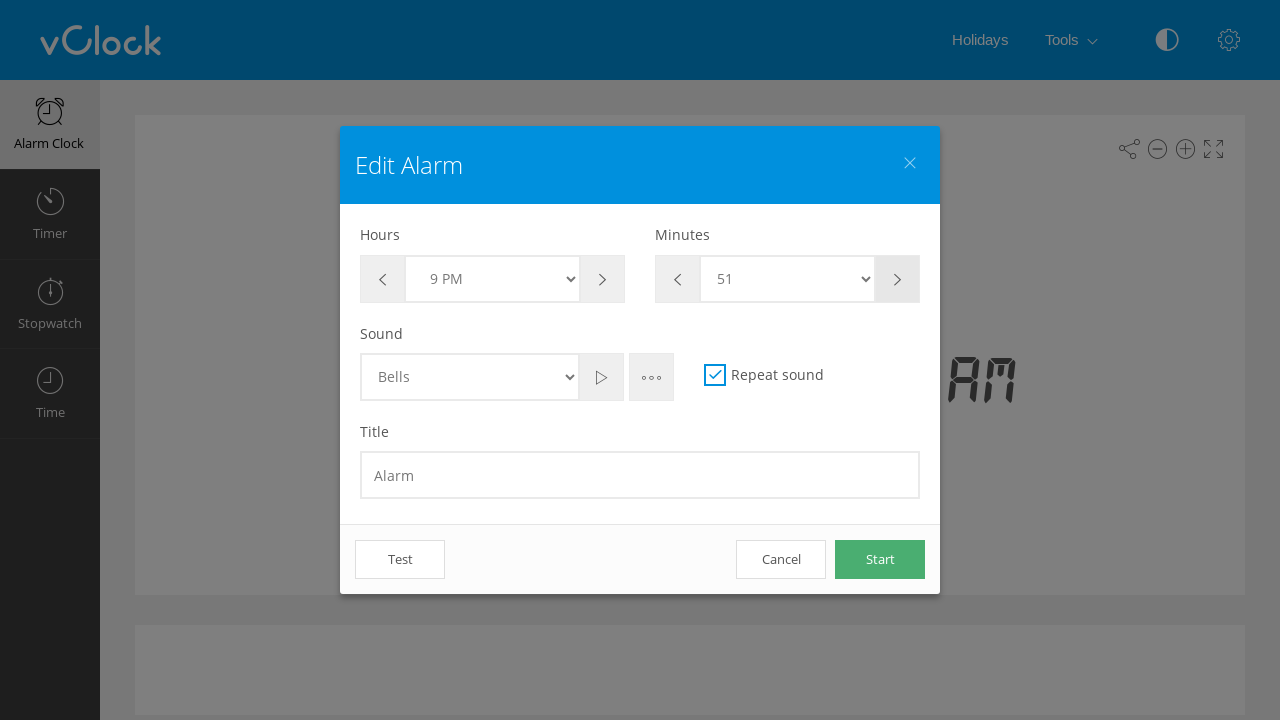

Retrieved current minute value: 51
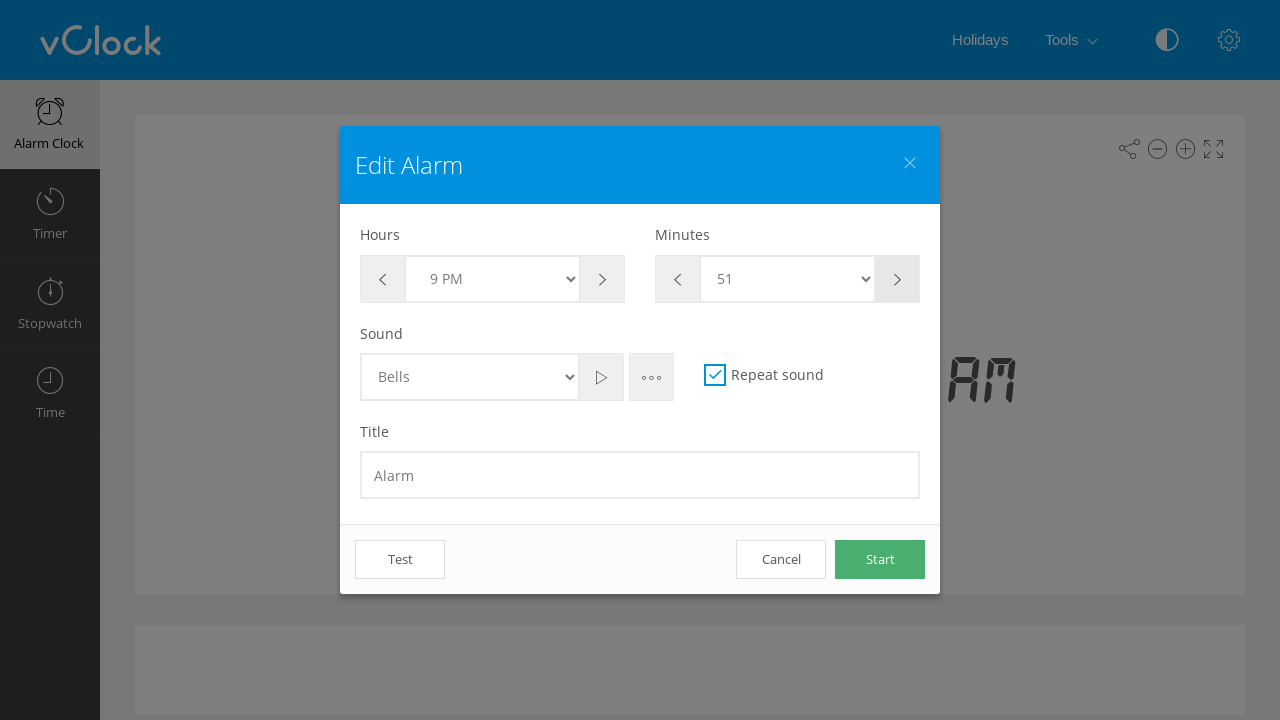

Waited 500ms before minute adjustment (iteration 26)
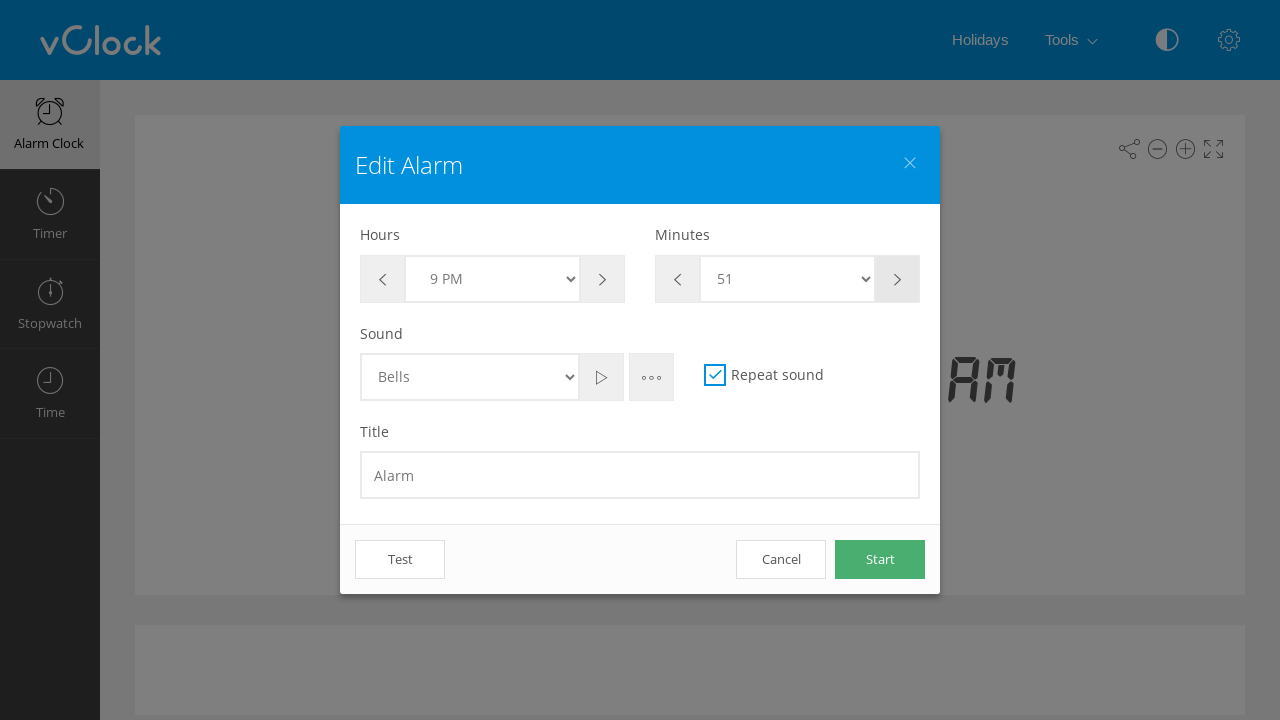

Clicked minute plus button (iteration 26) at (898, 279) on #btn-minute-plus
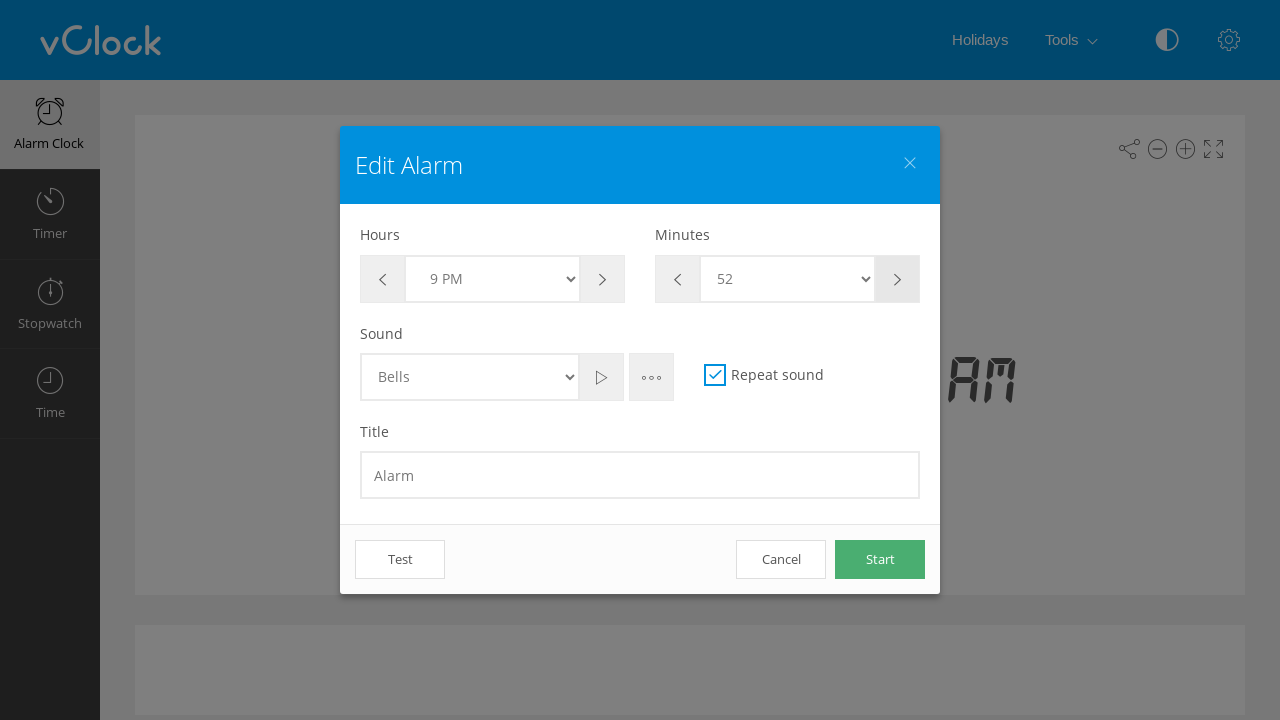

Retrieved current minute value: 52
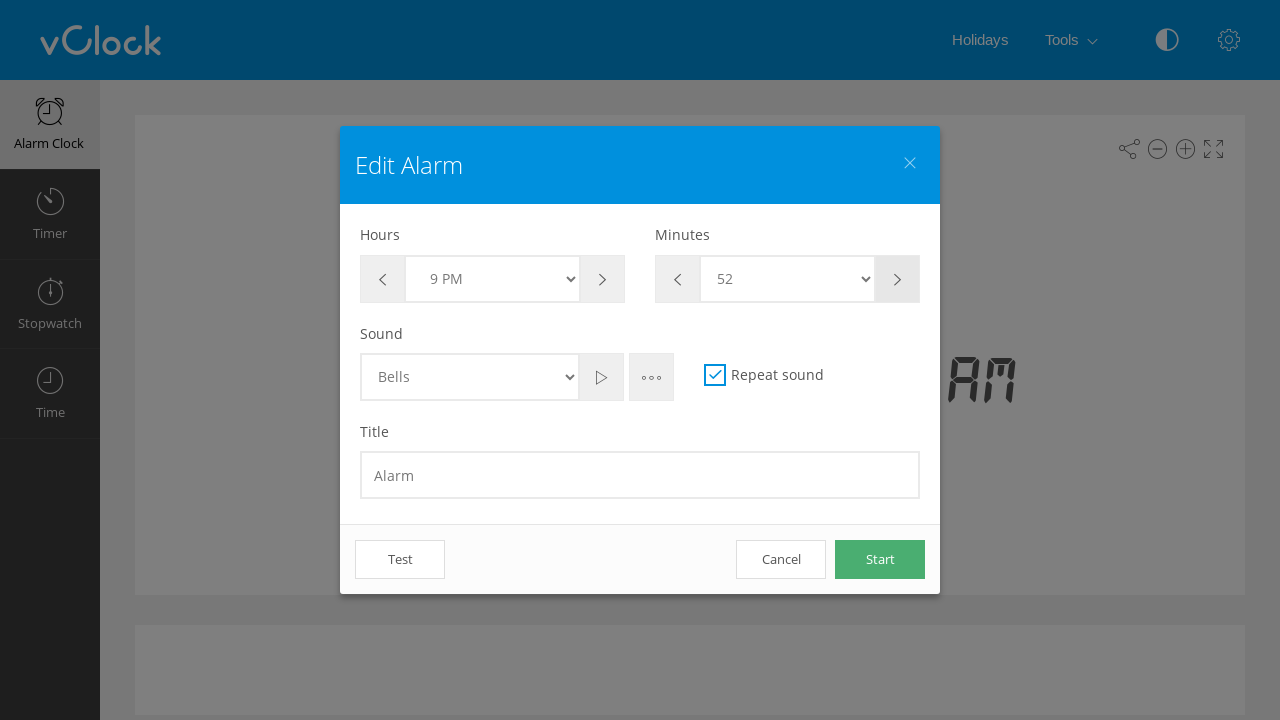

Waited 500ms before minute adjustment (iteration 27)
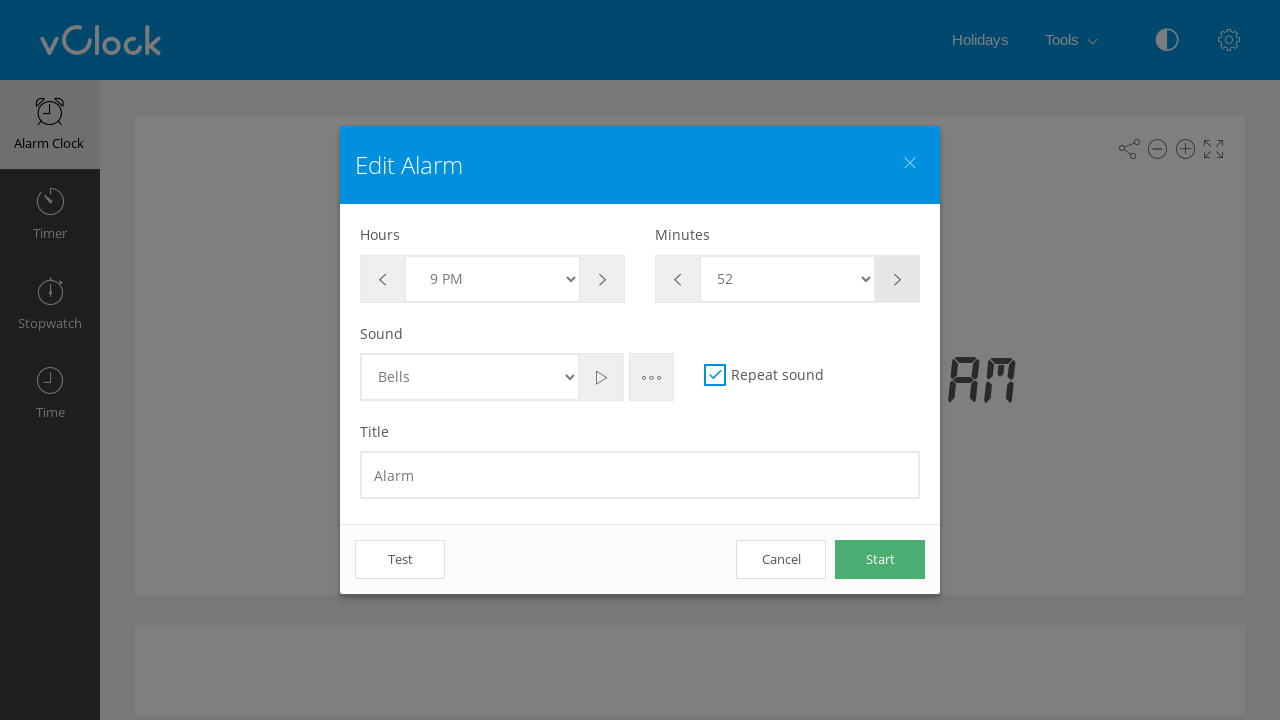

Clicked minute plus button (iteration 27) at (898, 279) on #btn-minute-plus
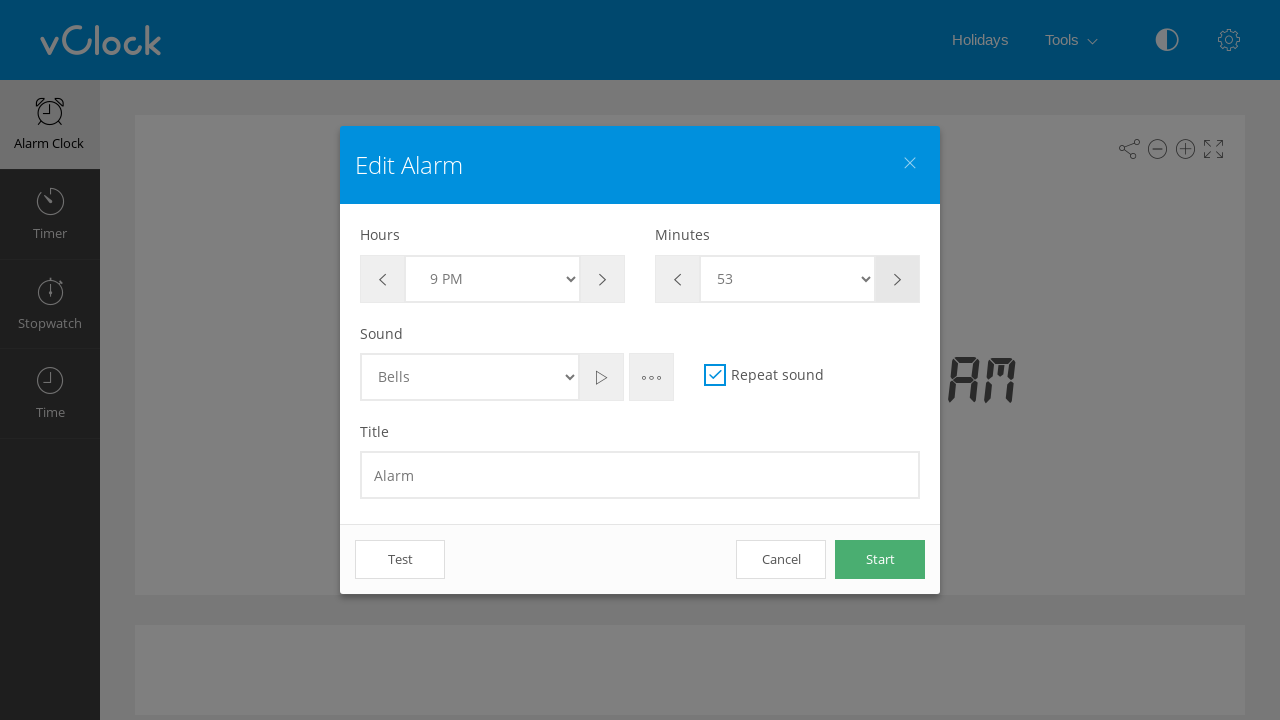

Retrieved current minute value: 53
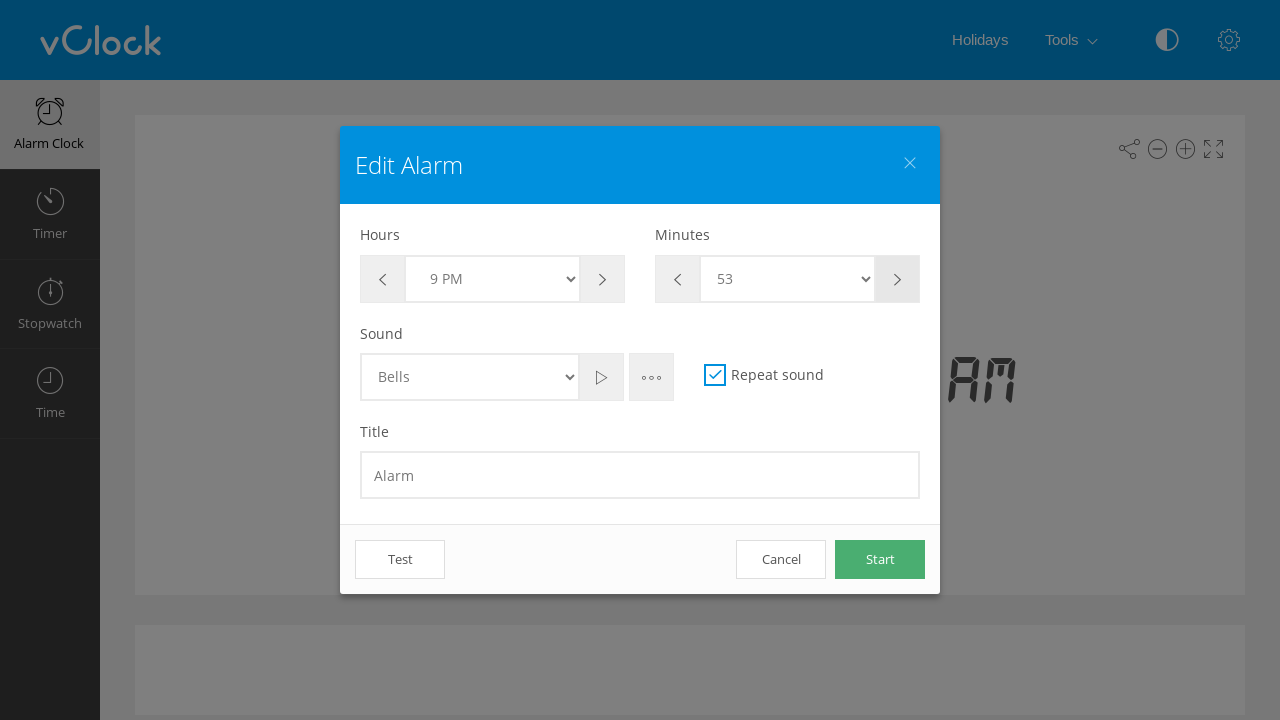

Waited 500ms before minute adjustment (iteration 28)
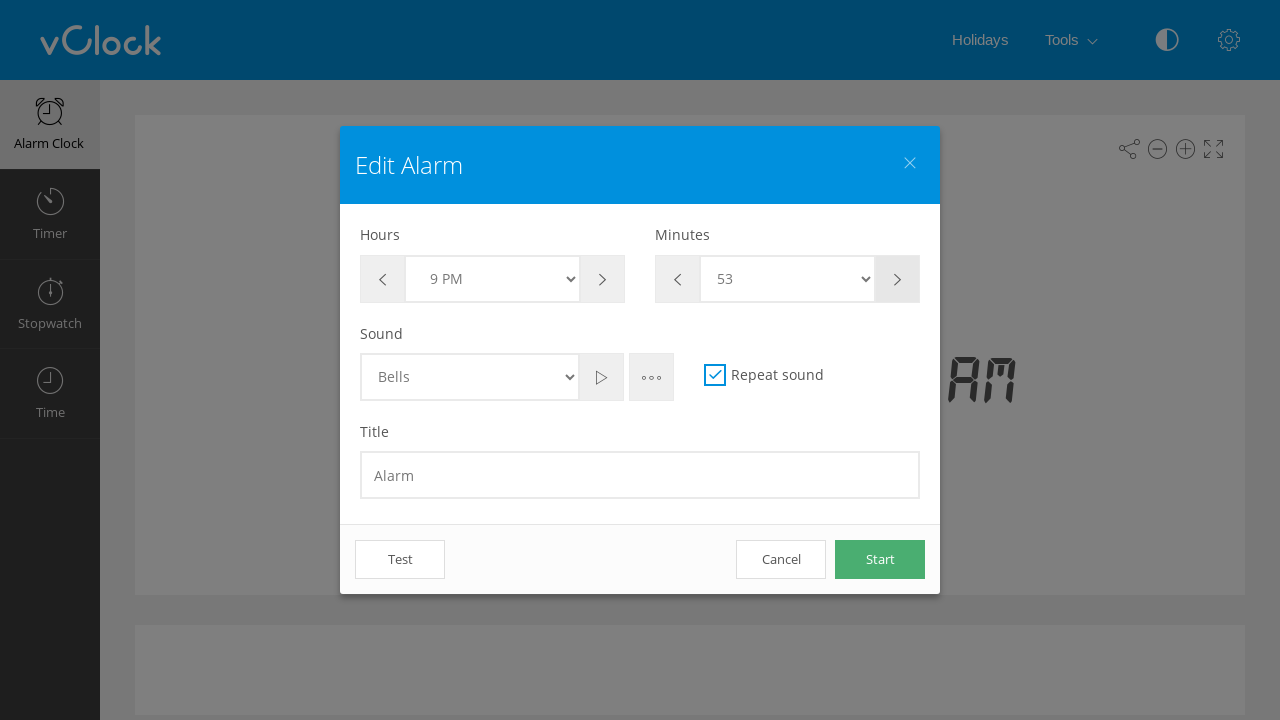

Clicked minute plus button (iteration 28) at (898, 279) on #btn-minute-plus
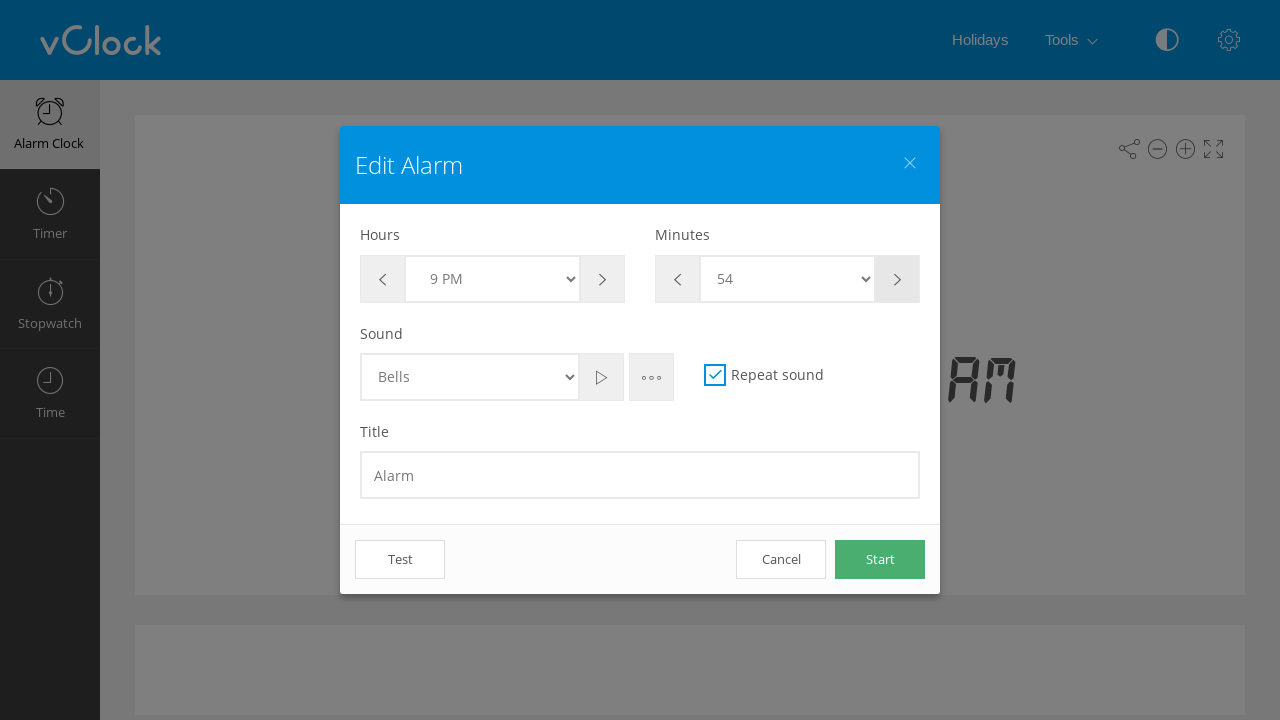

Retrieved current minute value: 54
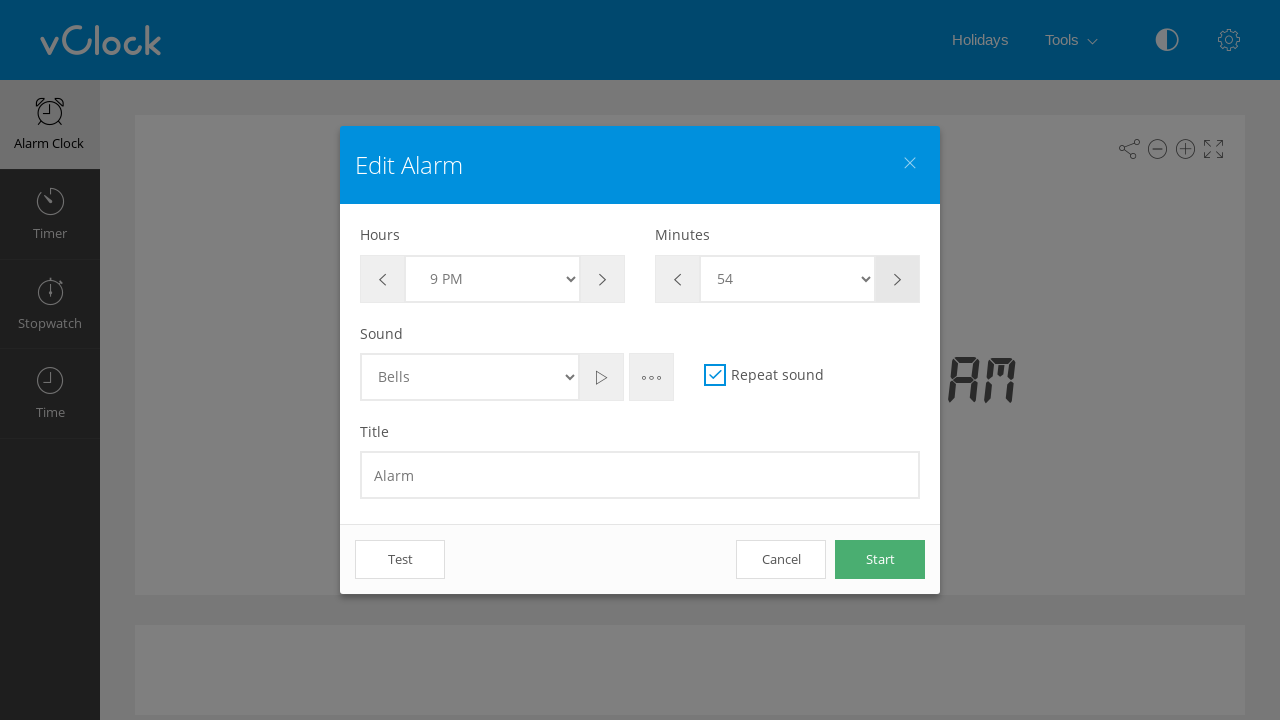

Waited 500ms before minute adjustment (iteration 29)
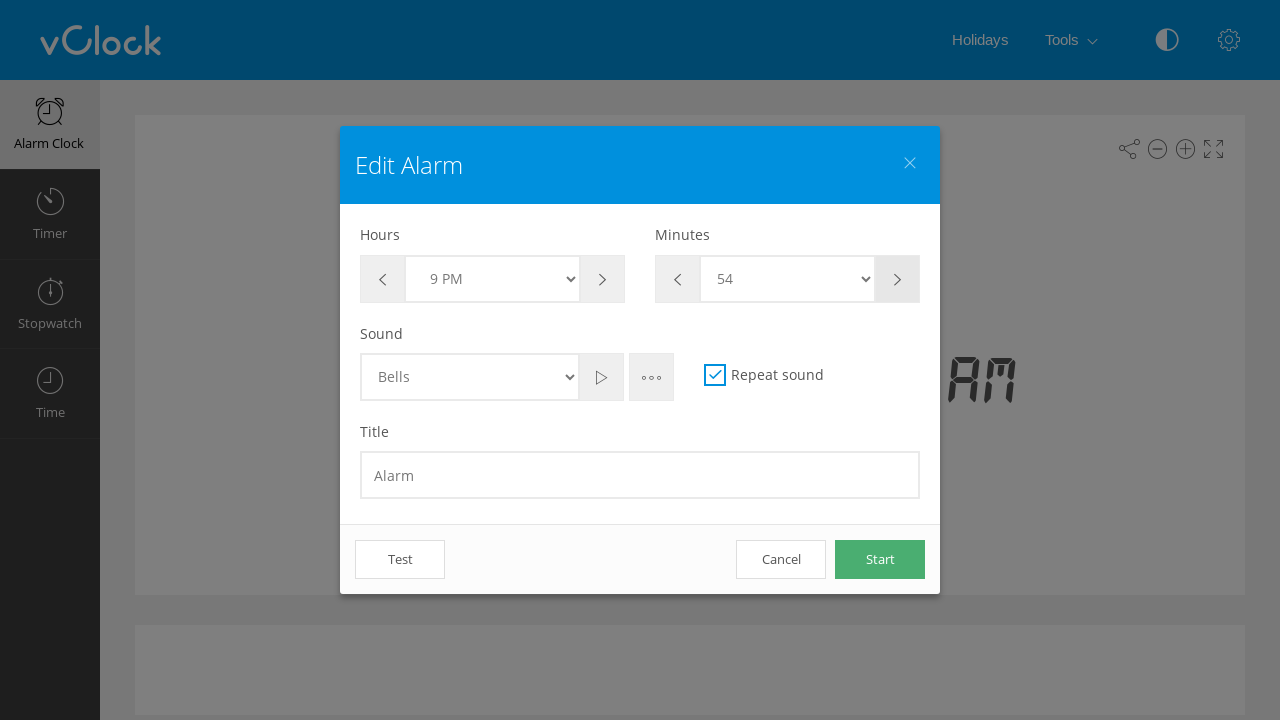

Clicked minute plus button (iteration 29) at (898, 279) on #btn-minute-plus
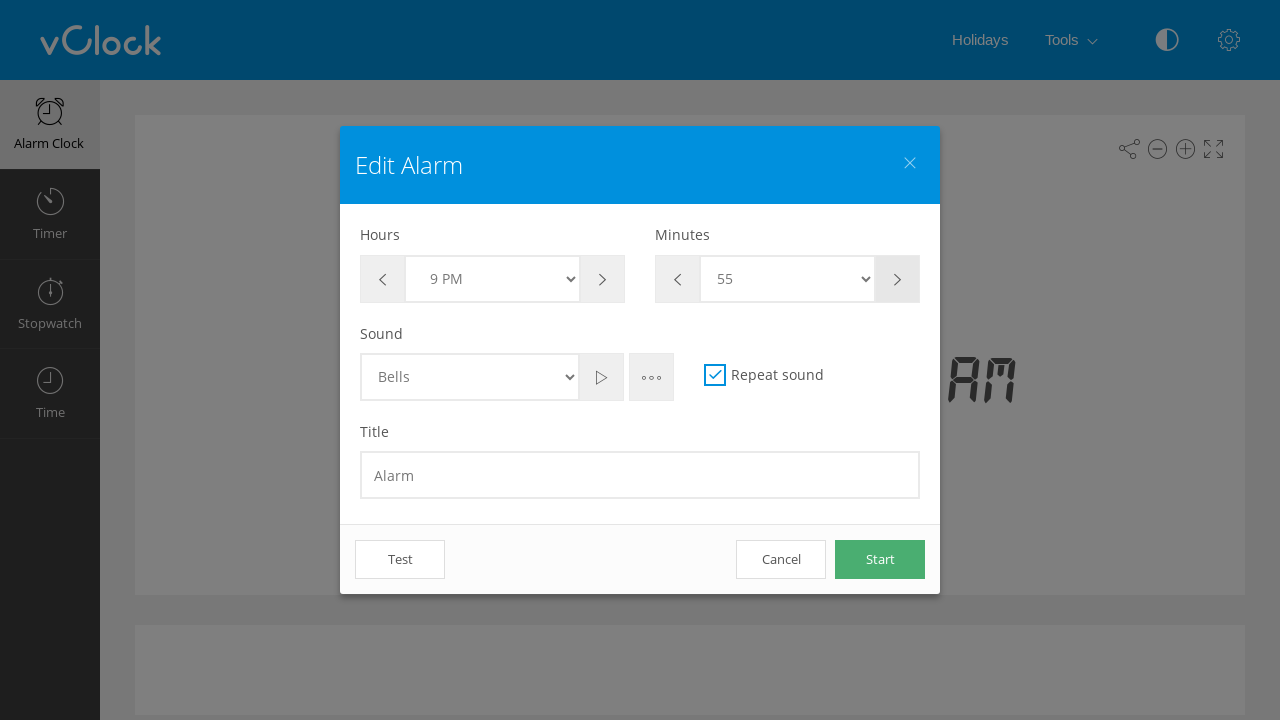

Retrieved current minute value: 55
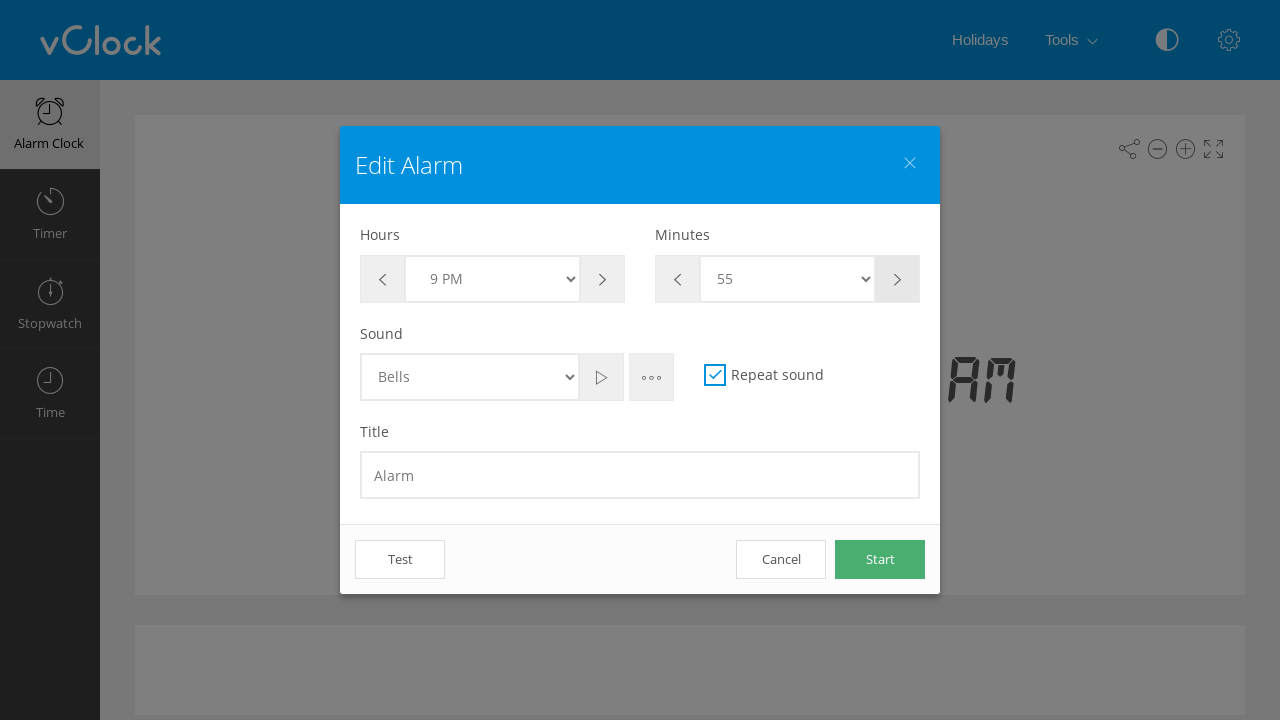

Waited 500ms before minute adjustment (iteration 30)
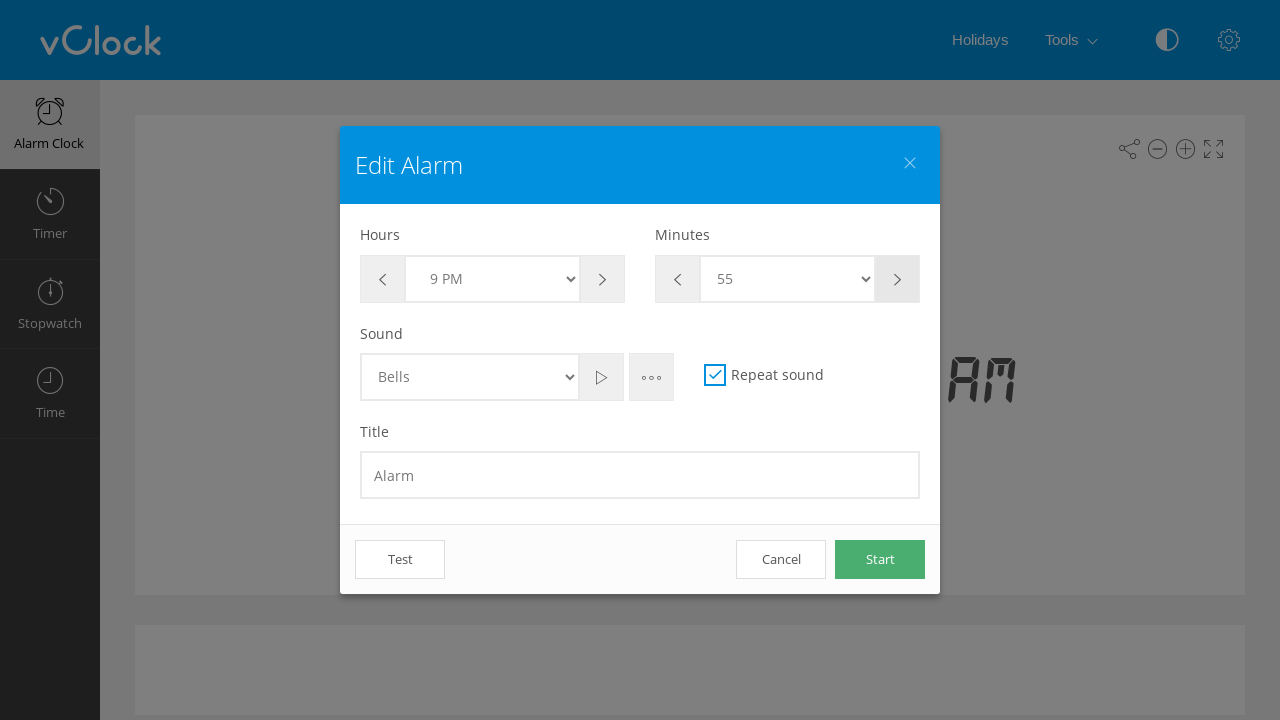

Clicked minute plus button (iteration 30) at (898, 279) on #btn-minute-plus
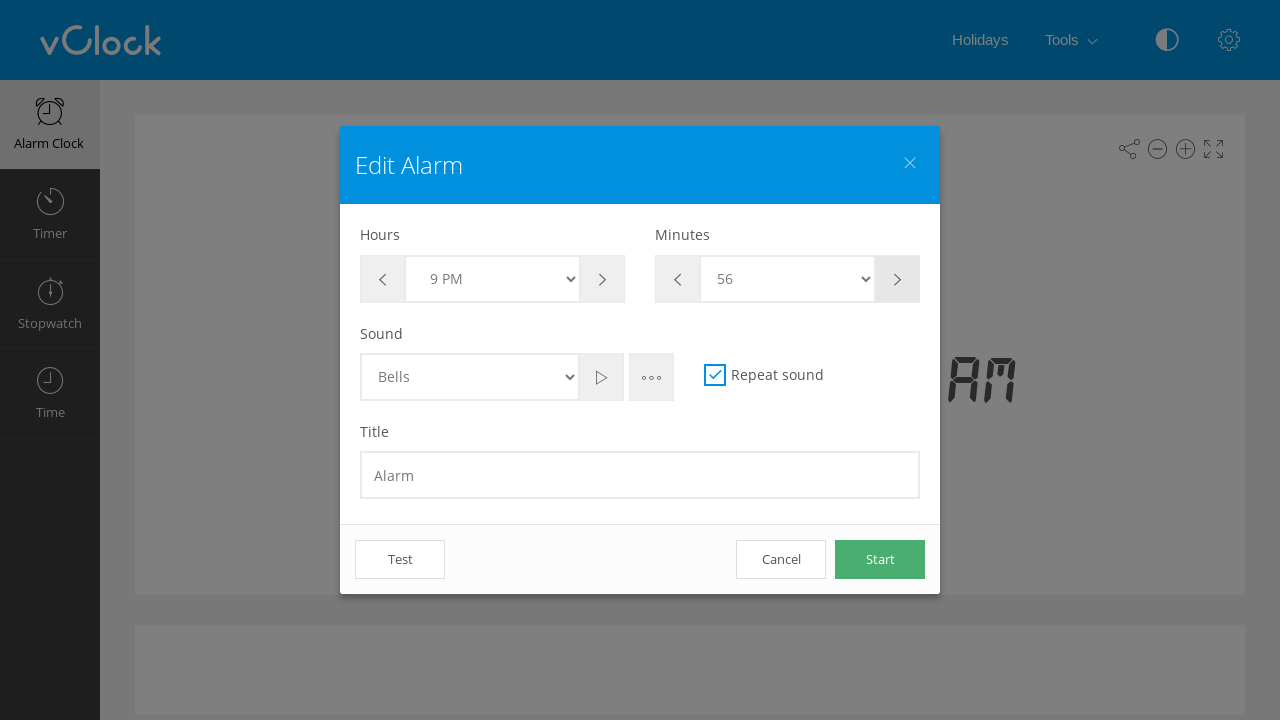

Retrieved current minute value: 56
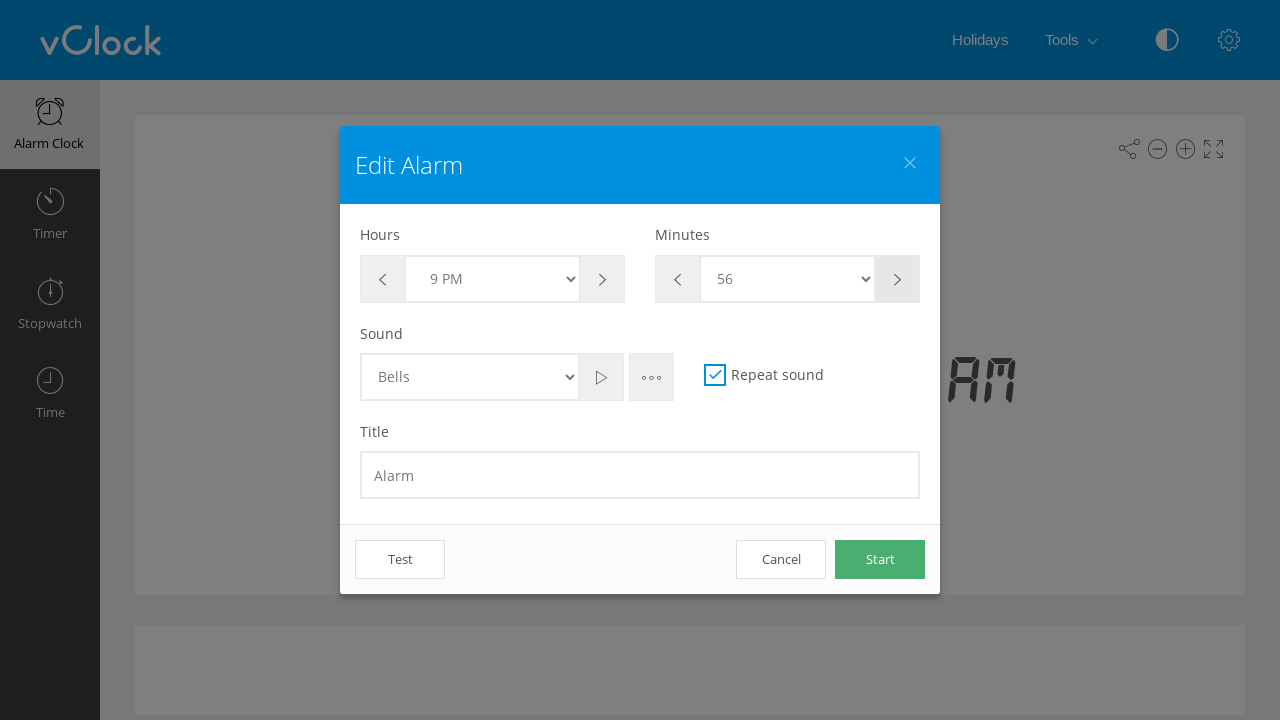

Waited 500ms before minute adjustment (iteration 31)
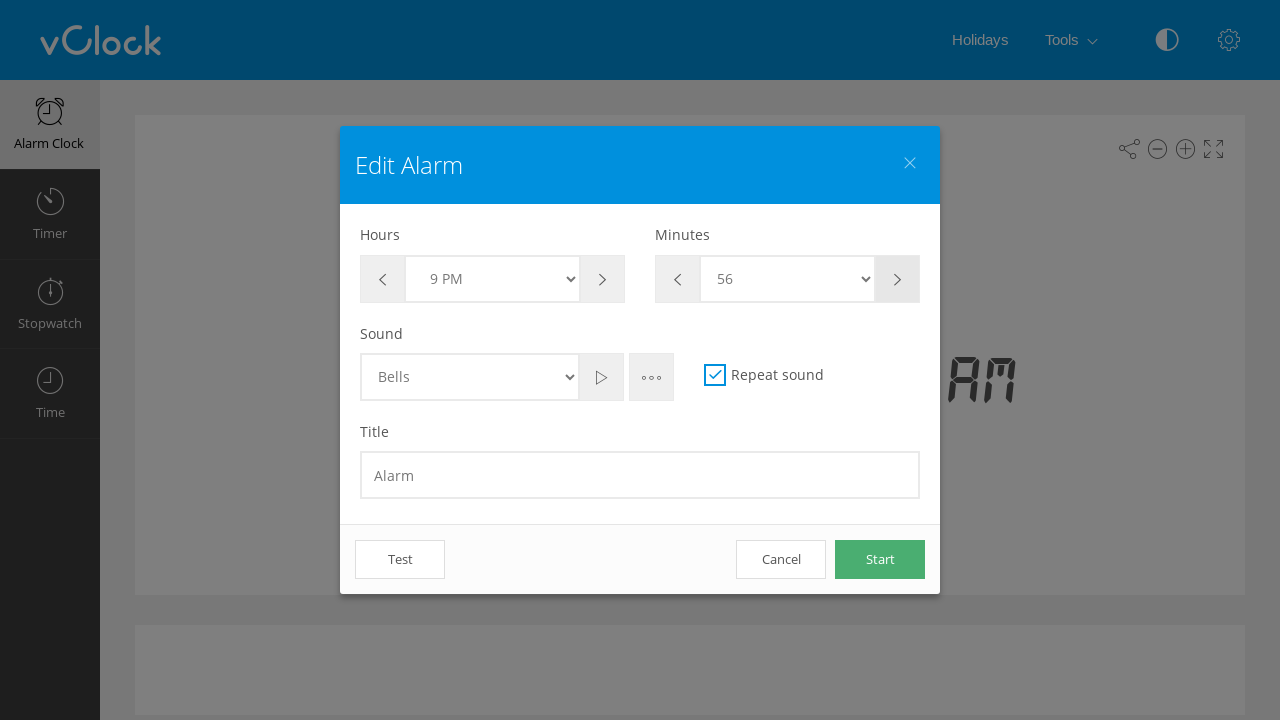

Clicked minute plus button (iteration 31) at (898, 279) on #btn-minute-plus
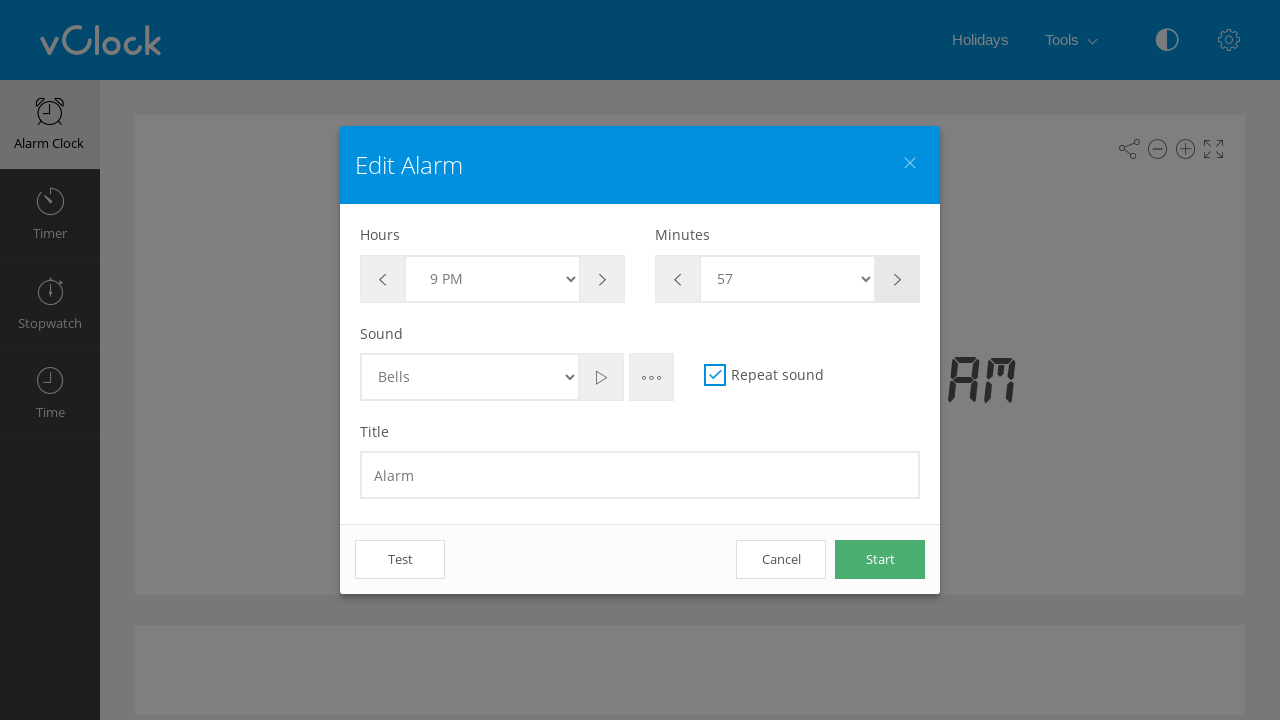

Retrieved current minute value: 57
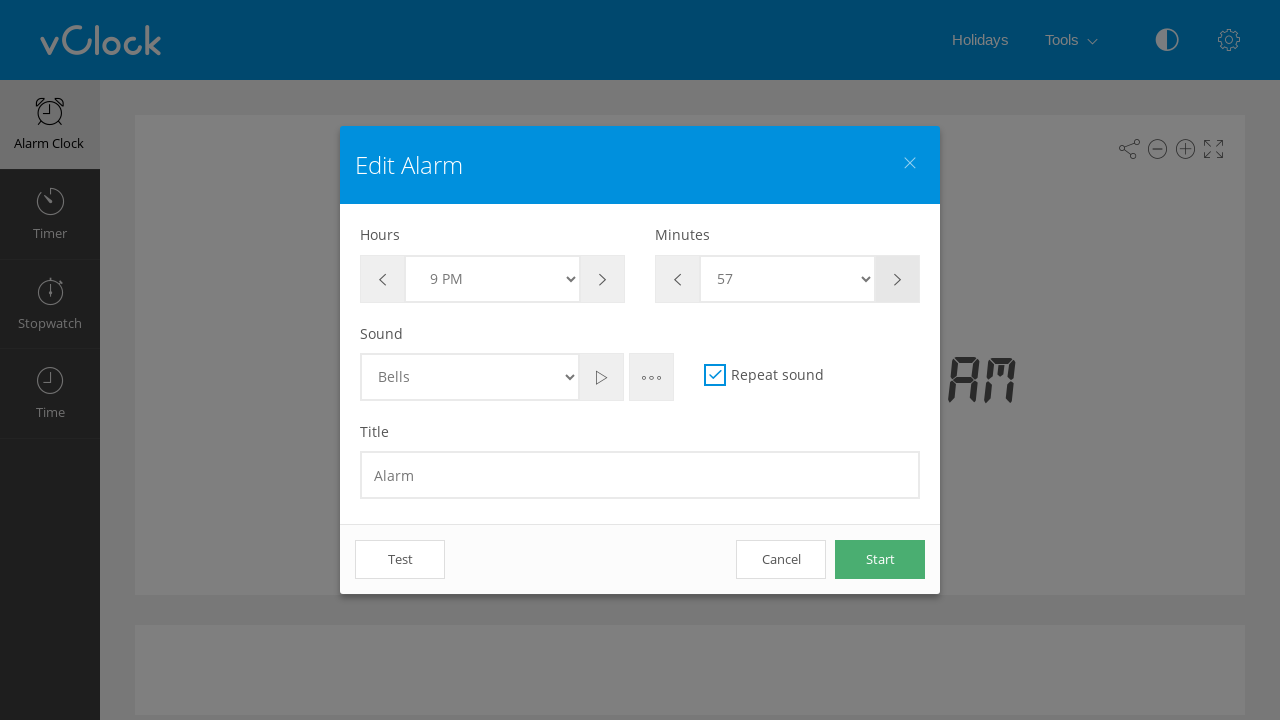

Waited 500ms before minute adjustment (iteration 32)
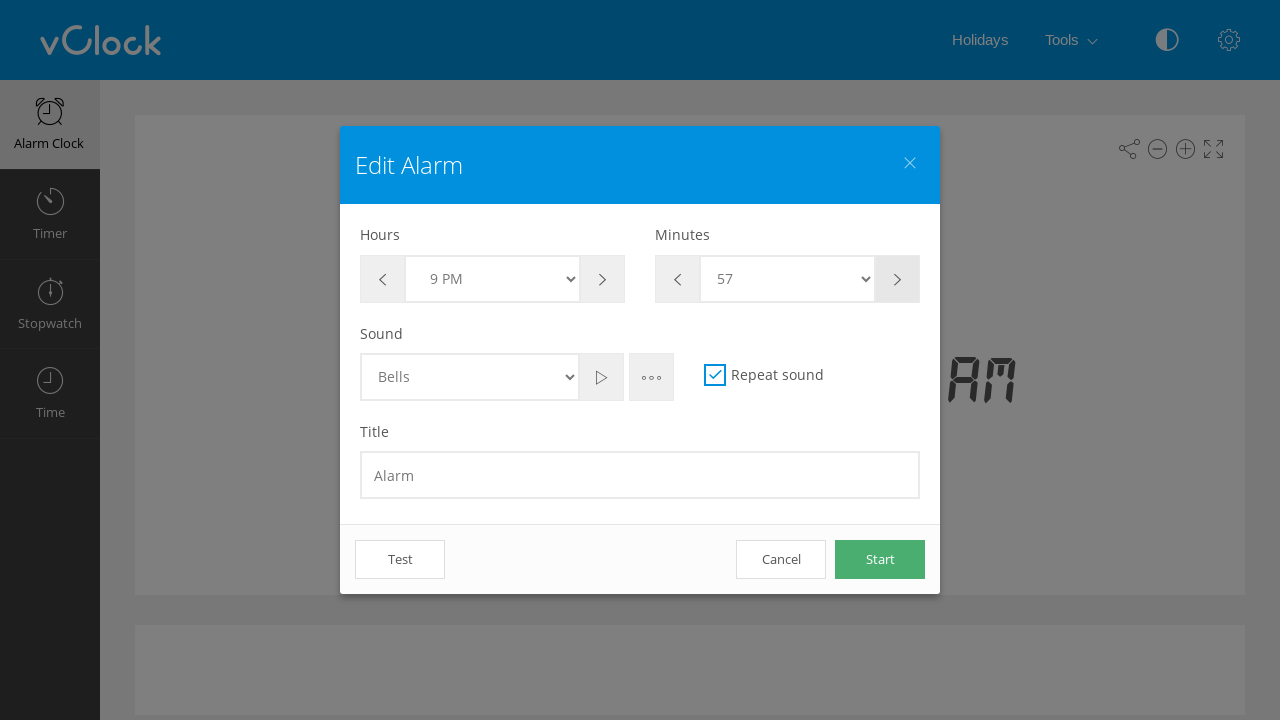

Clicked minute plus button (iteration 32) at (898, 279) on #btn-minute-plus
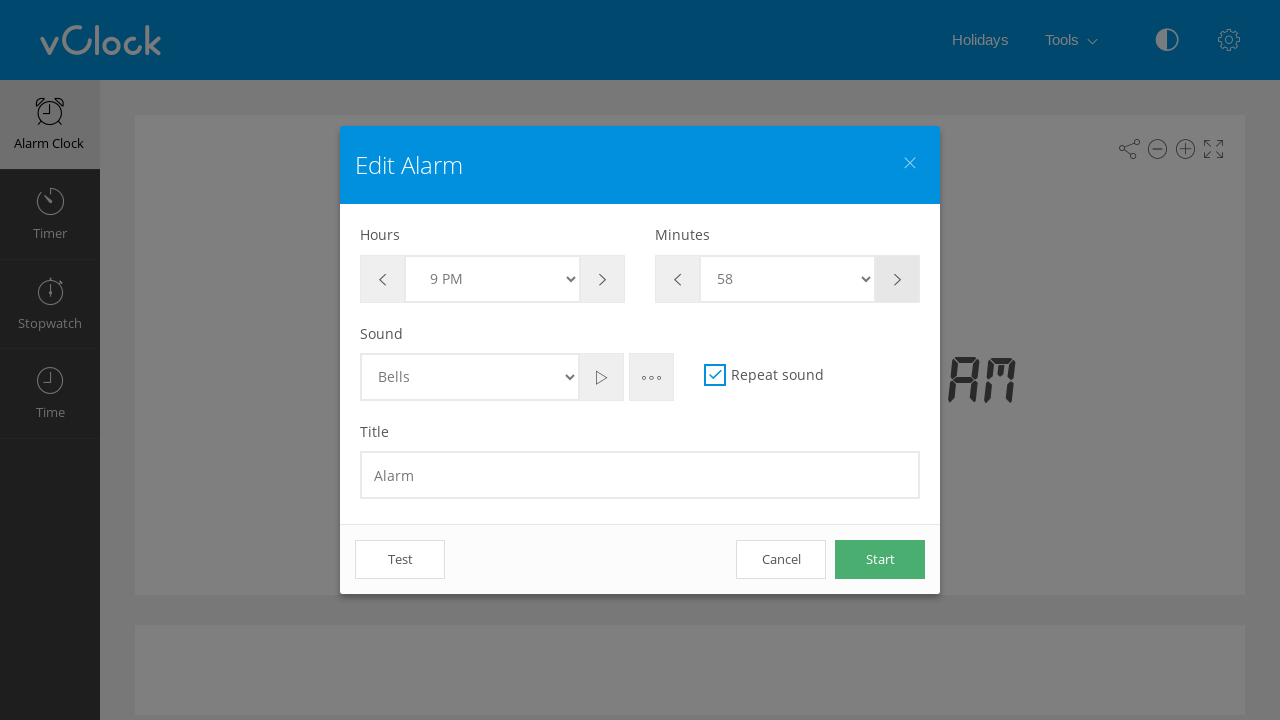

Retrieved current minute value: 58
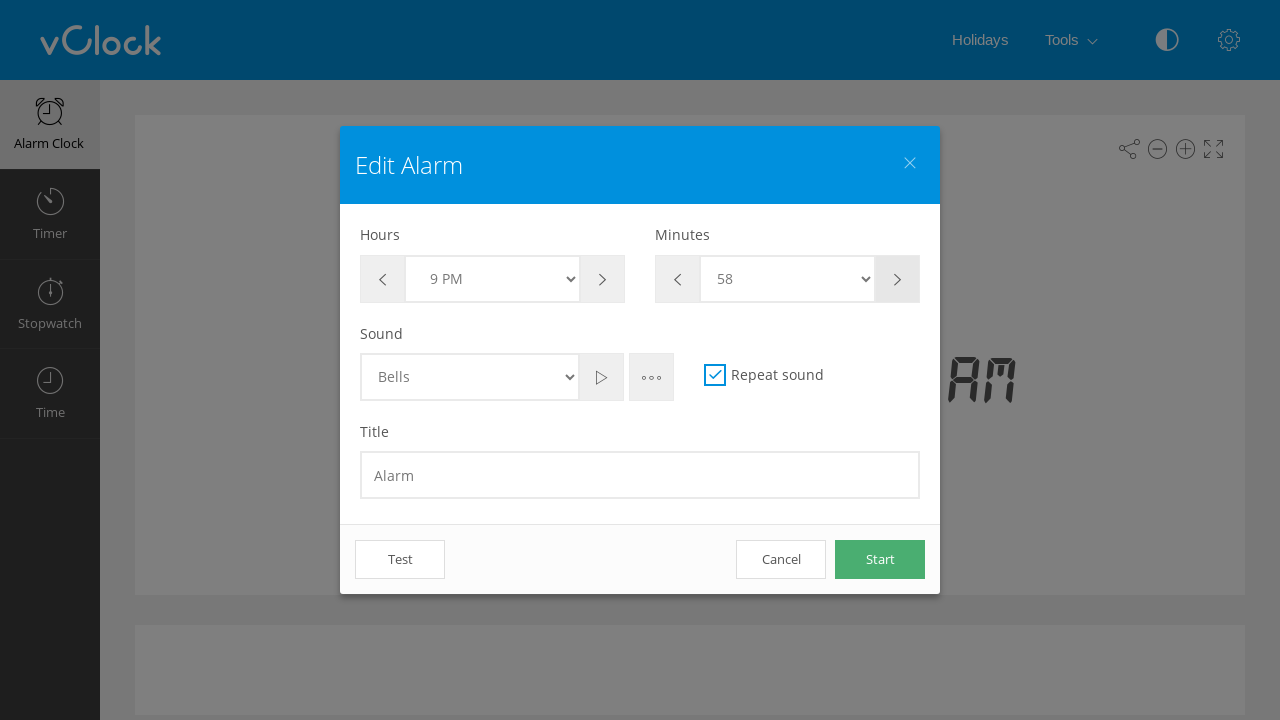

Waited 500ms before minute adjustment (iteration 33)
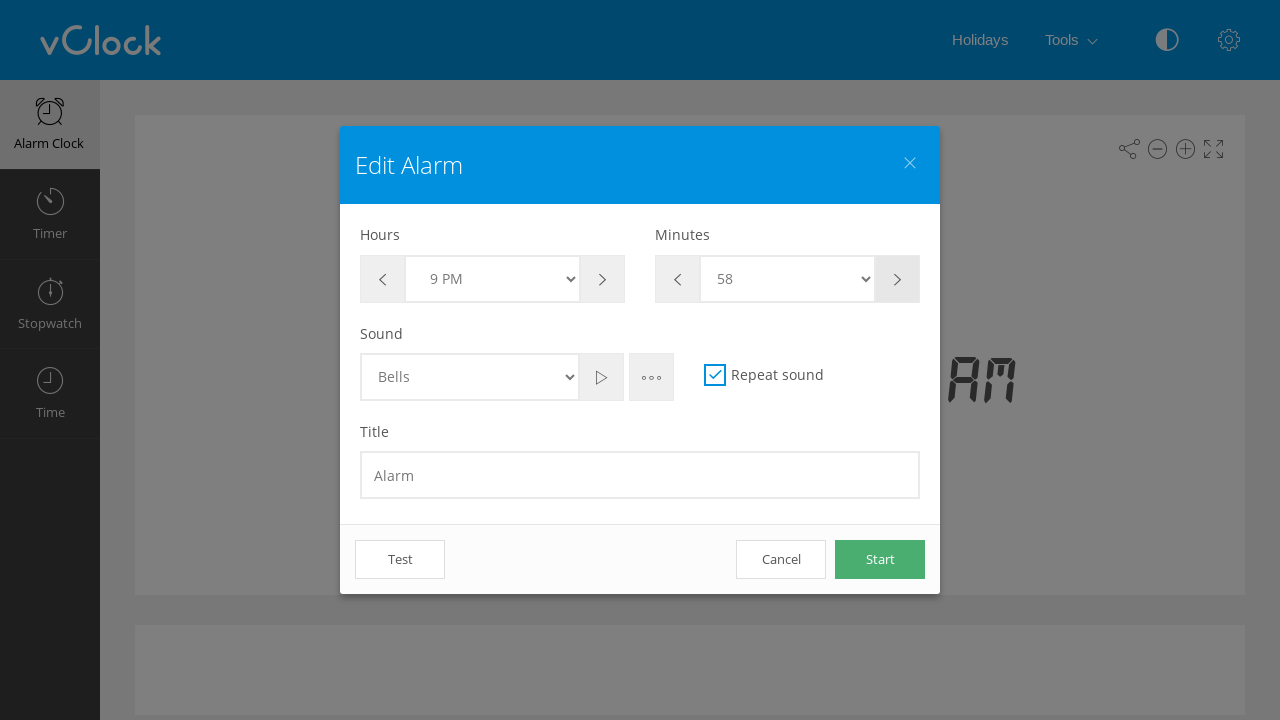

Clicked minute plus button (iteration 33) at (898, 279) on #btn-minute-plus
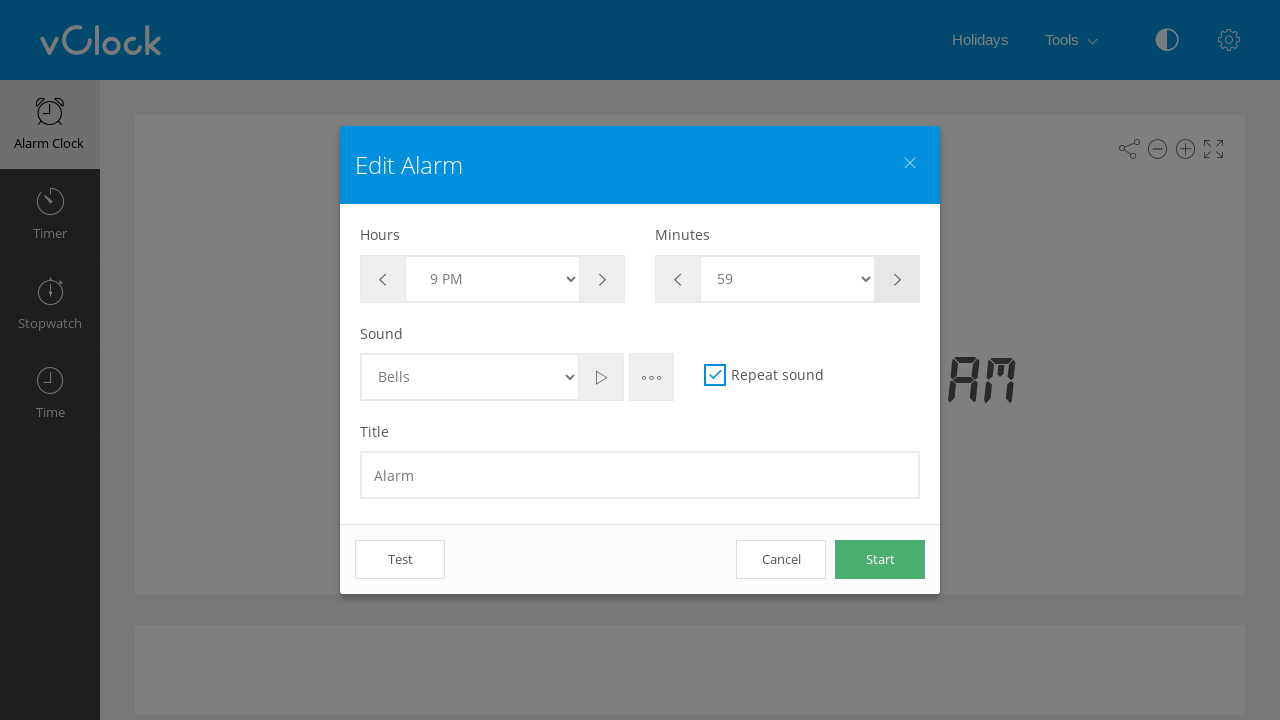

Retrieved current minute value: 59
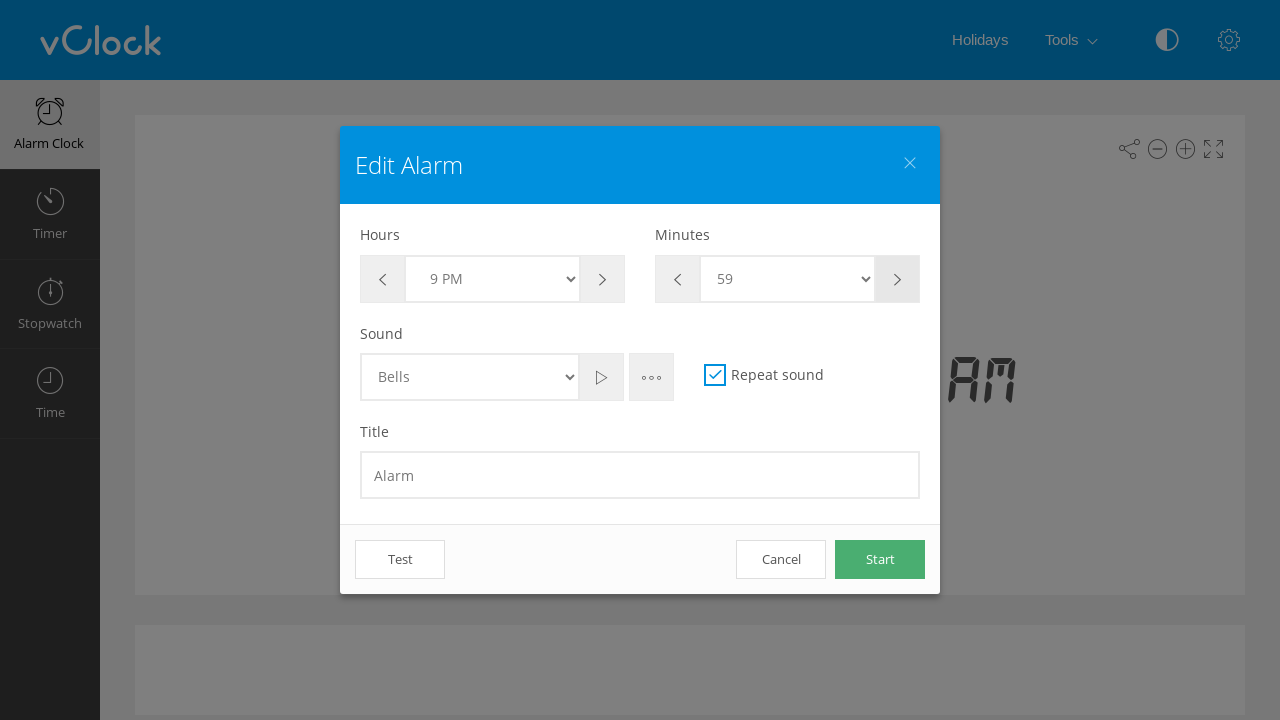

Waited 500ms before minute adjustment (iteration 34)
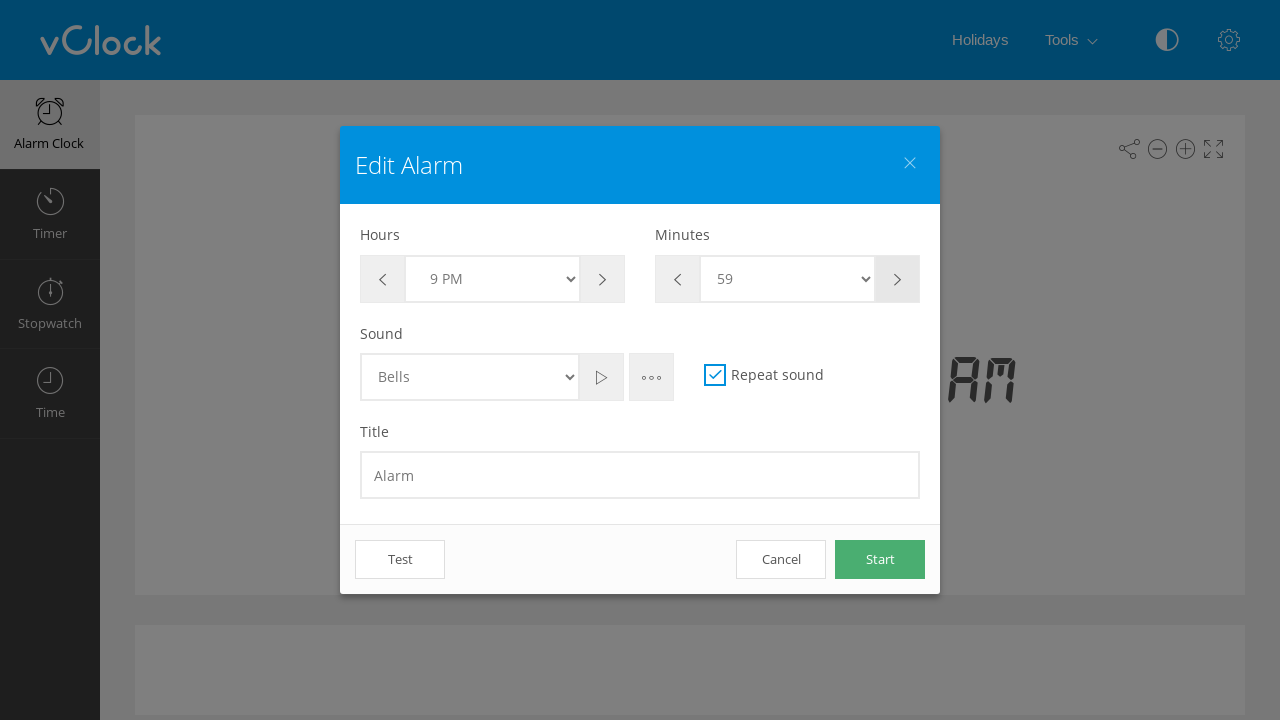

Clicked minute plus button (iteration 34) at (898, 279) on #btn-minute-plus
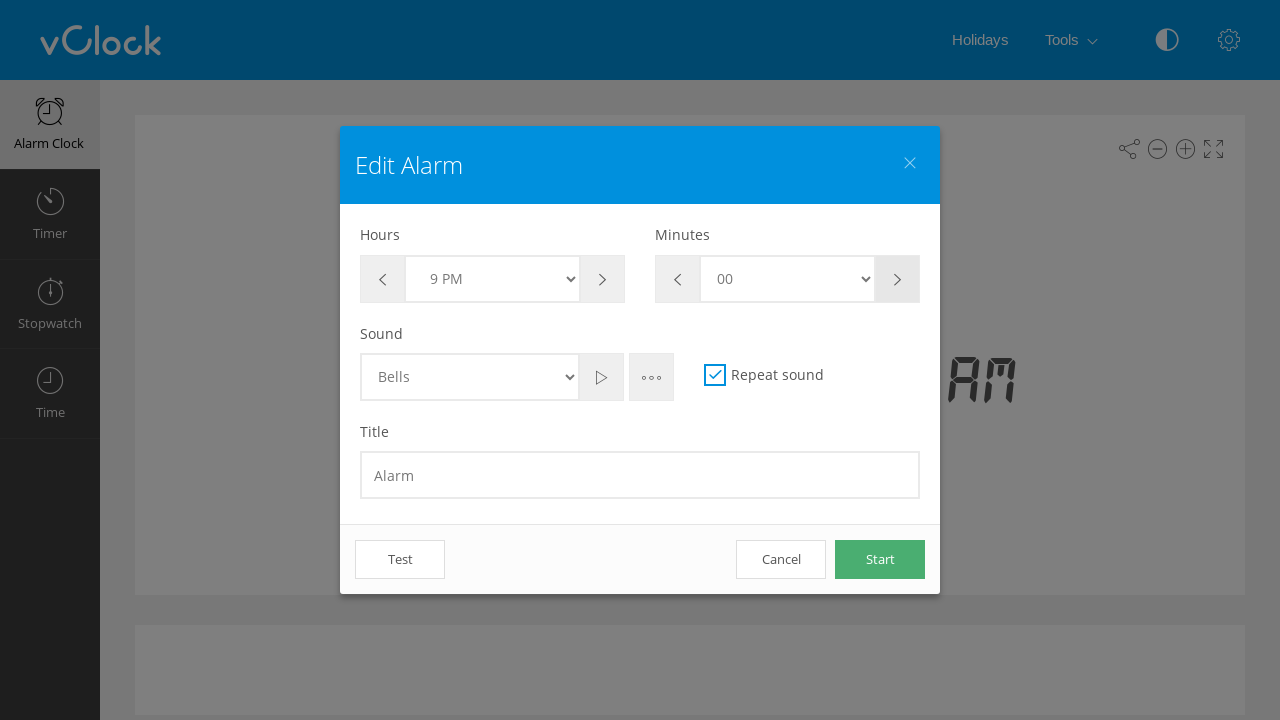

Retrieved current minute value: 00  
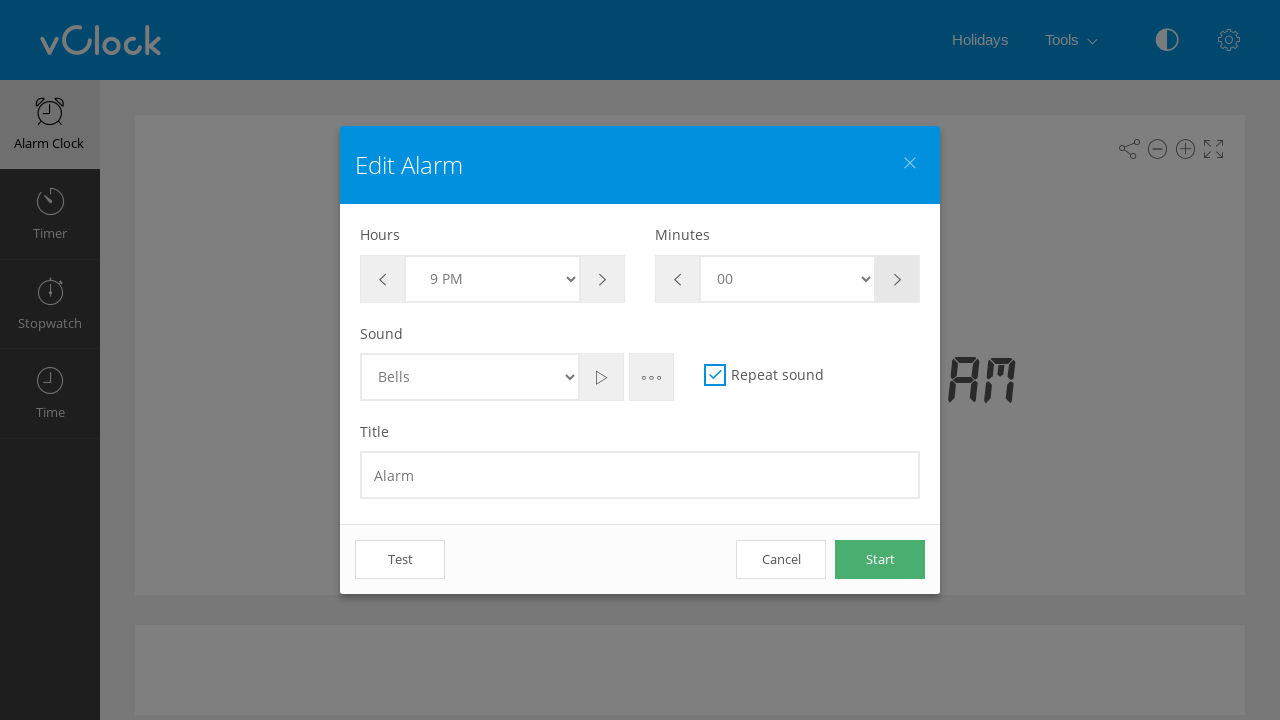

Filled alarm title field with 'Morning Workout Reminder' on #edt-title
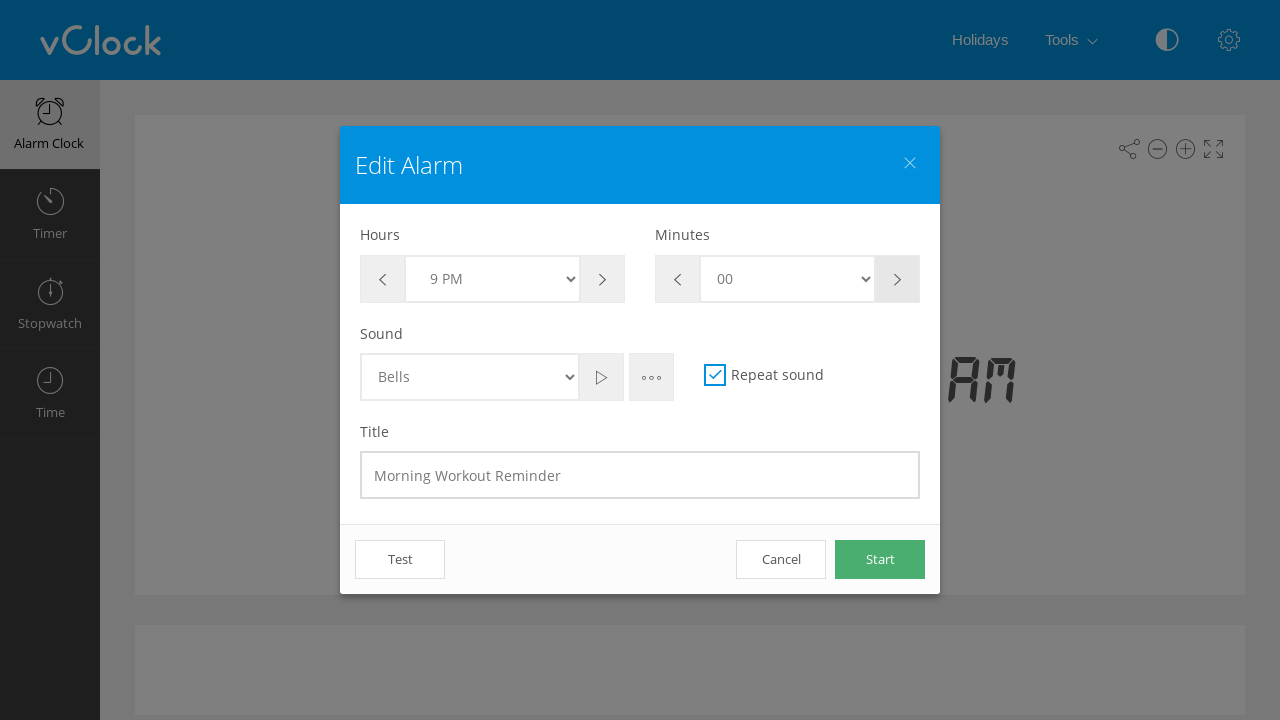

Clicked 'Start' button to save and activate the alarm at (880, 560) on xpath=//div//button[text()='Start']
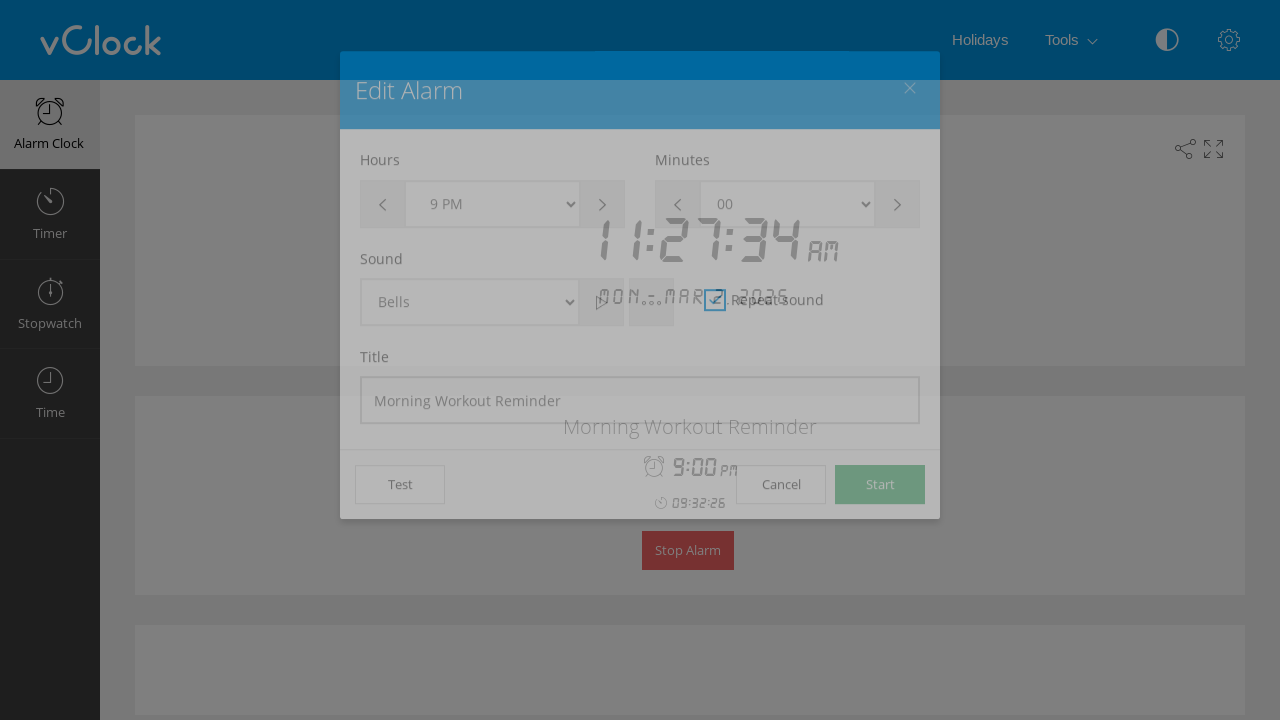

Alarm confirmation appeared with alarm time label
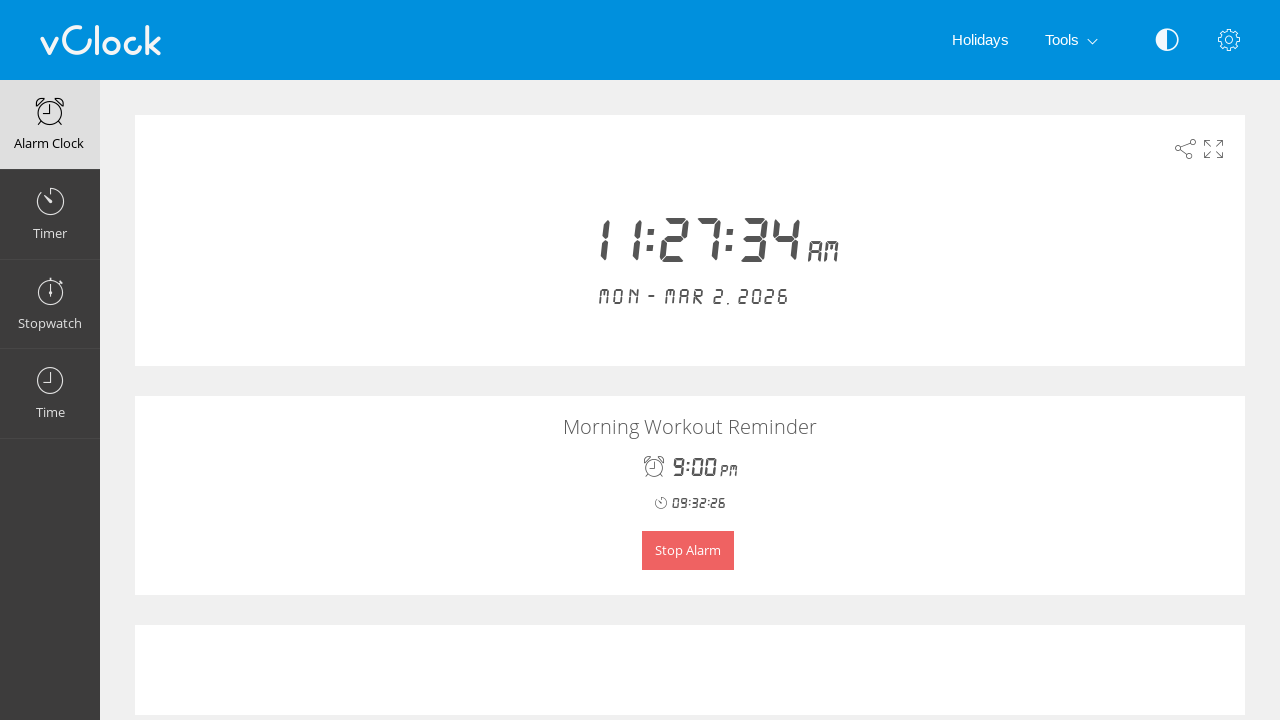

Clicked 'Stop Alarm' button to stop and remove the alarm at (688, 550) on xpath=//div//button[text()='Stop Alarm']
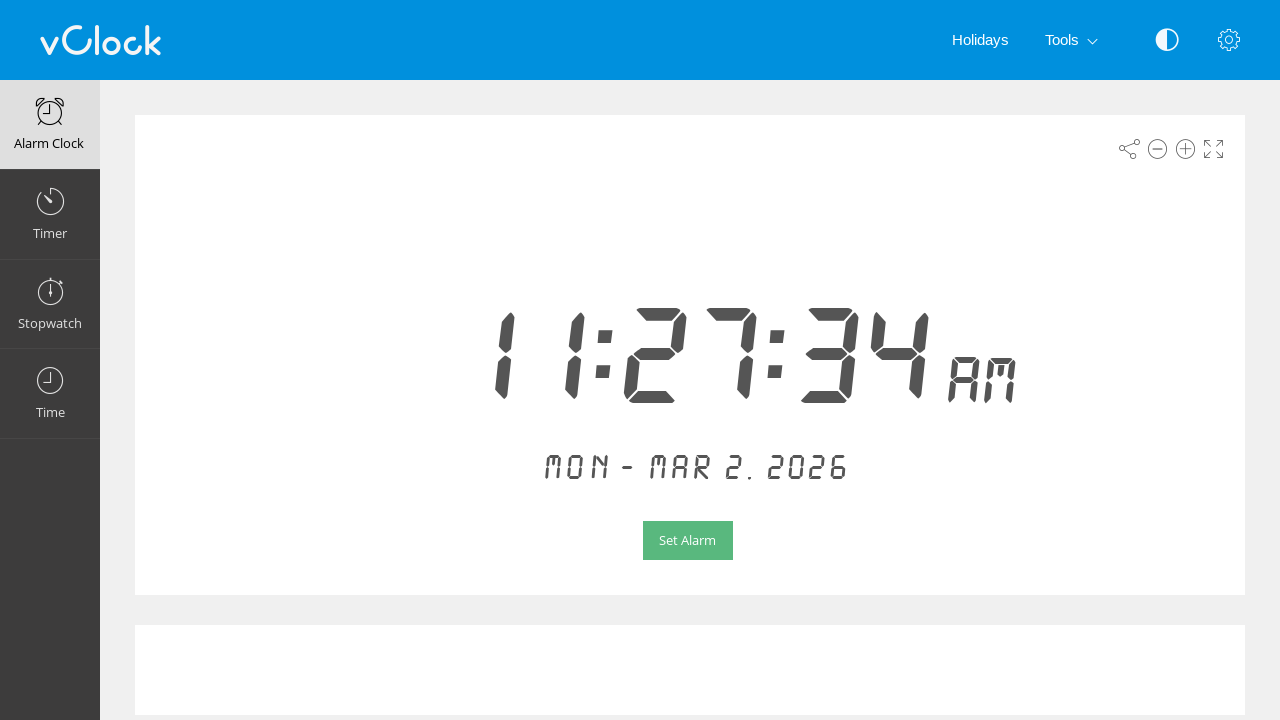

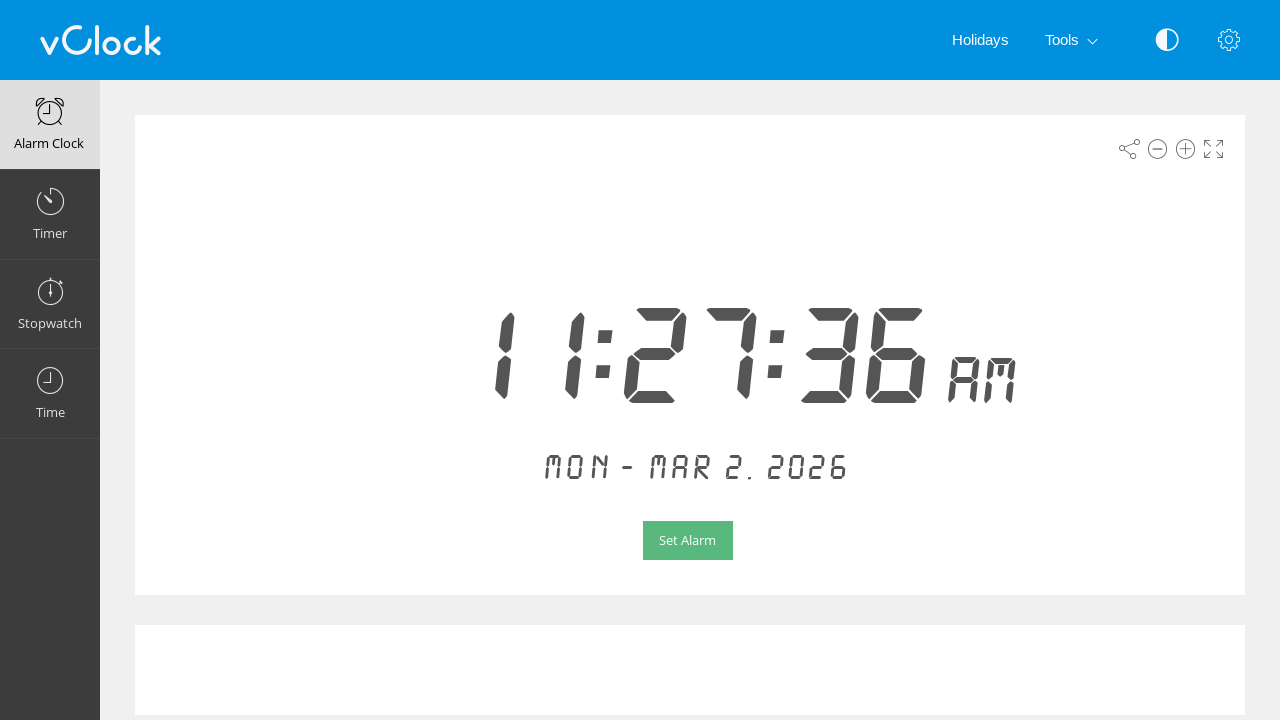